Navigates through SQL tutorial links on W3Schools by clicking on links containing "SQL" text that are positioned between specific headers on the page

Starting URL: https://www.w3schools.com/sql/default.asp

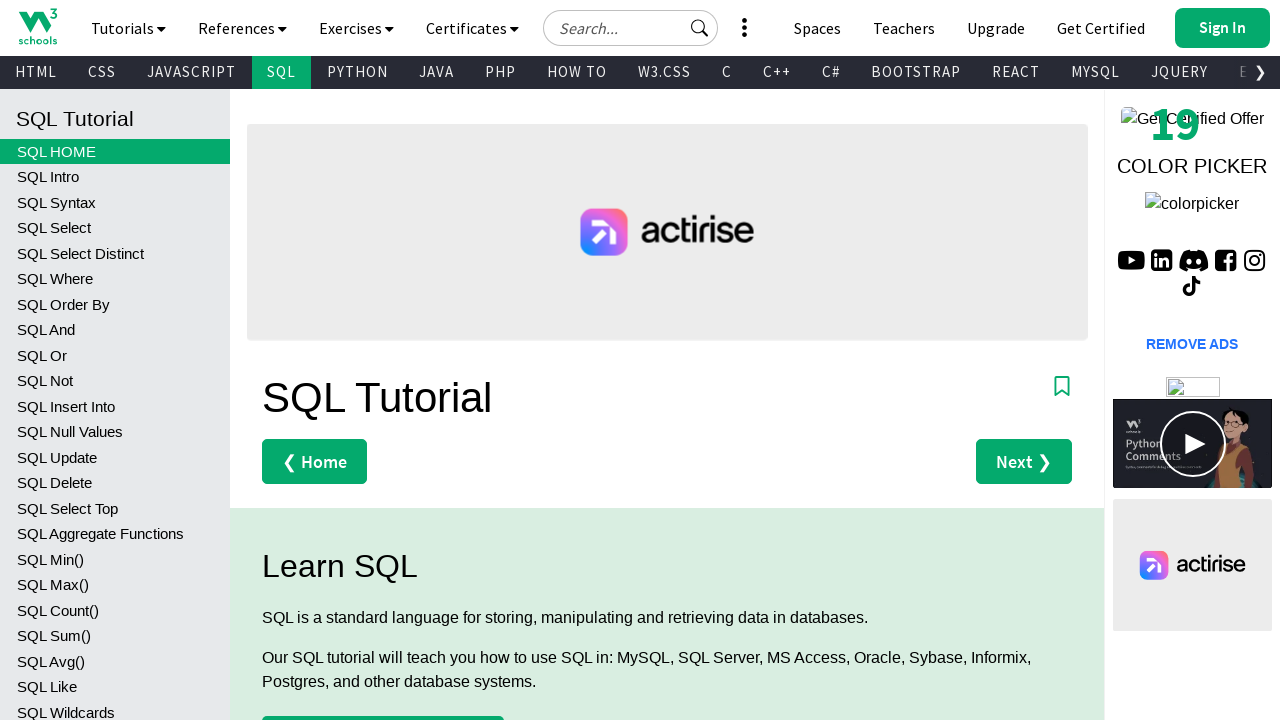

Located all SQL links on the page
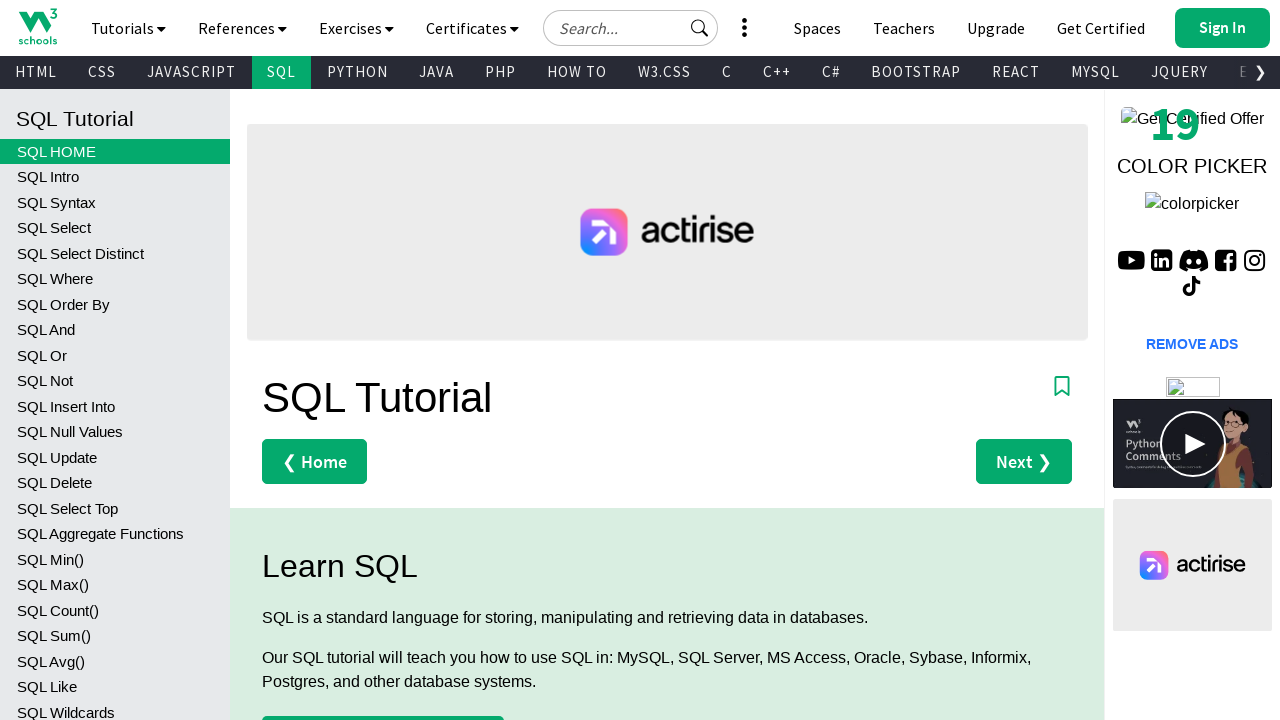

Located Tutorial section header
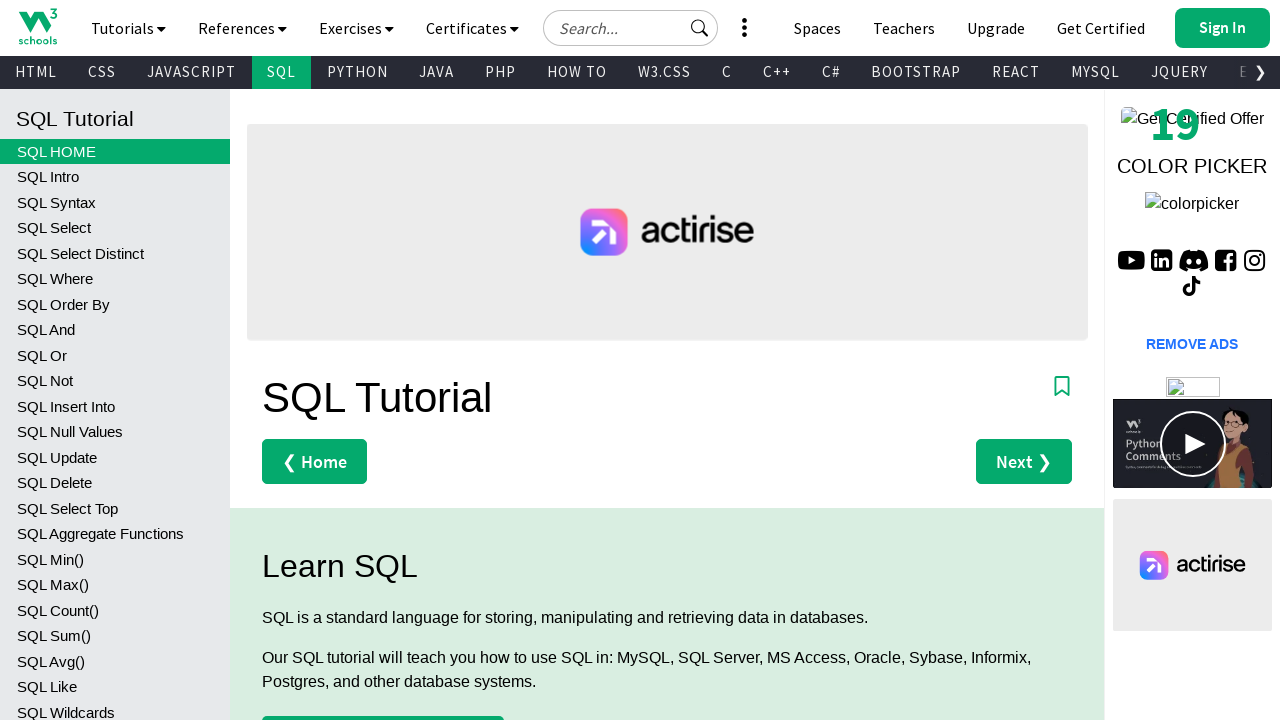

Located Database section header
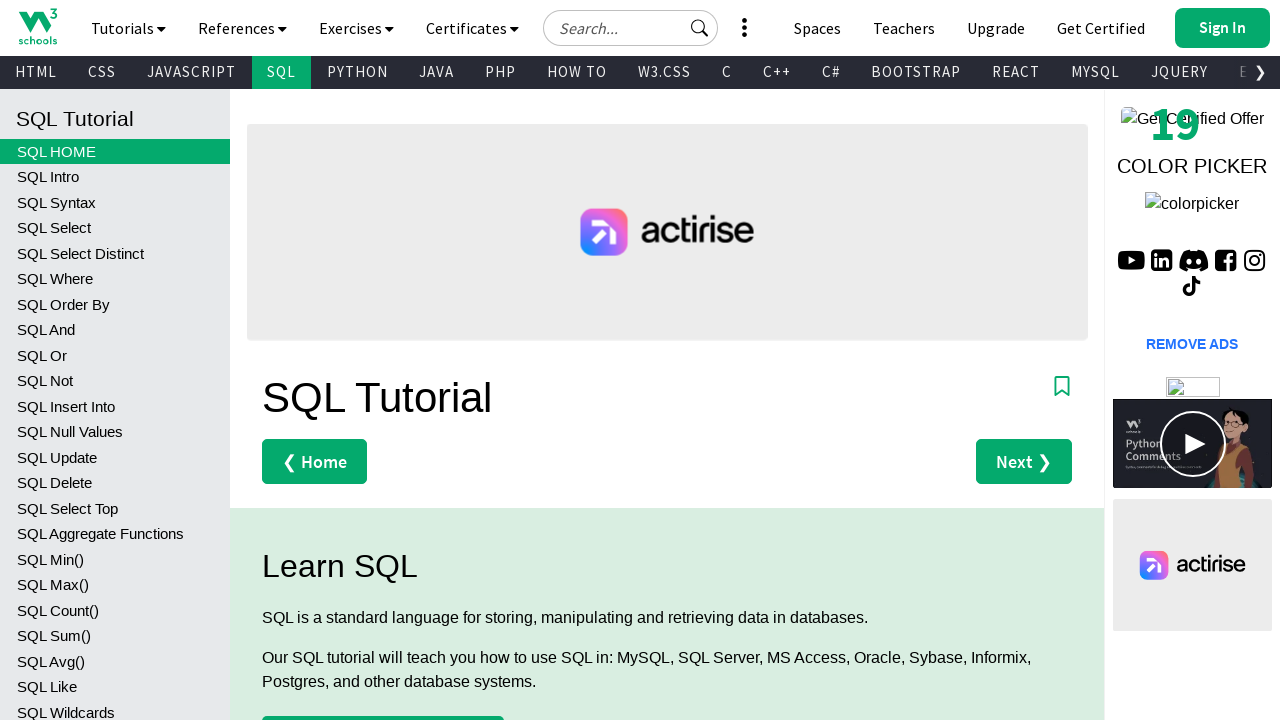

Located SQL links in sidebar navigation
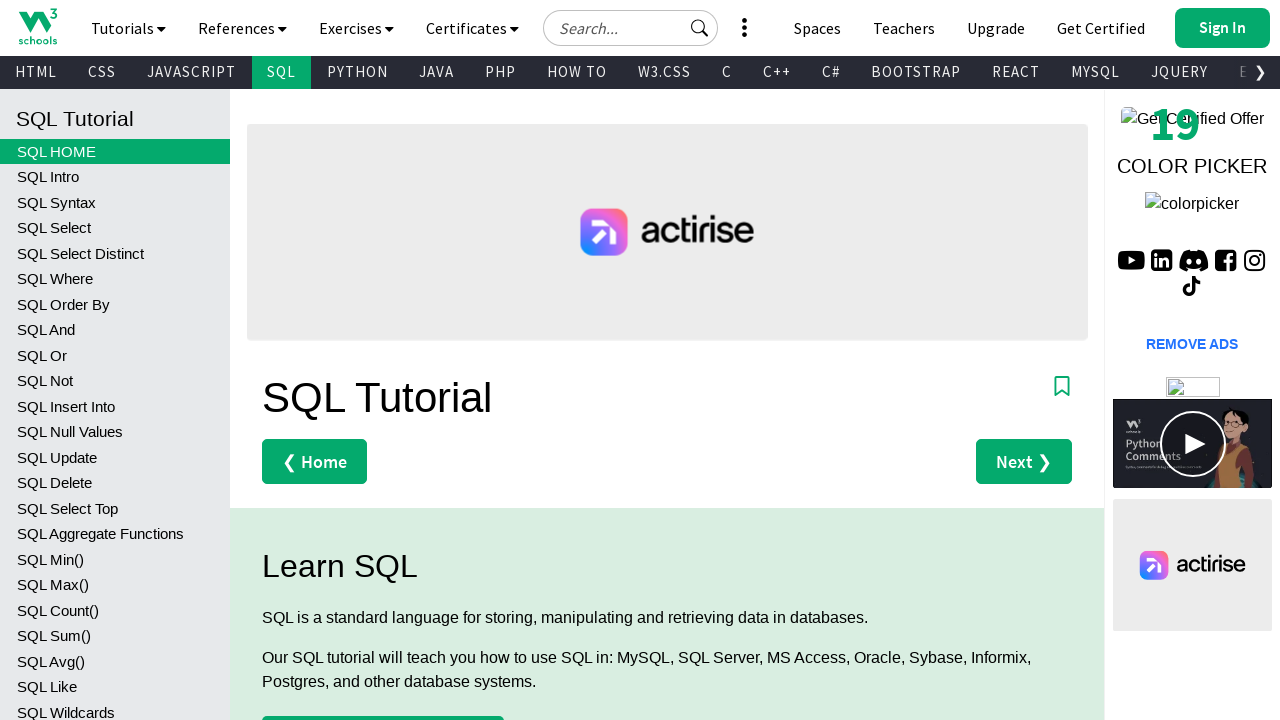

Re-queried SQL sidebar links (iteration 0)
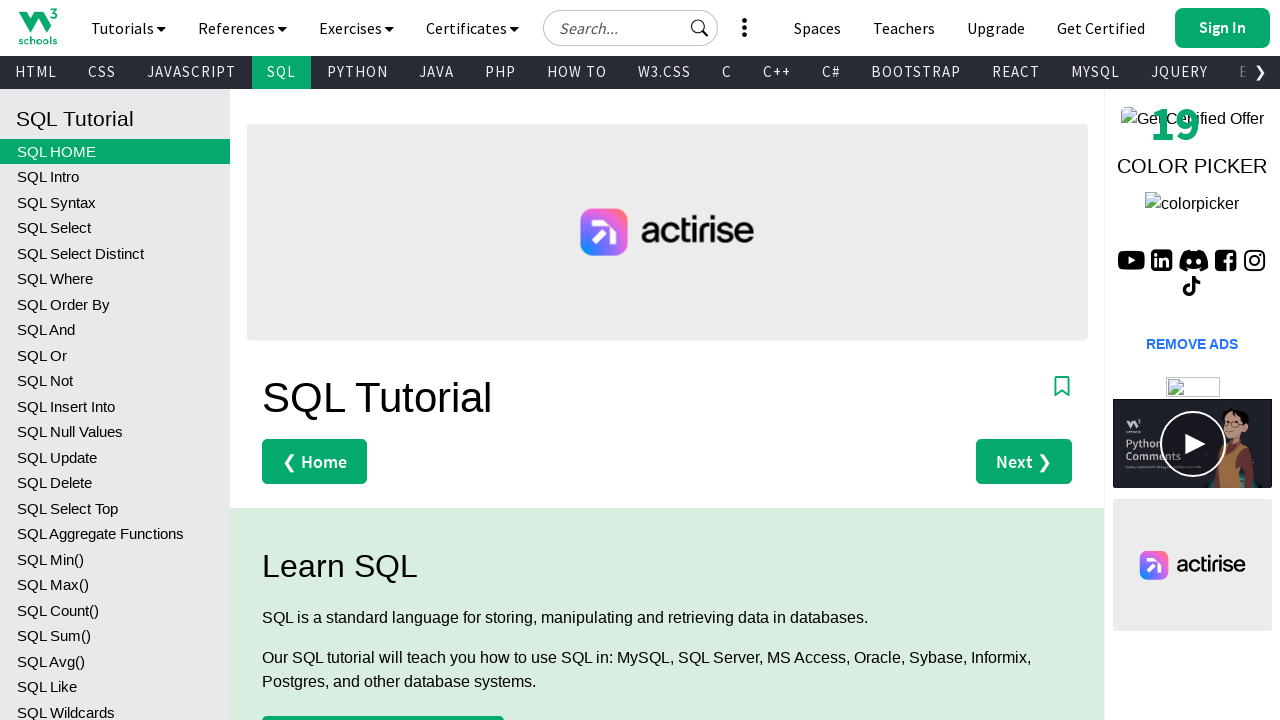

Clicked SQL tutorial link 0 at (115, 151) on .w3-sidebar a:has-text('SQL') >> nth=0
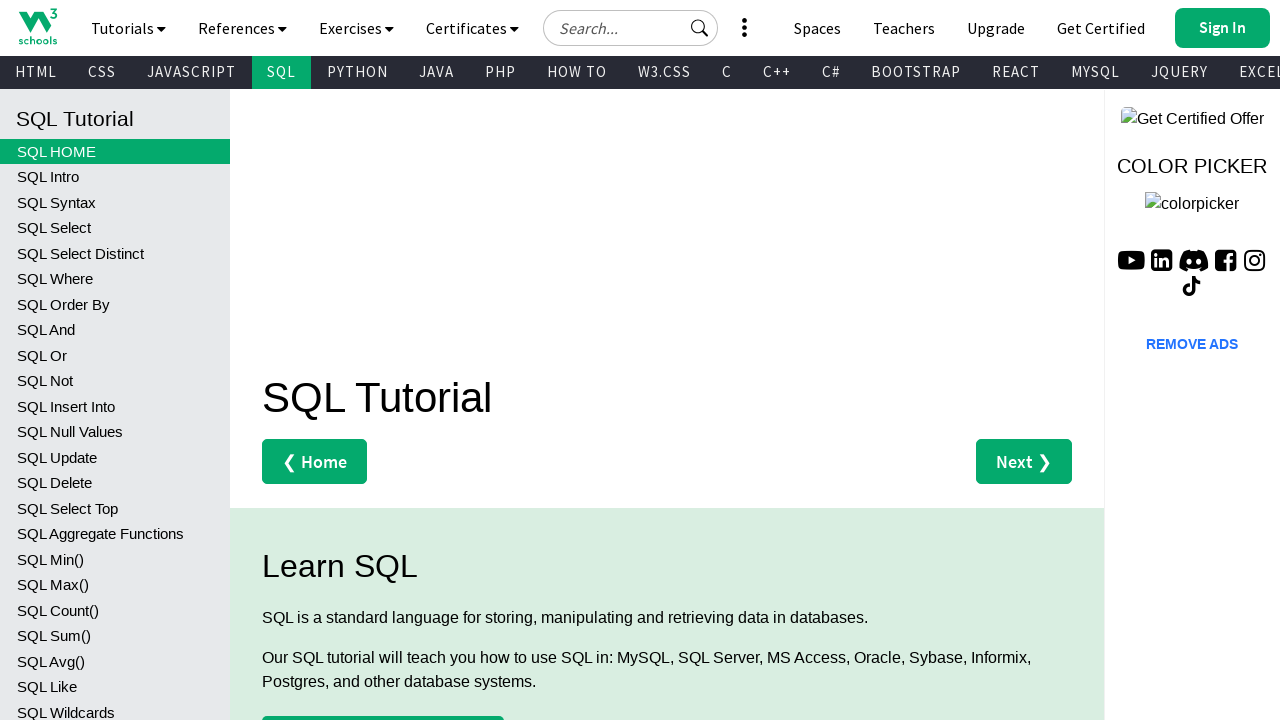

Page loaded after clicking link 0
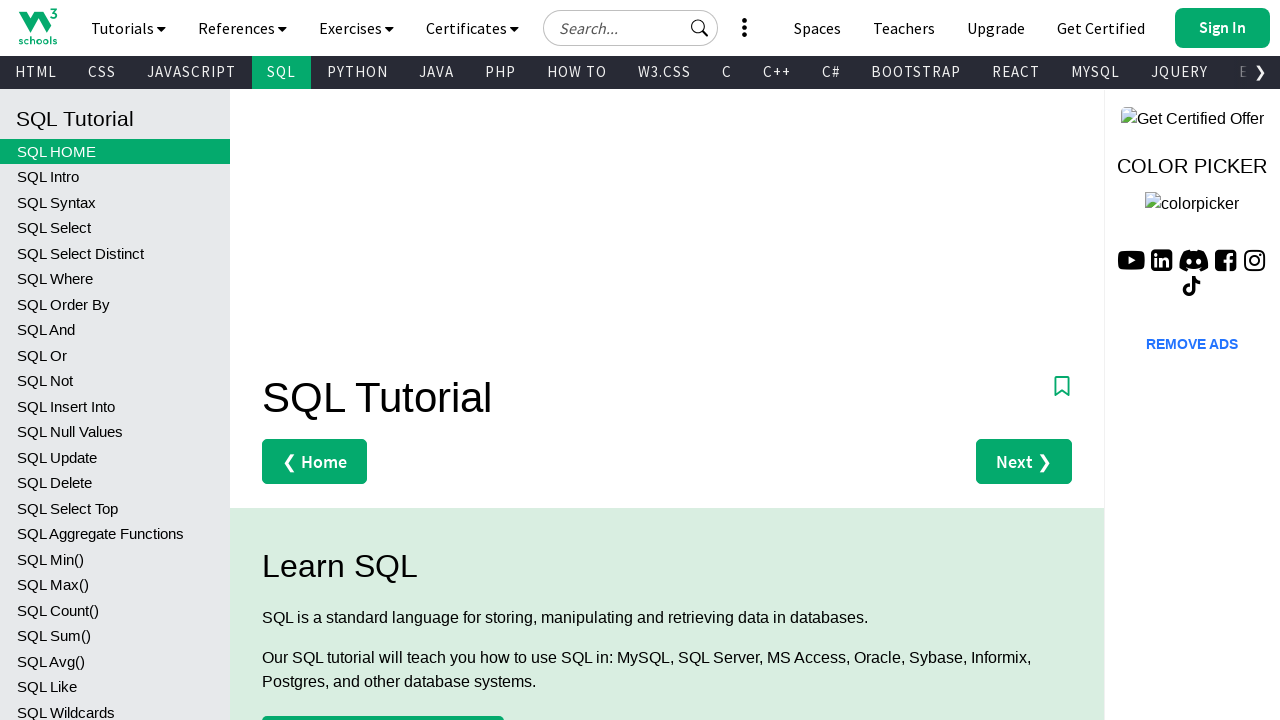

Visited new page: SQL Tutorial
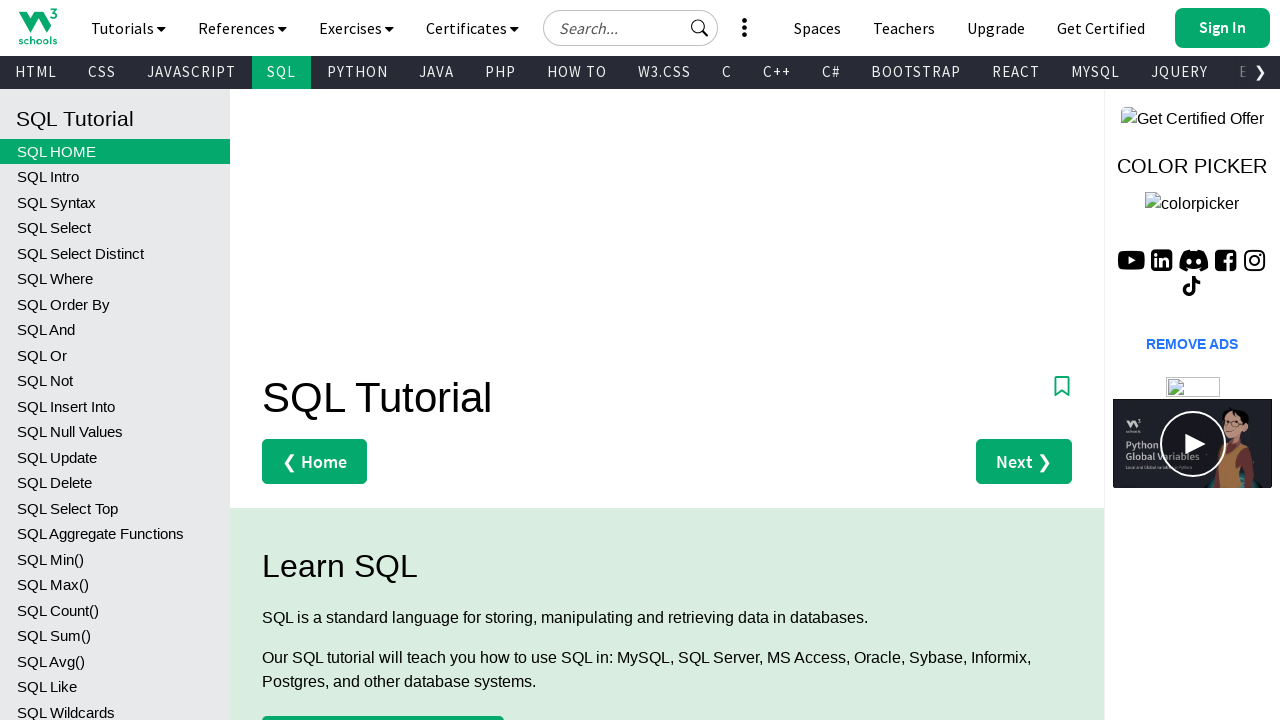

Re-queried SQL sidebar links (iteration 1)
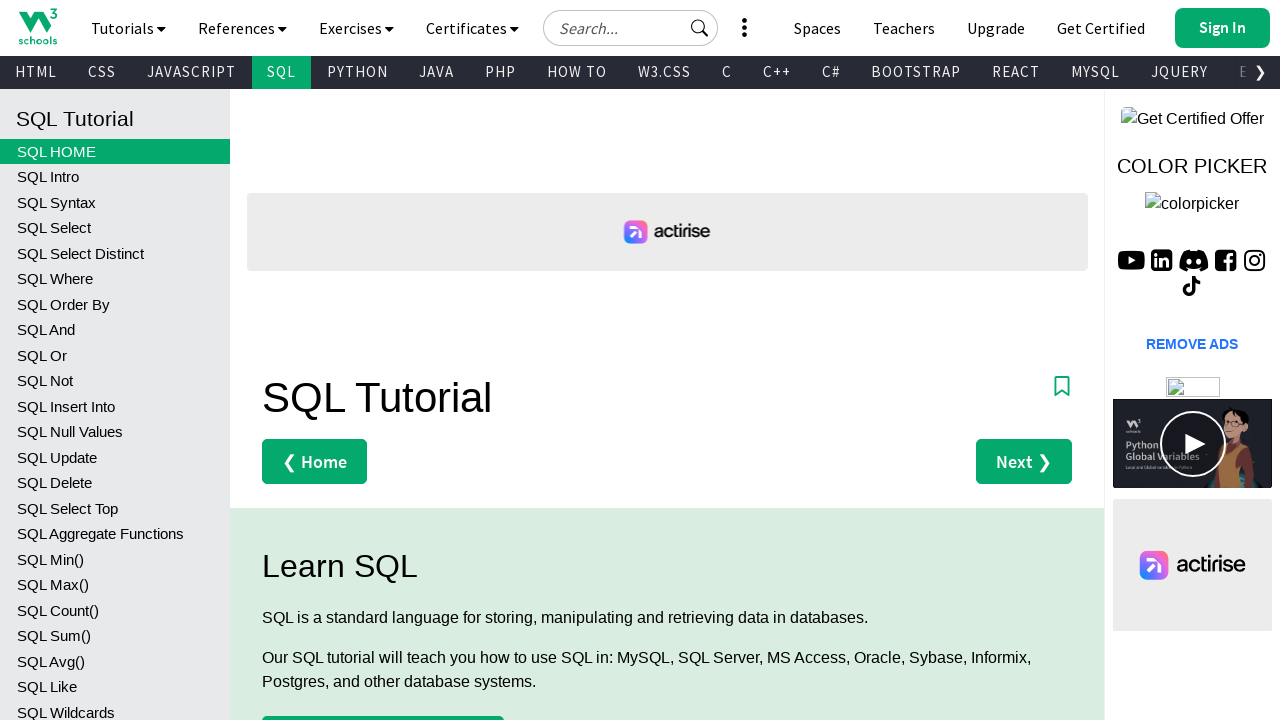

Clicked SQL tutorial link 1 at (115, 177) on .w3-sidebar a:has-text('SQL') >> nth=1
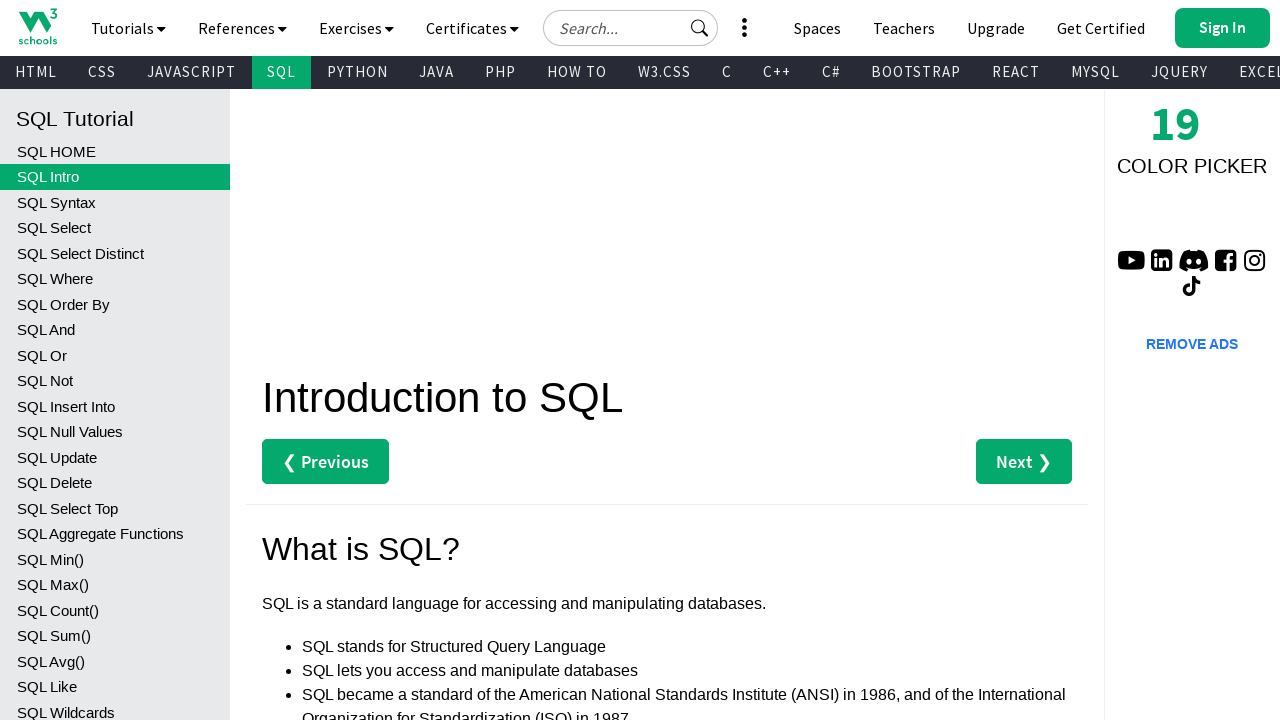

Page loaded after clicking link 1
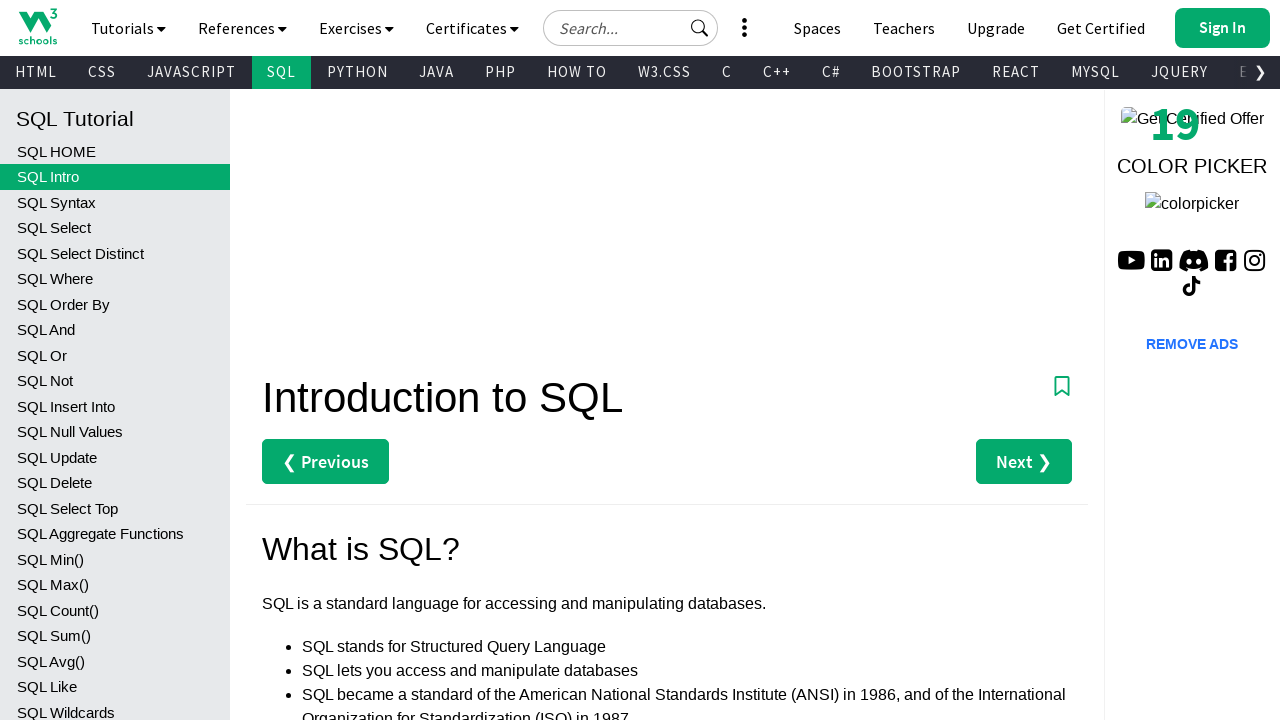

Visited new page: SQL Introduction
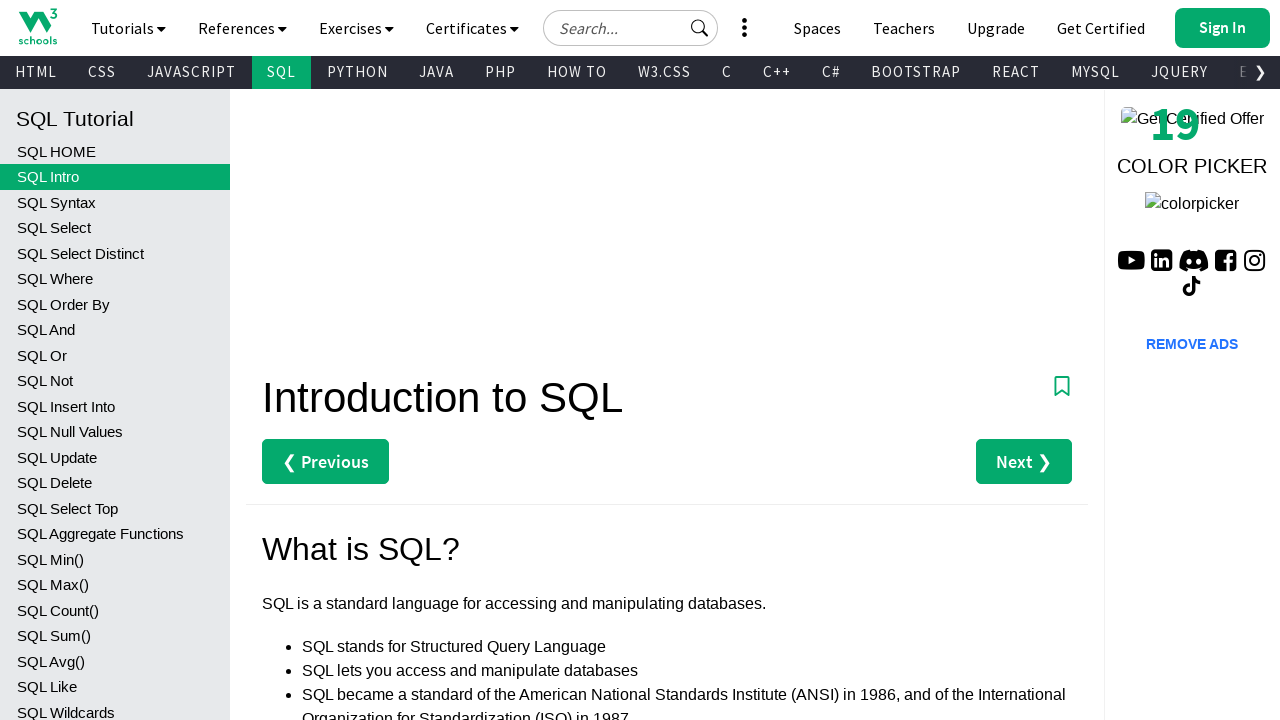

Re-queried SQL sidebar links (iteration 2)
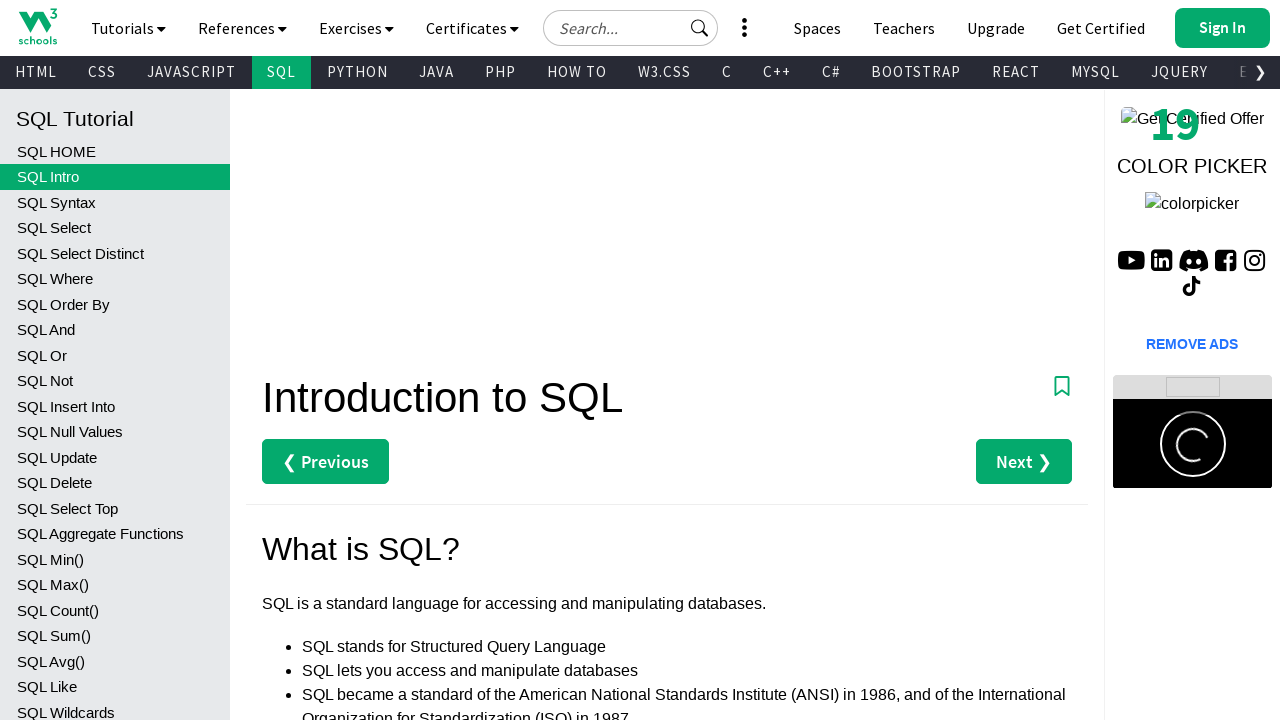

Clicked SQL tutorial link 2 at (115, 202) on .w3-sidebar a:has-text('SQL') >> nth=2
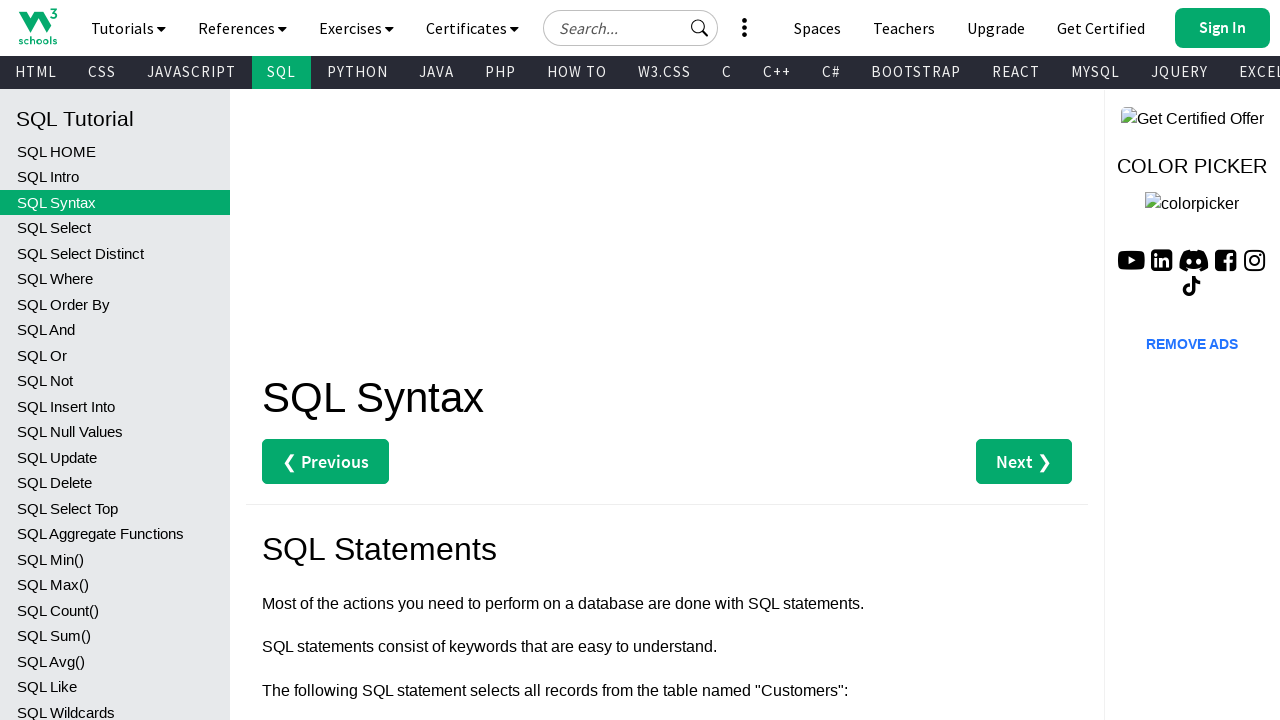

Page loaded after clicking link 2
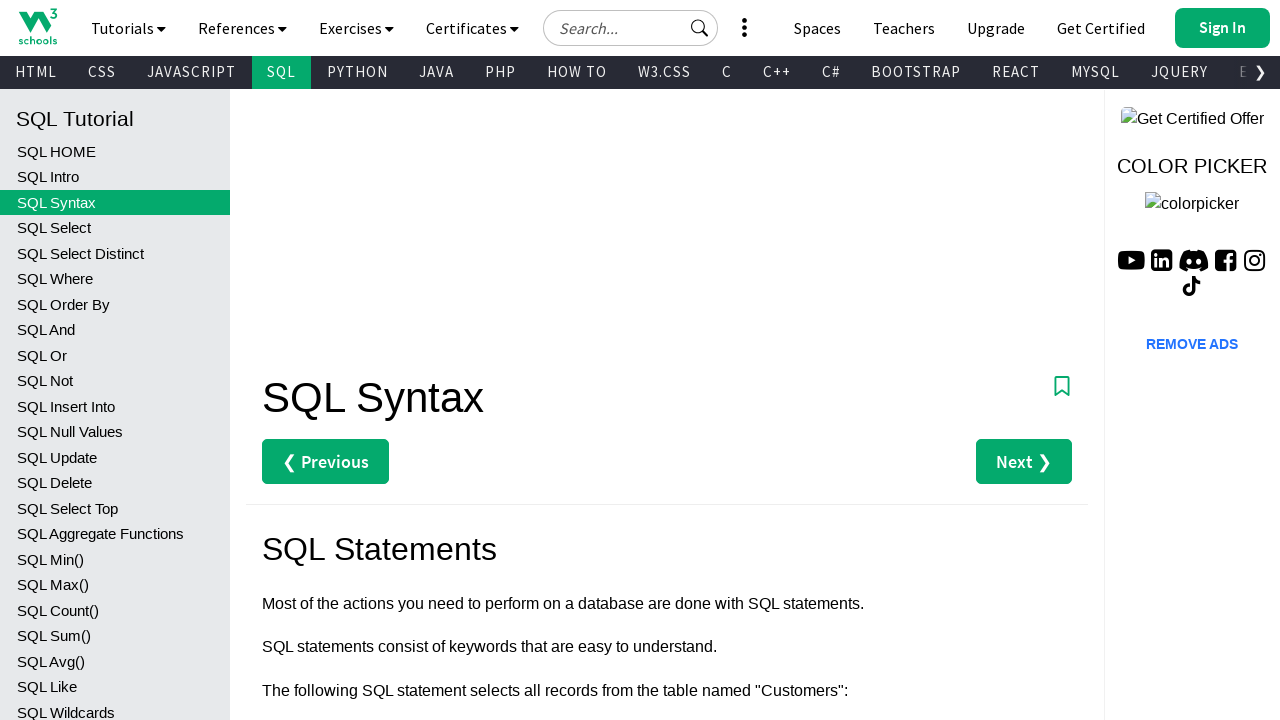

Visited new page: SQL Syntax
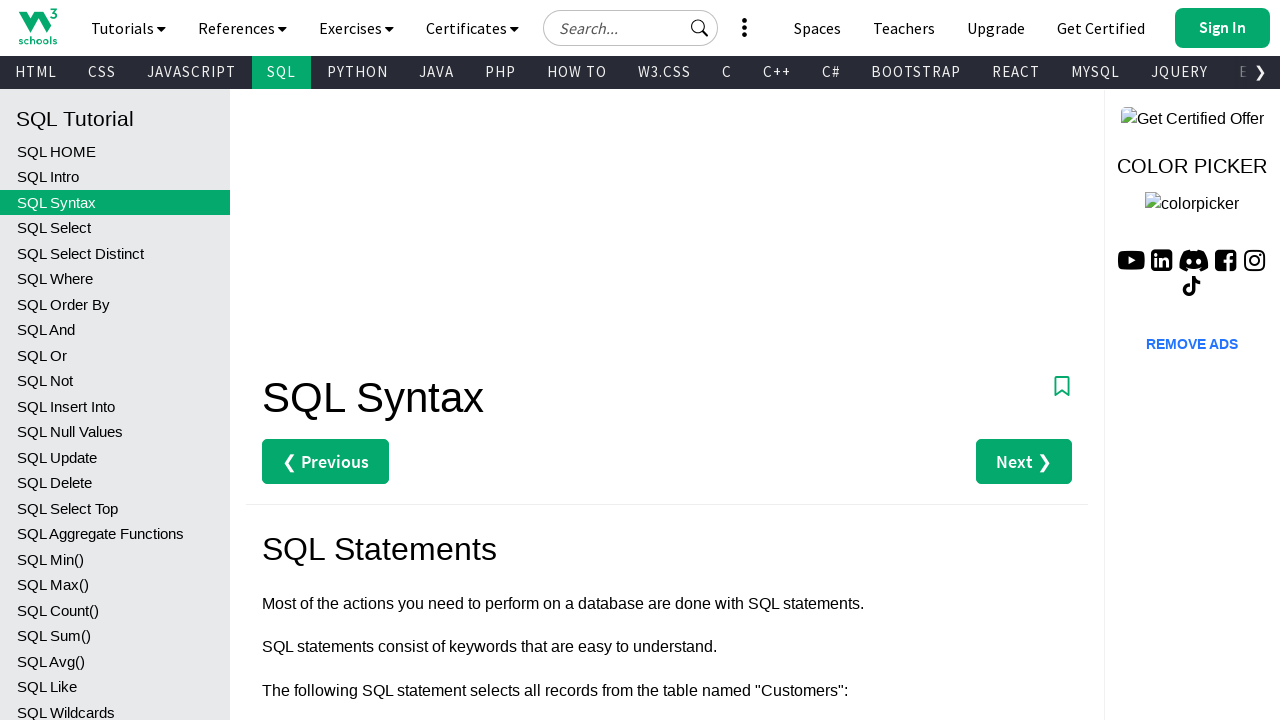

Re-queried SQL sidebar links (iteration 3)
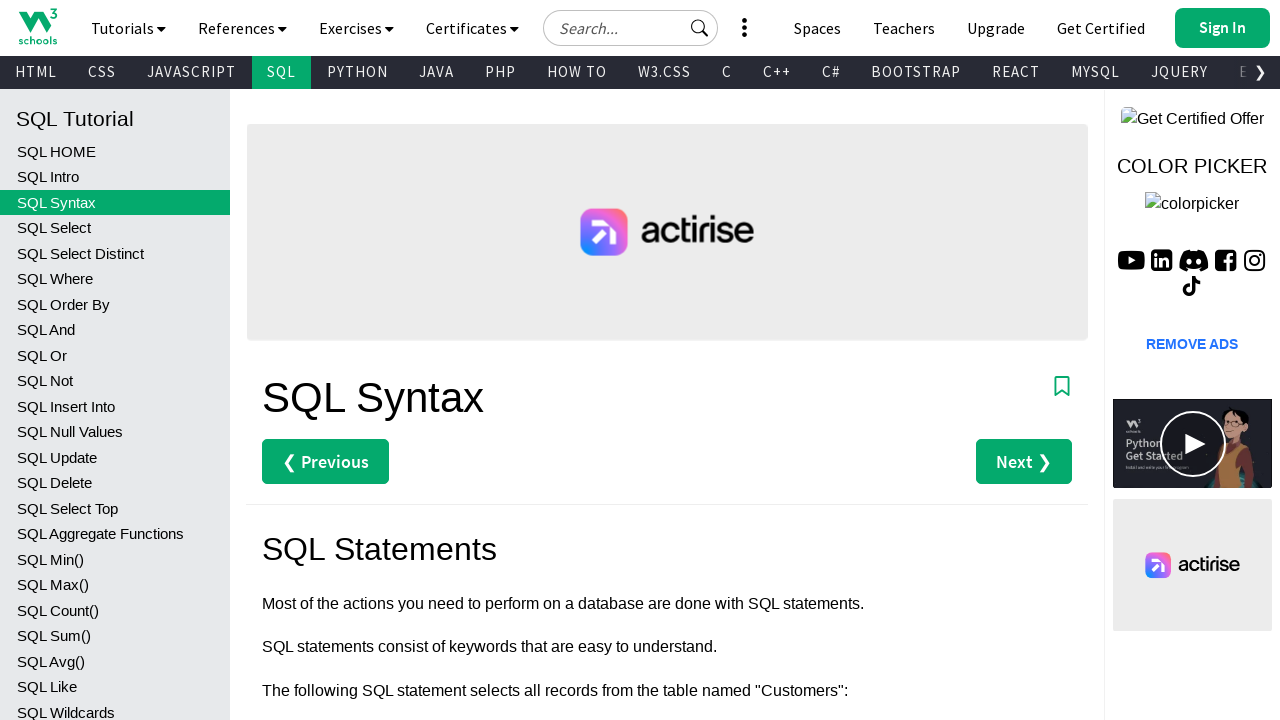

Clicked SQL tutorial link 3 at (115, 228) on .w3-sidebar a:has-text('SQL') >> nth=3
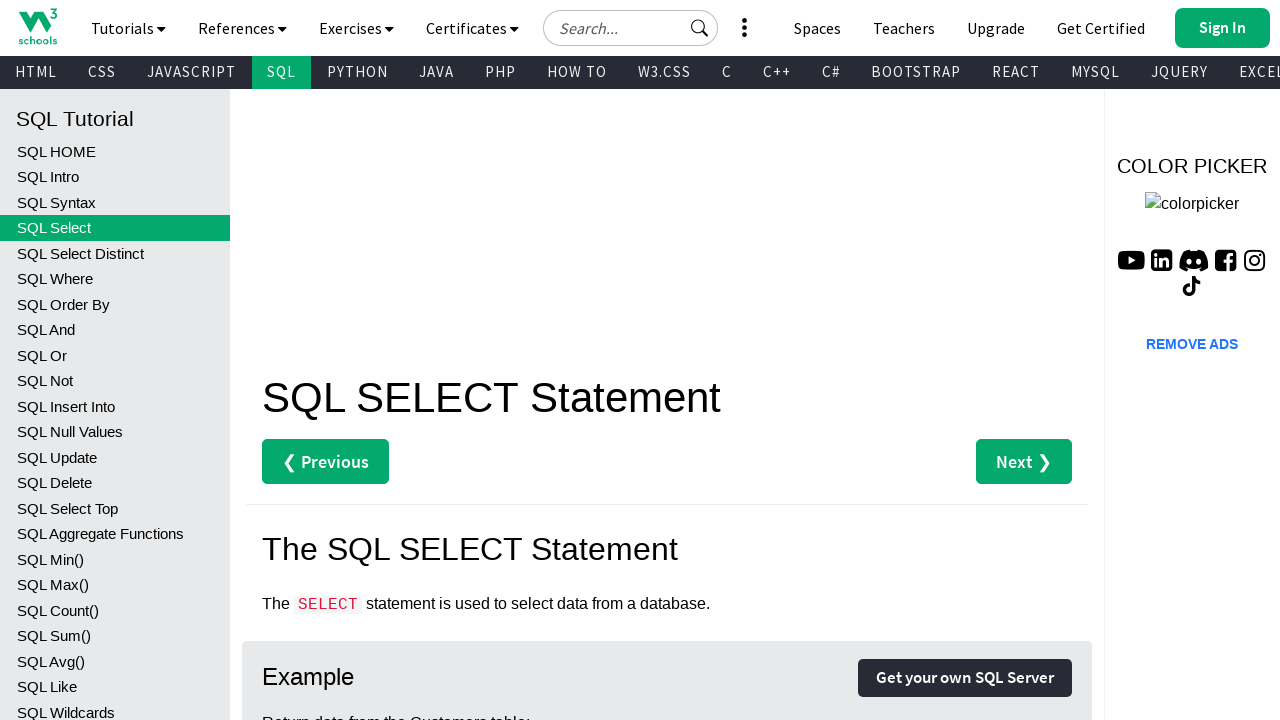

Page loaded after clicking link 3
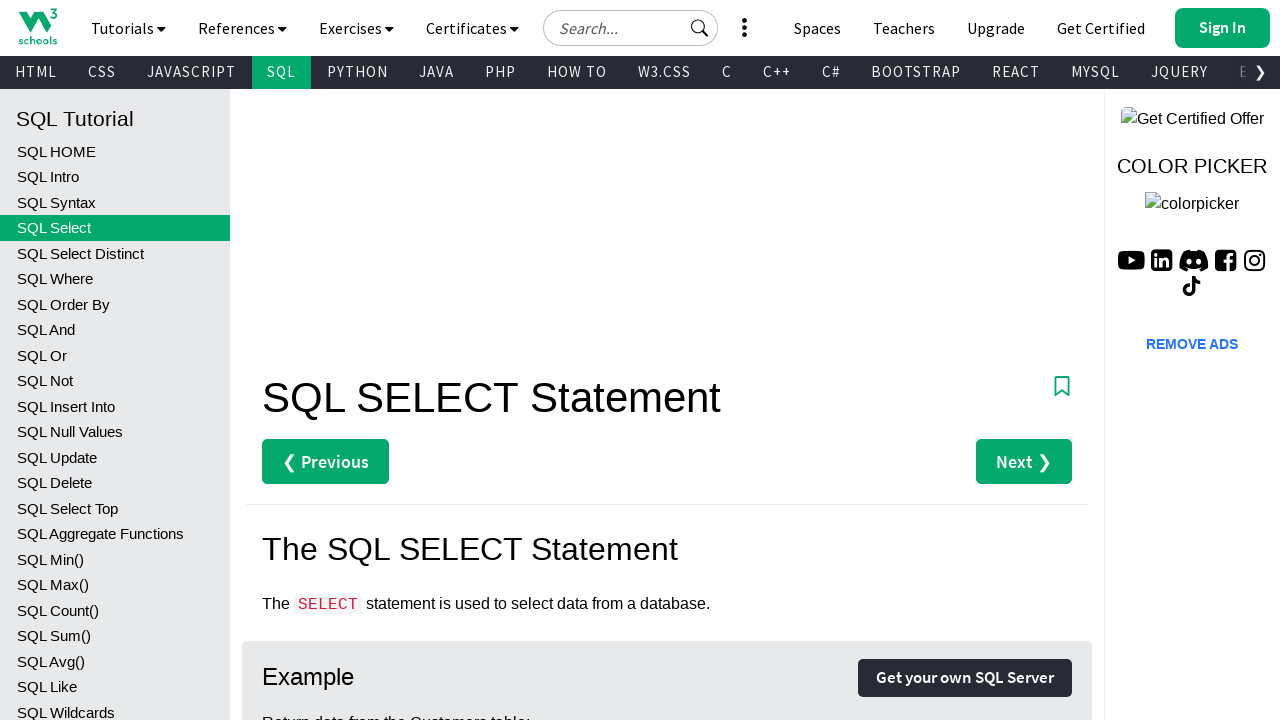

Visited new page: SQL SELECT Statement
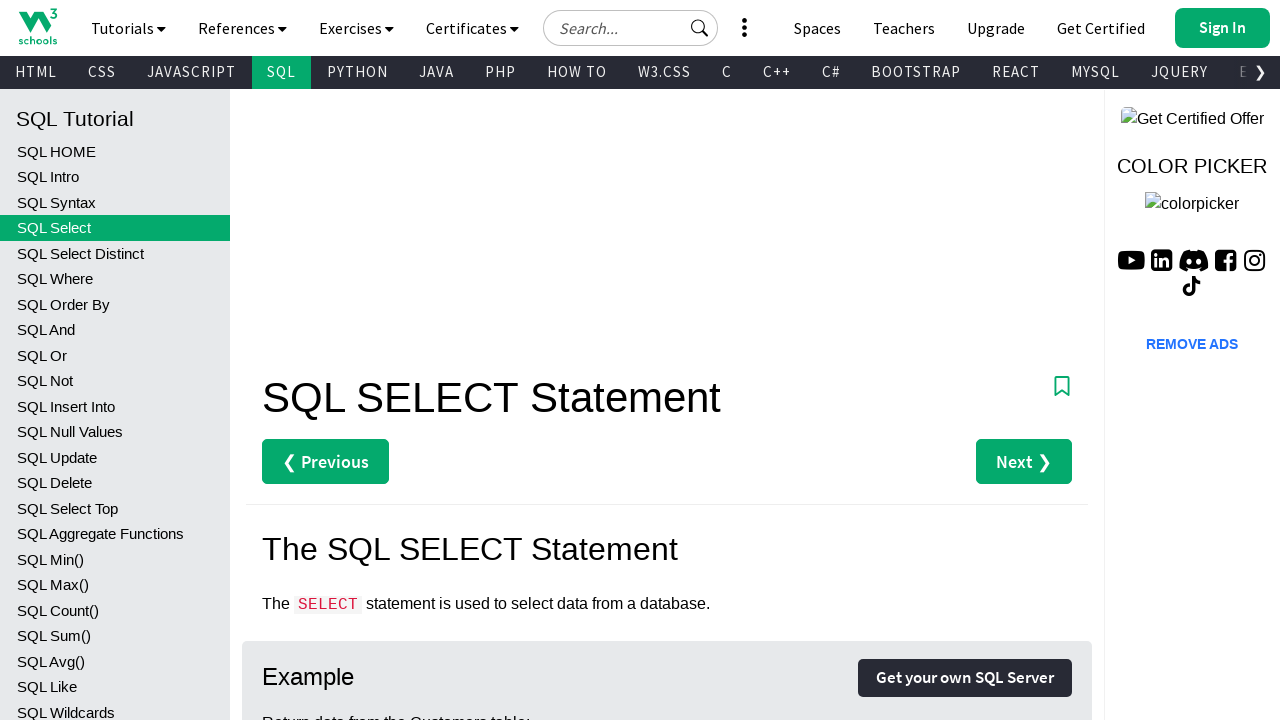

Re-queried SQL sidebar links (iteration 4)
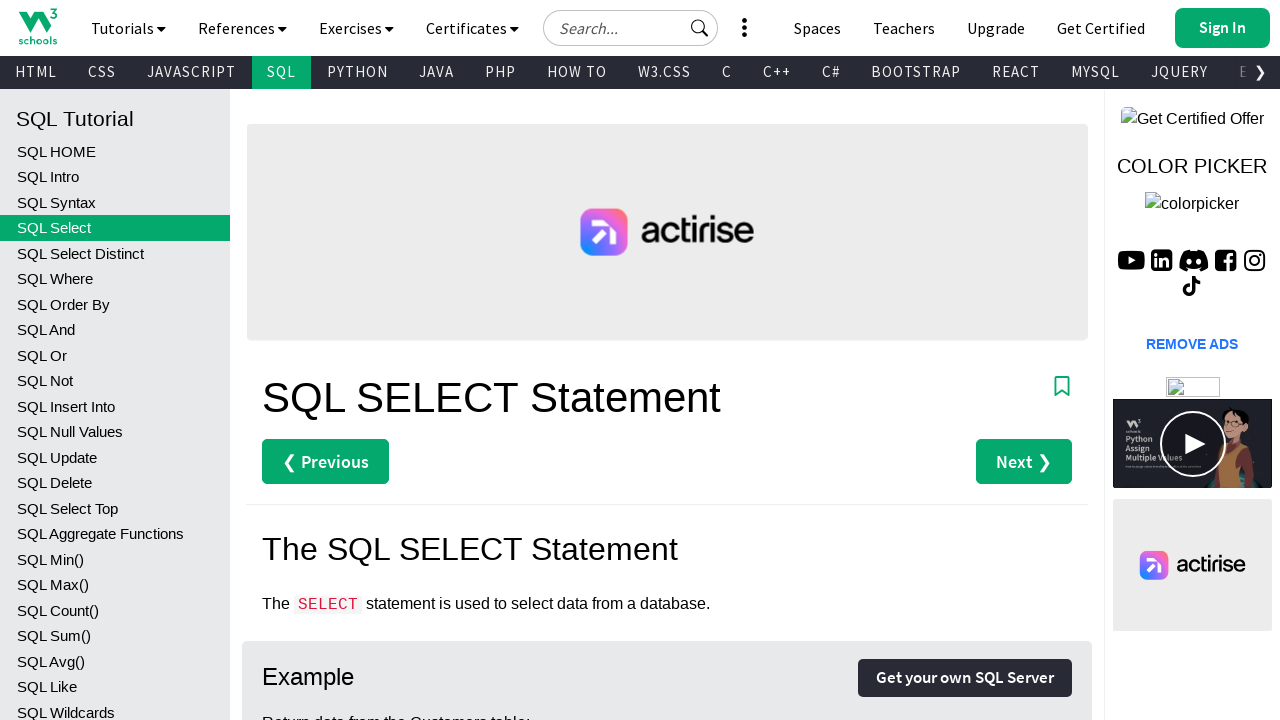

Clicked SQL tutorial link 4 at (115, 253) on .w3-sidebar a:has-text('SQL') >> nth=4
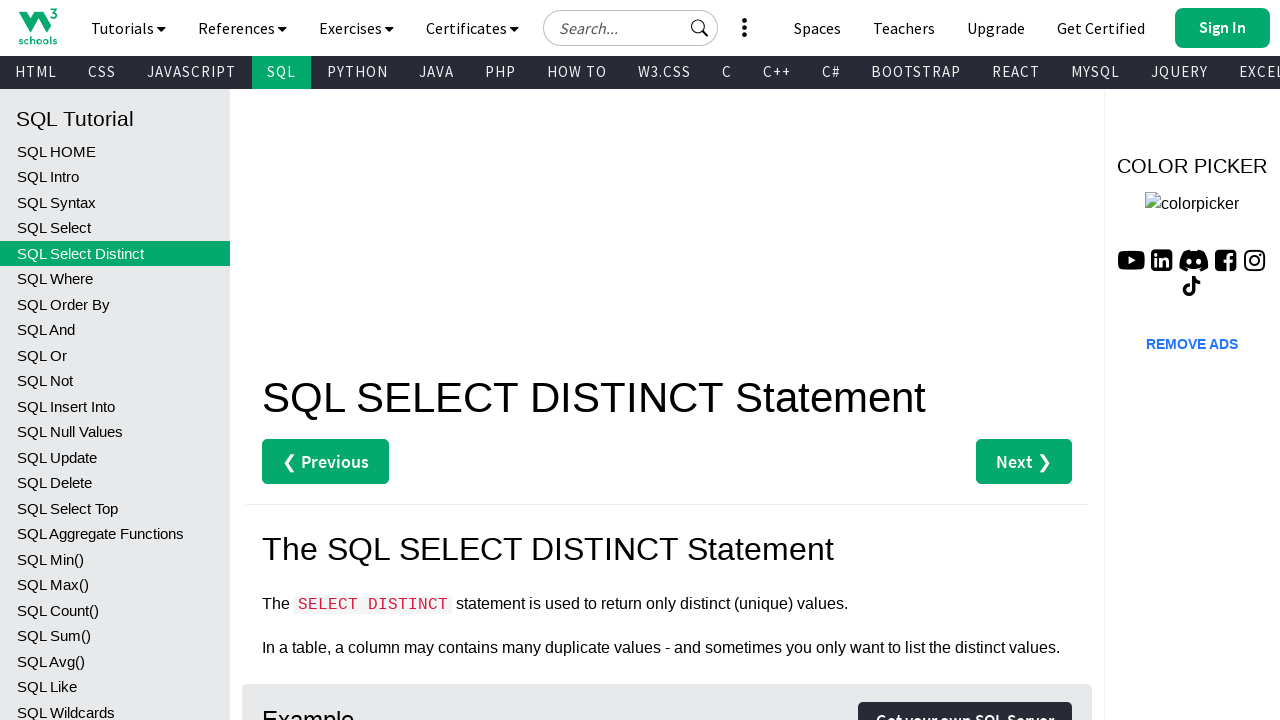

Page loaded after clicking link 4
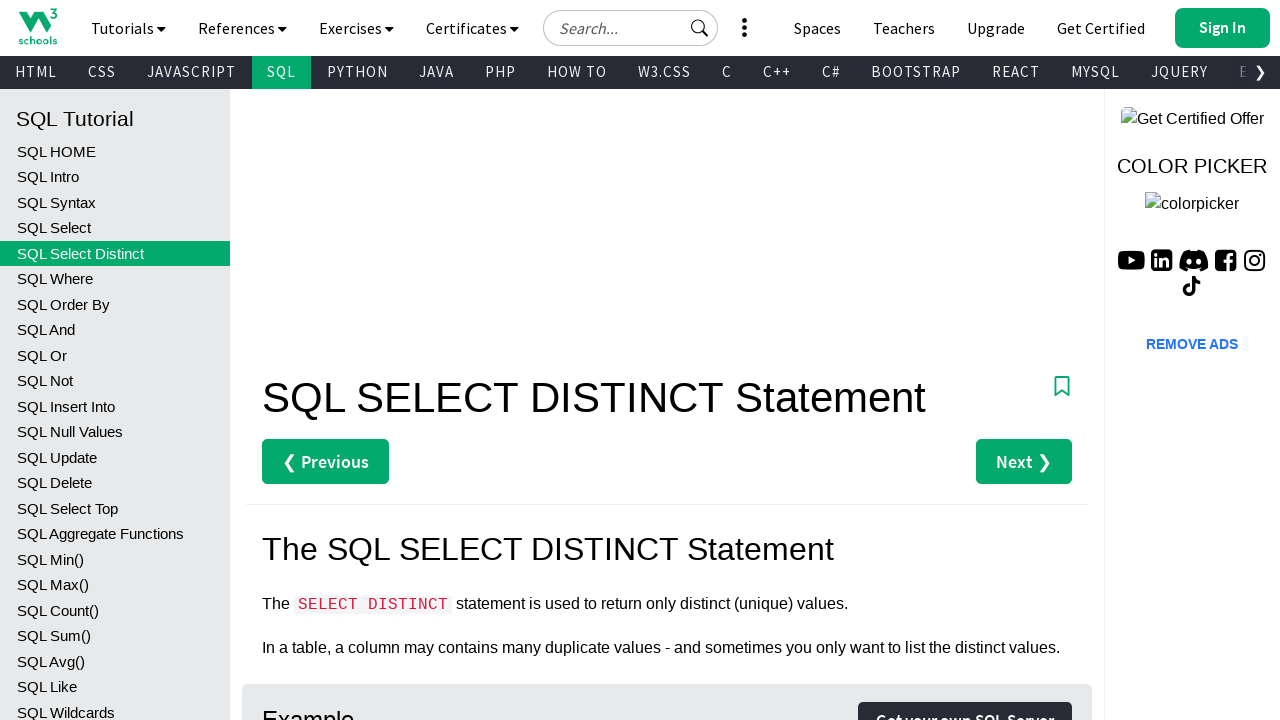

Visited new page: SQL SELECT DISTINCT Statement
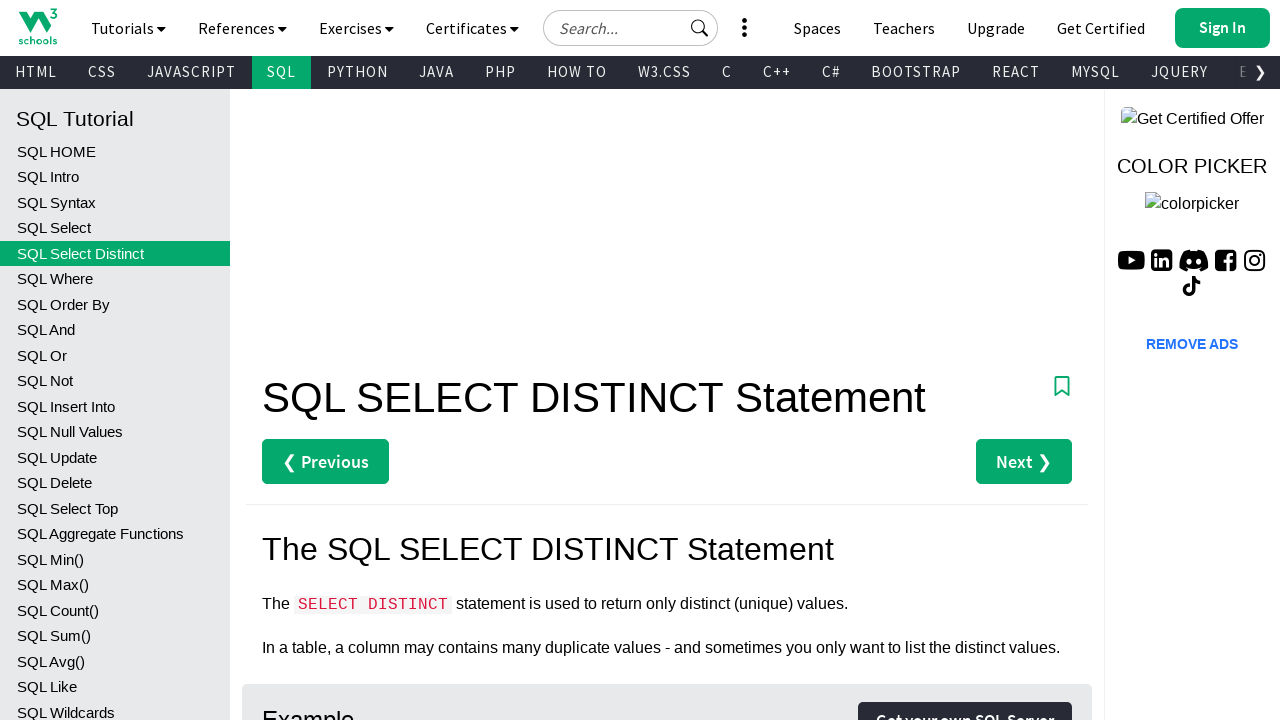

Re-queried SQL sidebar links (iteration 5)
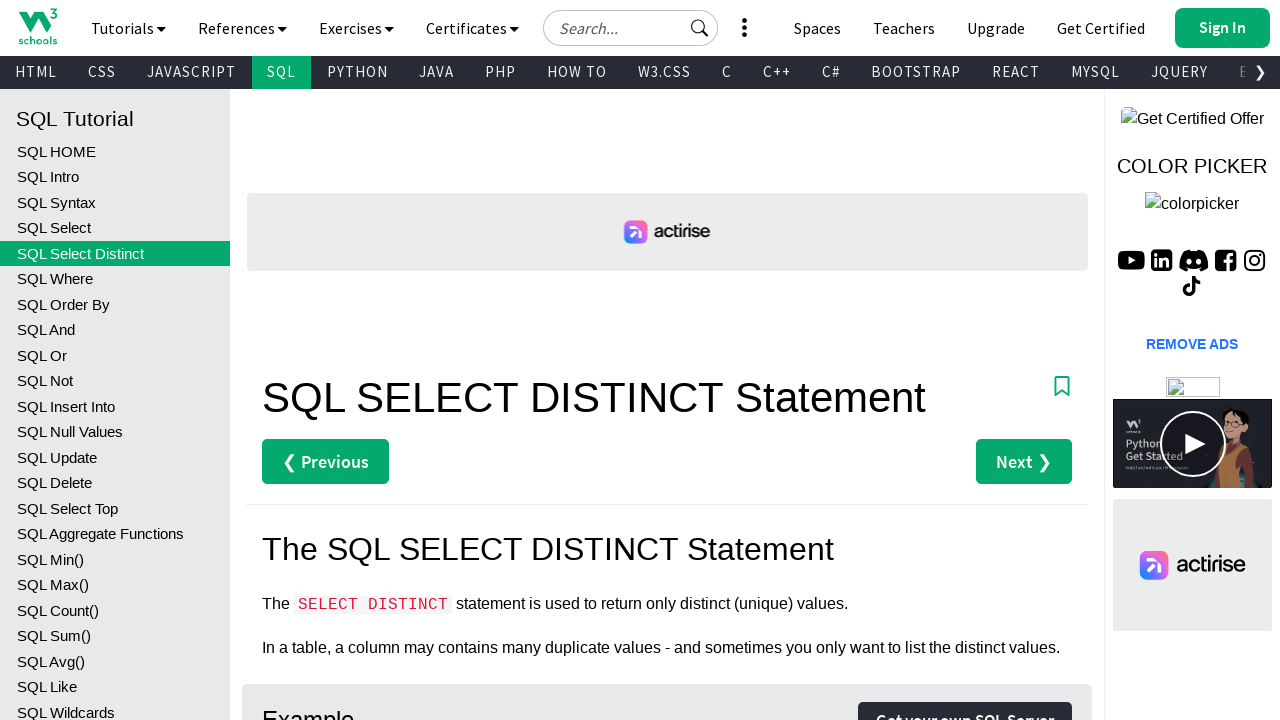

Clicked SQL tutorial link 5 at (115, 279) on .w3-sidebar a:has-text('SQL') >> nth=5
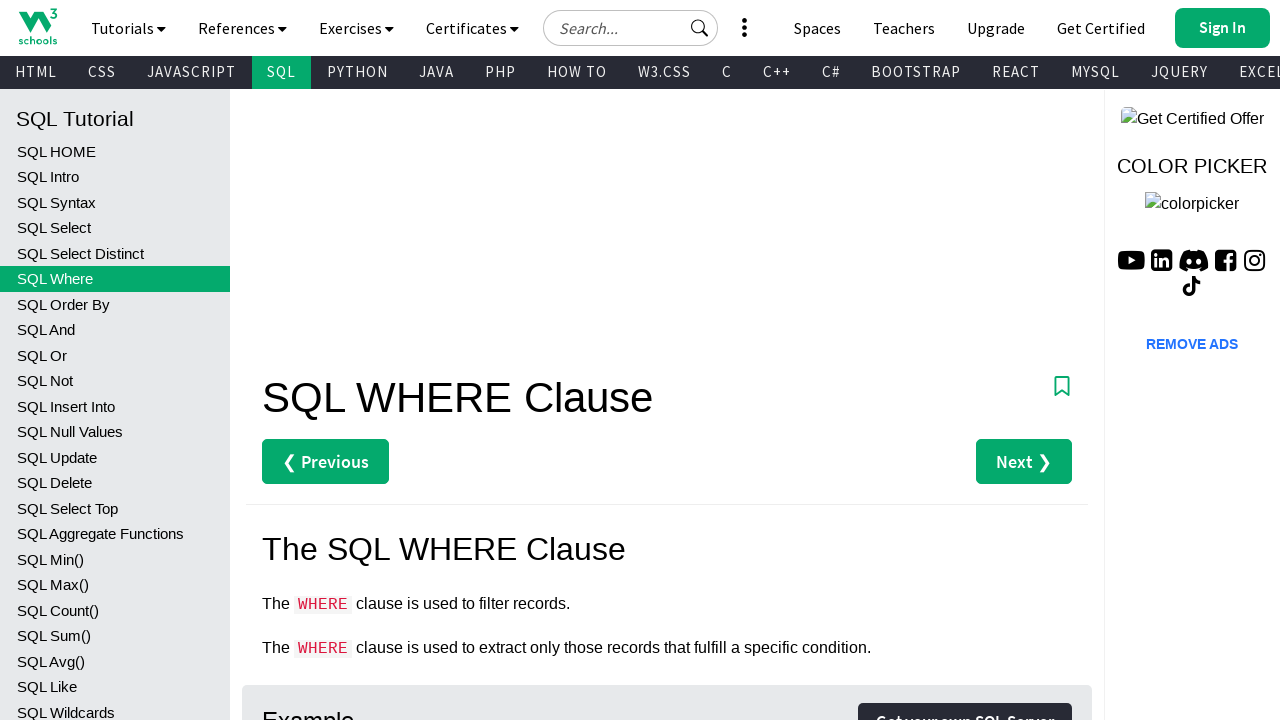

Page loaded after clicking link 5
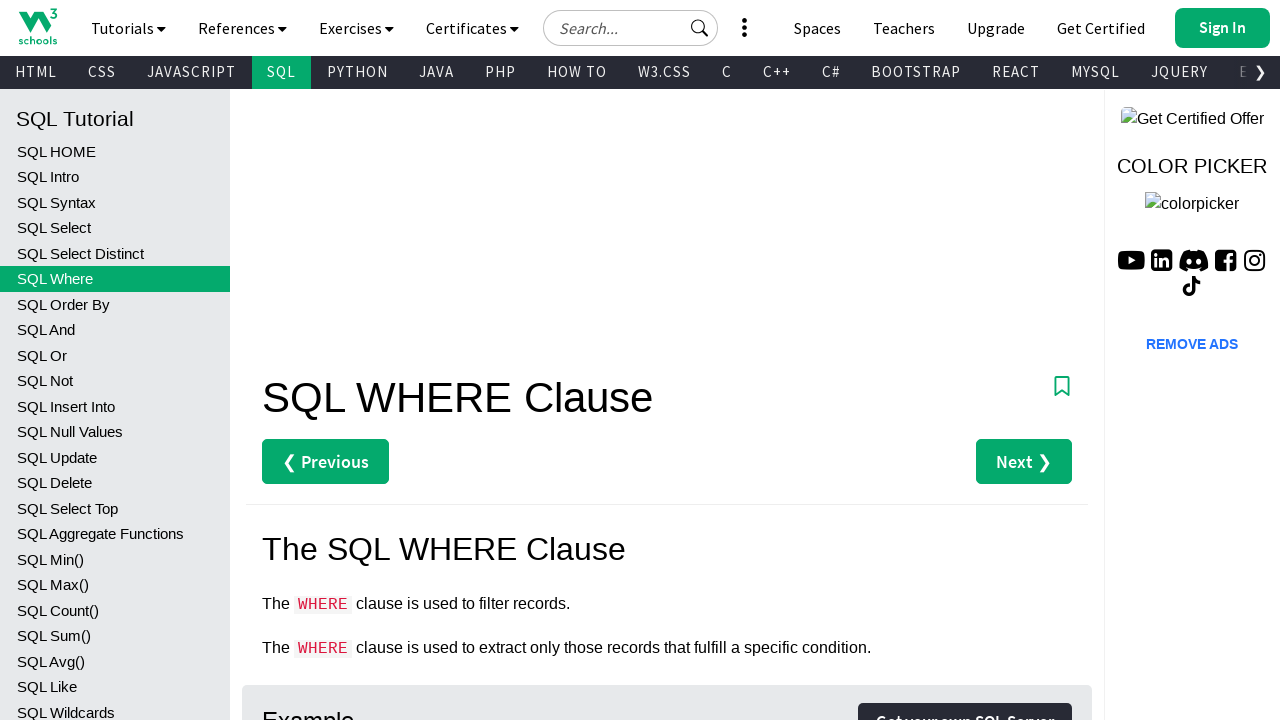

Visited new page: SQL WHERE Clause
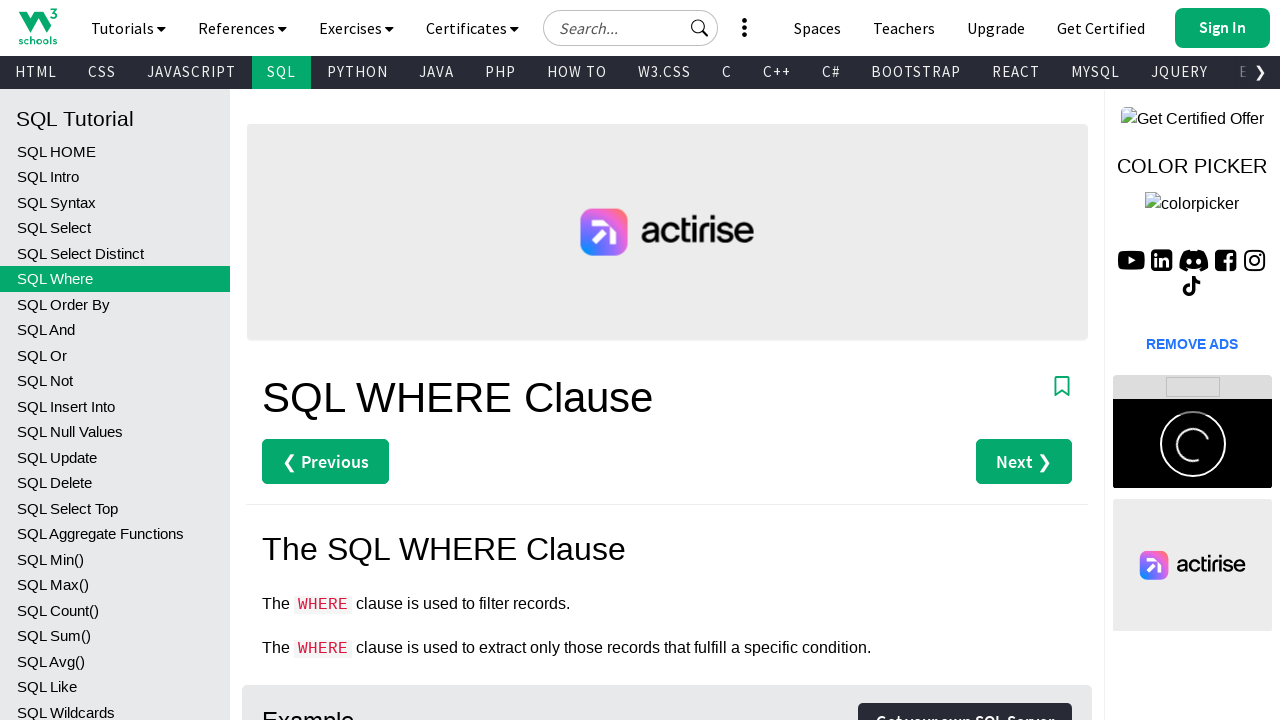

Re-queried SQL sidebar links (iteration 6)
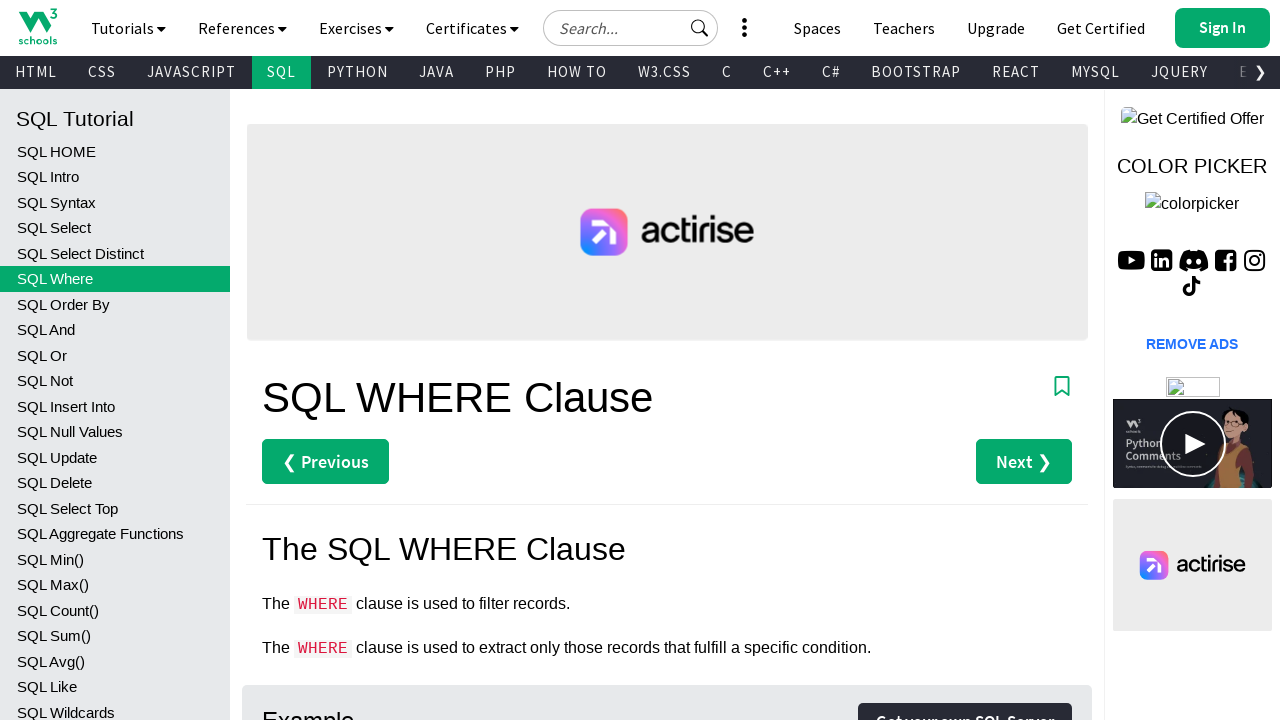

Clicked SQL tutorial link 6 at (115, 304) on .w3-sidebar a:has-text('SQL') >> nth=6
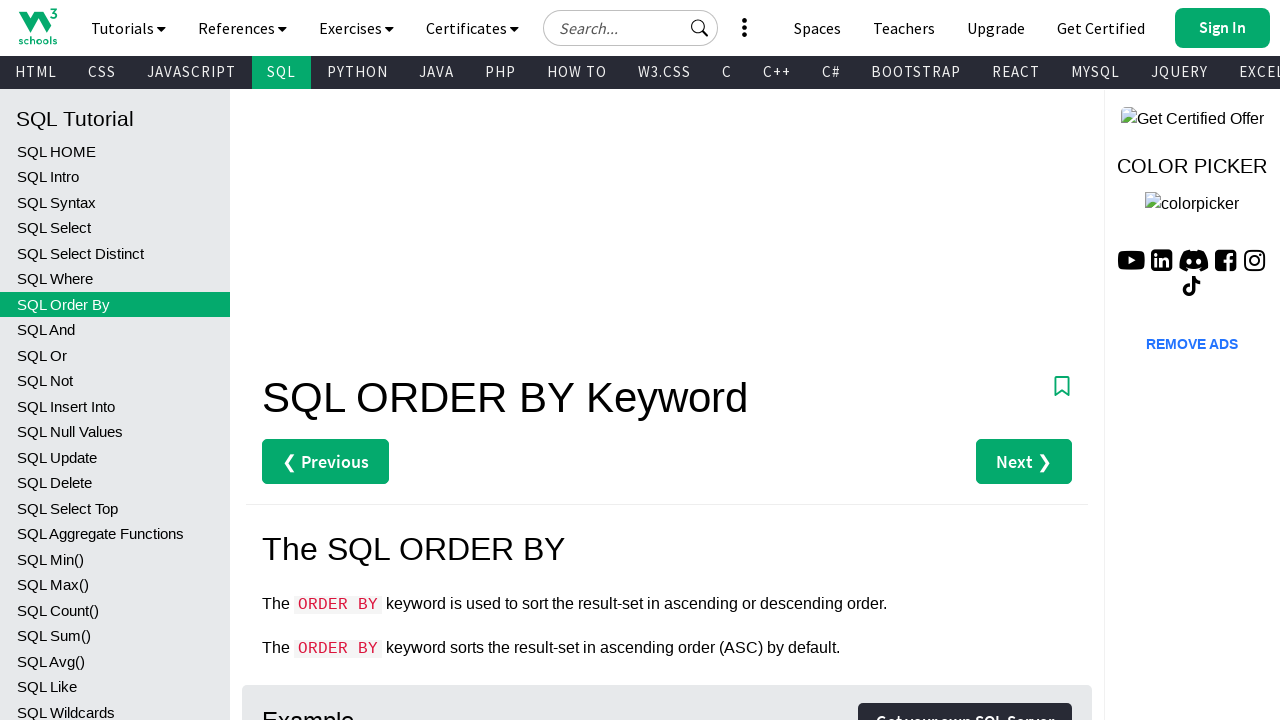

Page loaded after clicking link 6
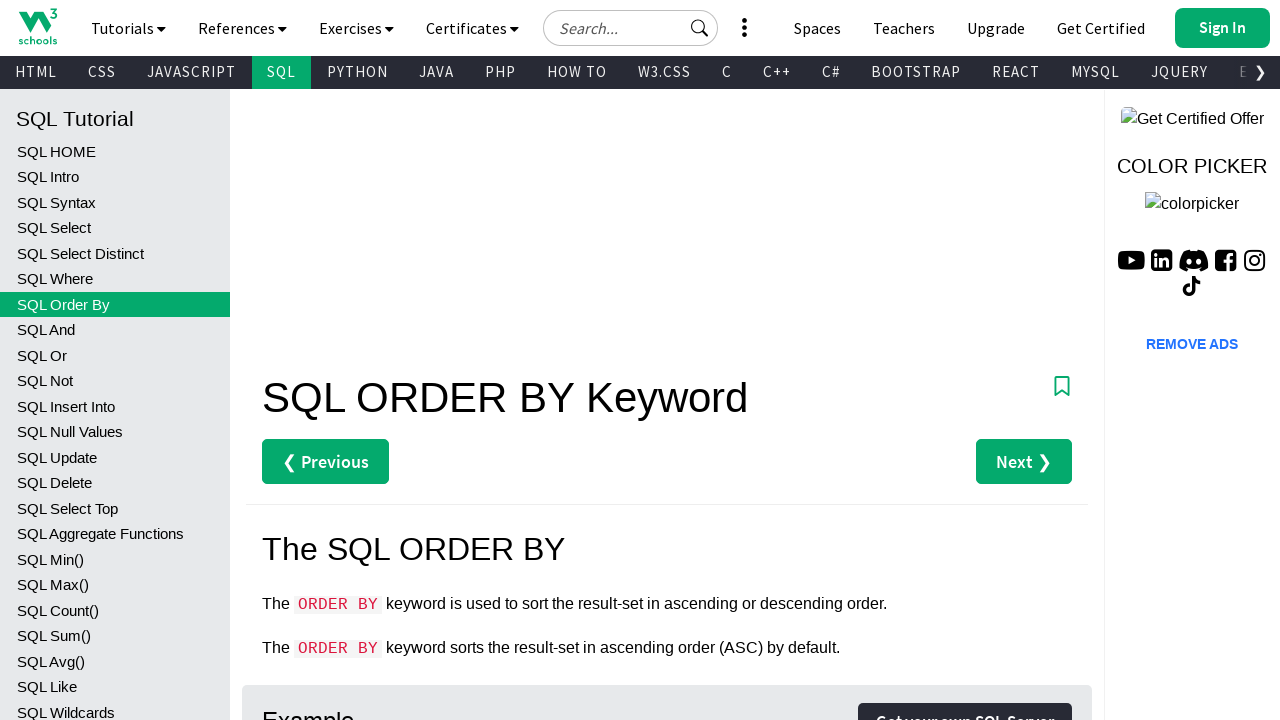

Visited new page: SQL ORDER BY Keyword
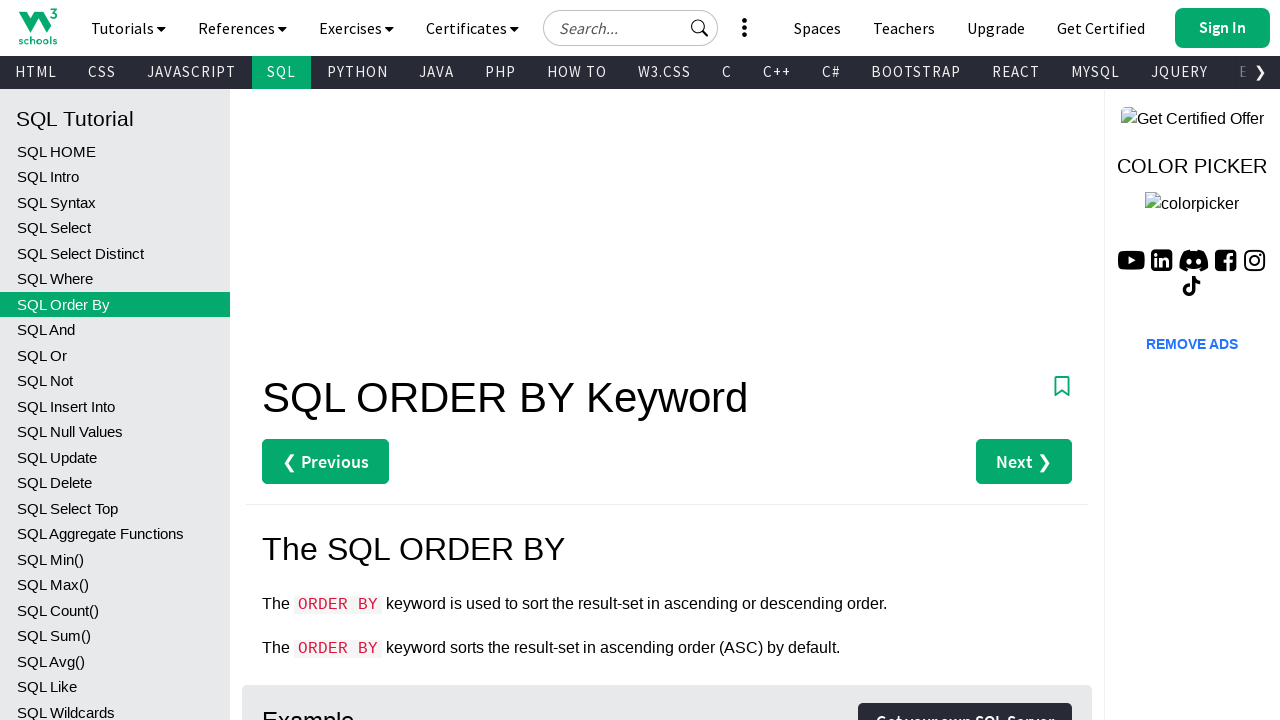

Re-queried SQL sidebar links (iteration 7)
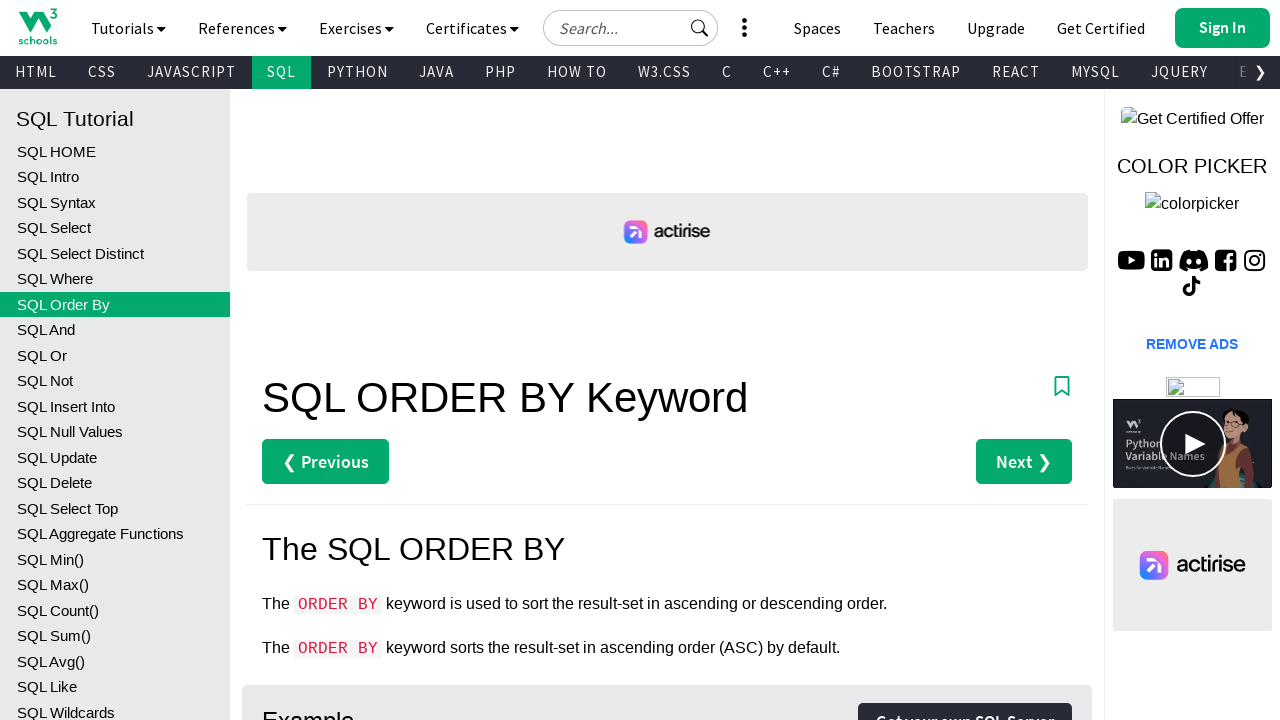

Clicked SQL tutorial link 7 at (115, 330) on .w3-sidebar a:has-text('SQL') >> nth=7
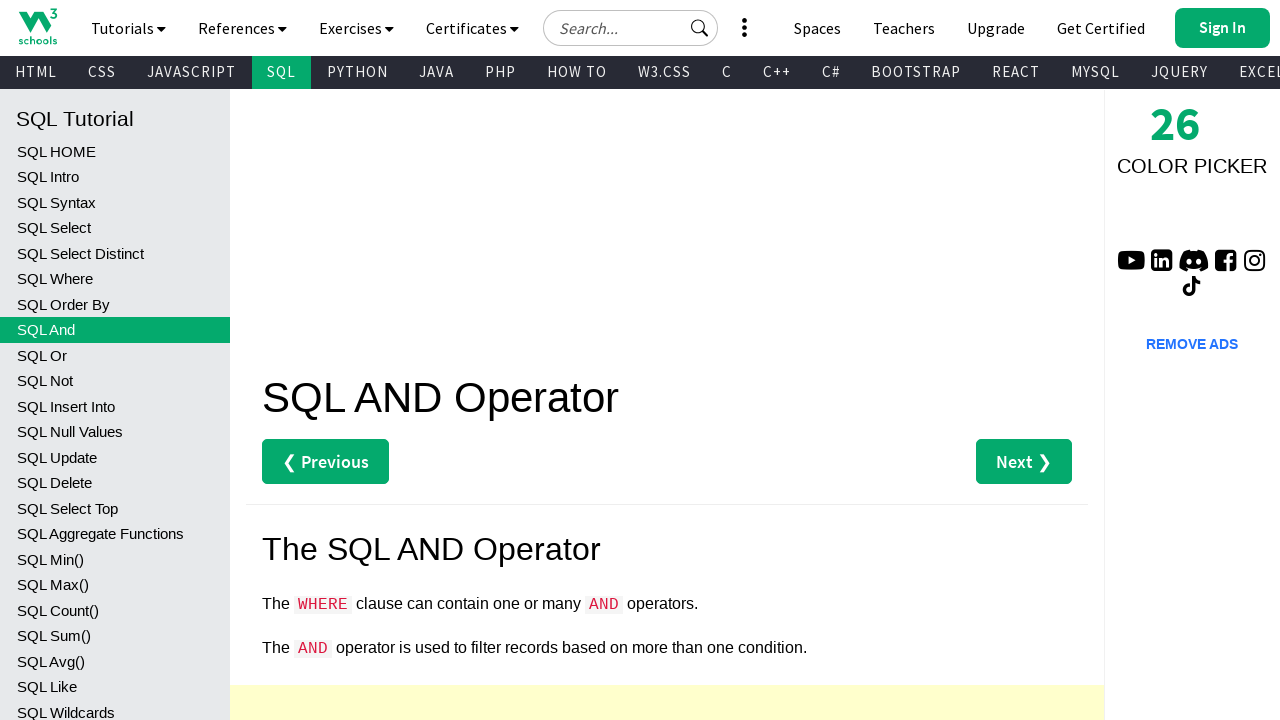

Page loaded after clicking link 7
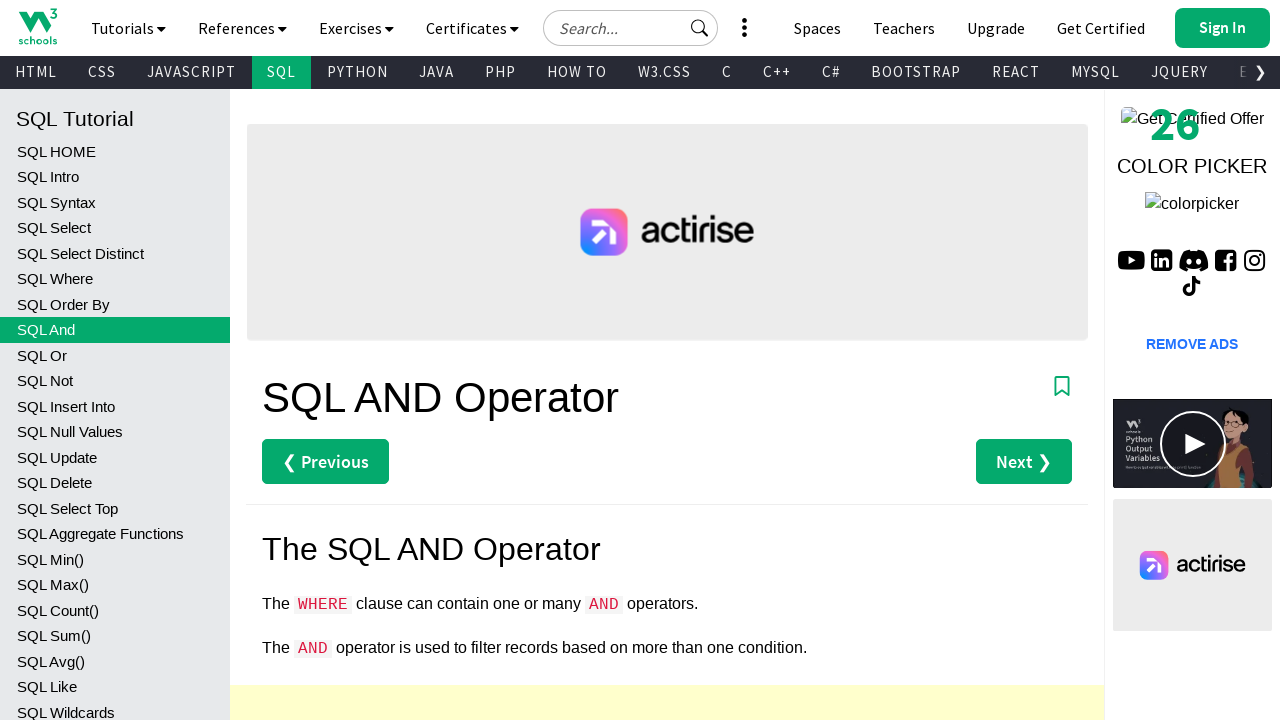

Visited new page: SQL AND Operator
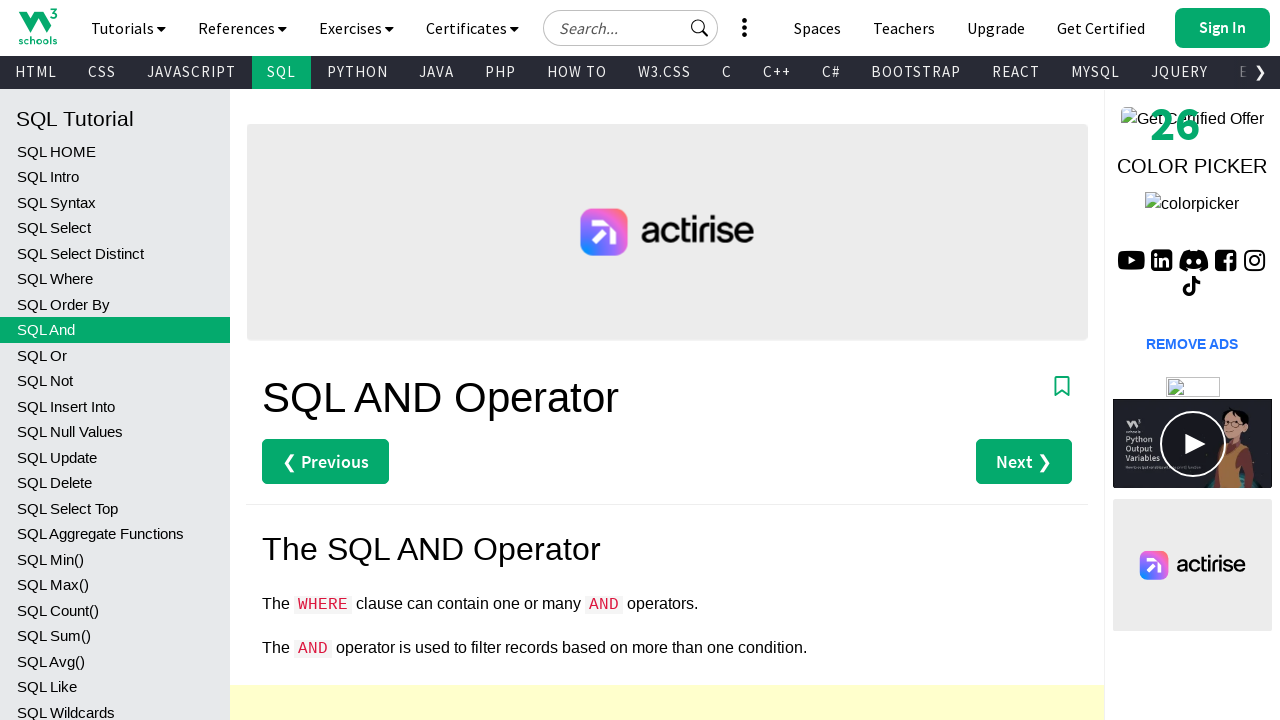

Re-queried SQL sidebar links (iteration 8)
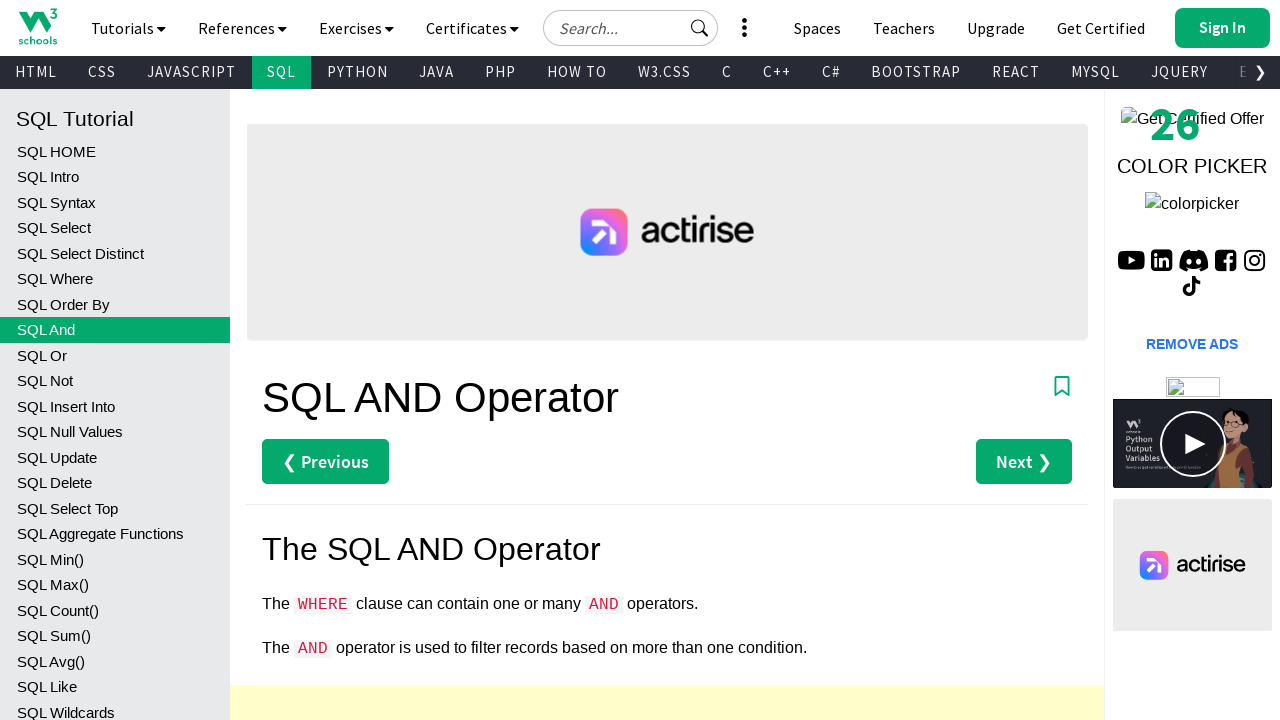

Clicked SQL tutorial link 8 at (115, 355) on .w3-sidebar a:has-text('SQL') >> nth=8
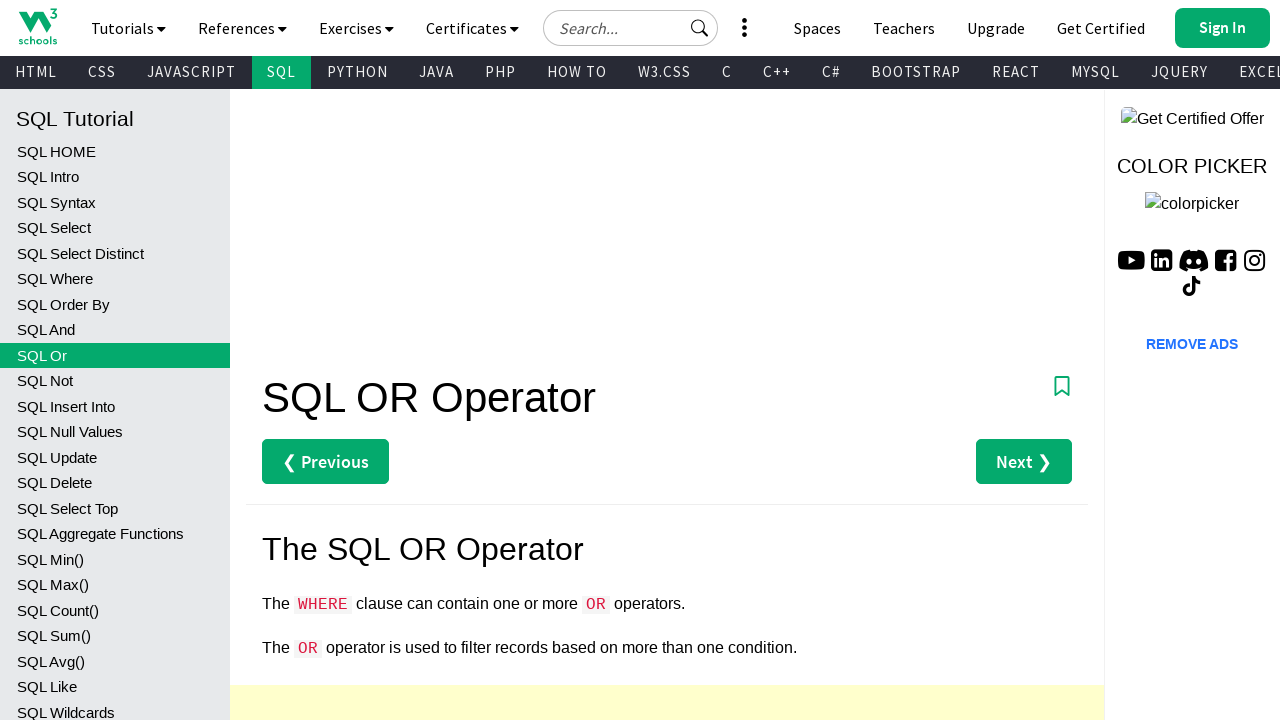

Page loaded after clicking link 8
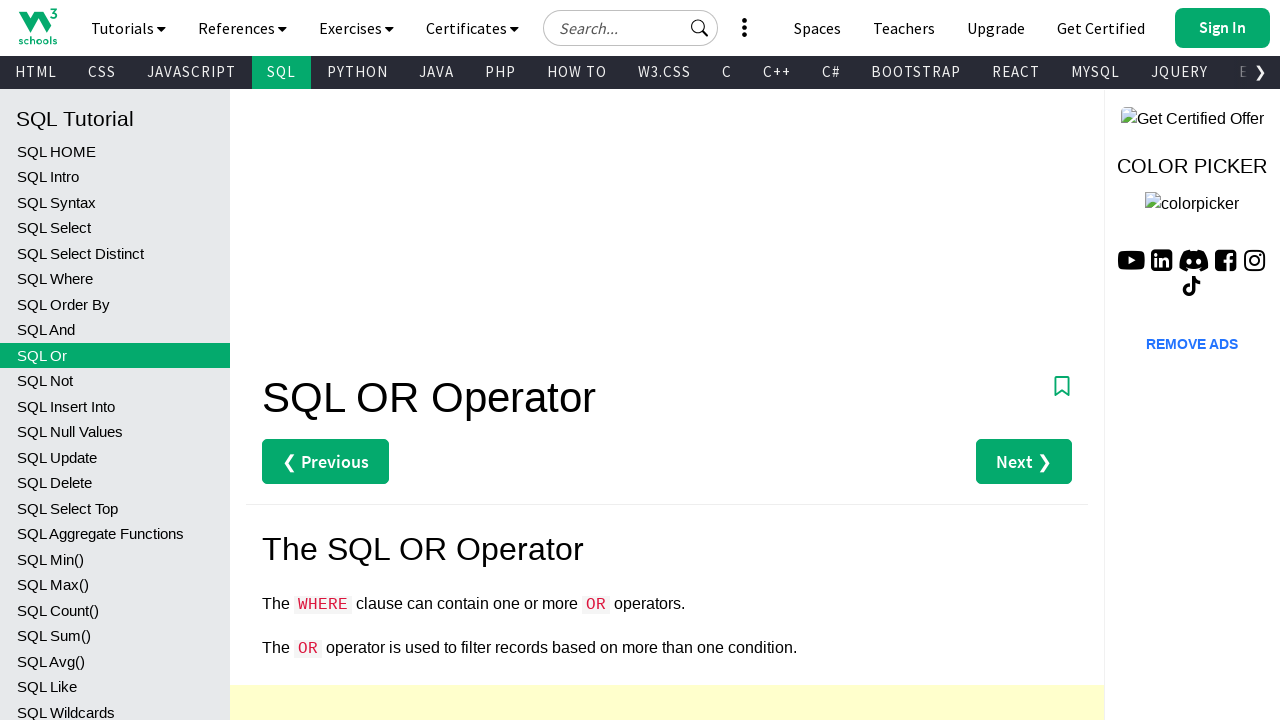

Visited new page: SQL OR Operator
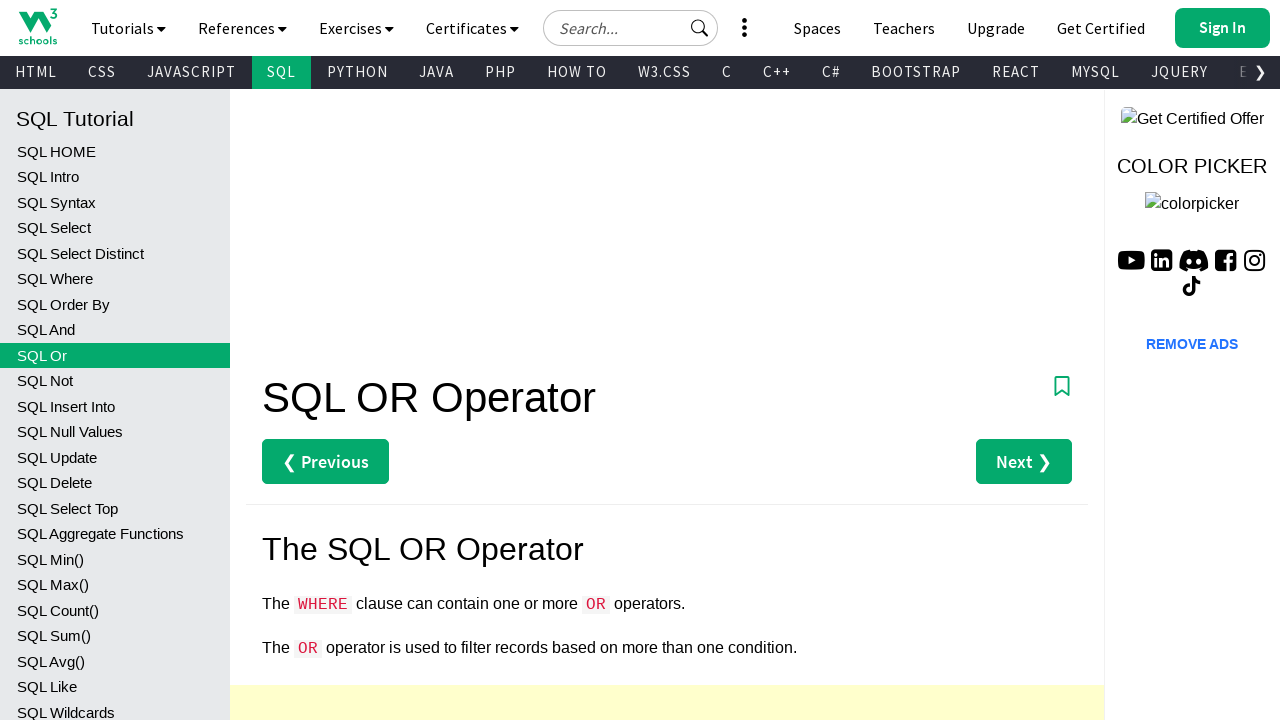

Re-queried SQL sidebar links (iteration 9)
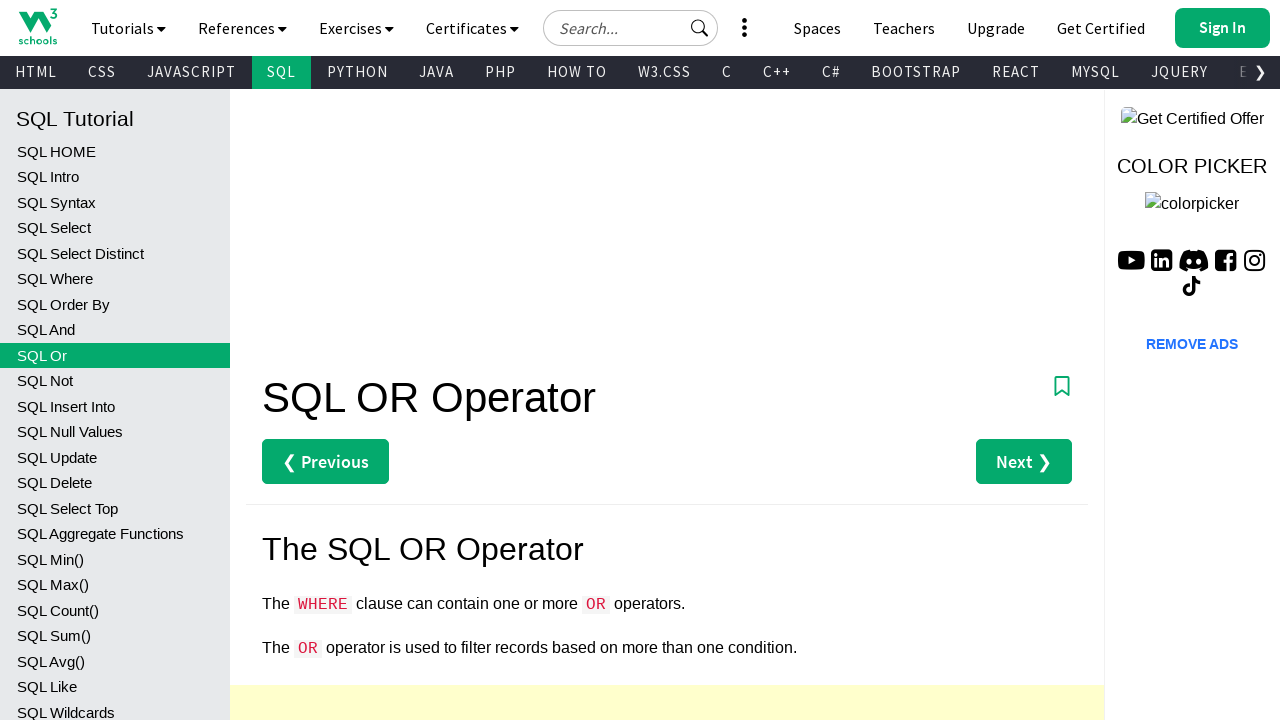

Clicked SQL tutorial link 9 at (115, 381) on .w3-sidebar a:has-text('SQL') >> nth=9
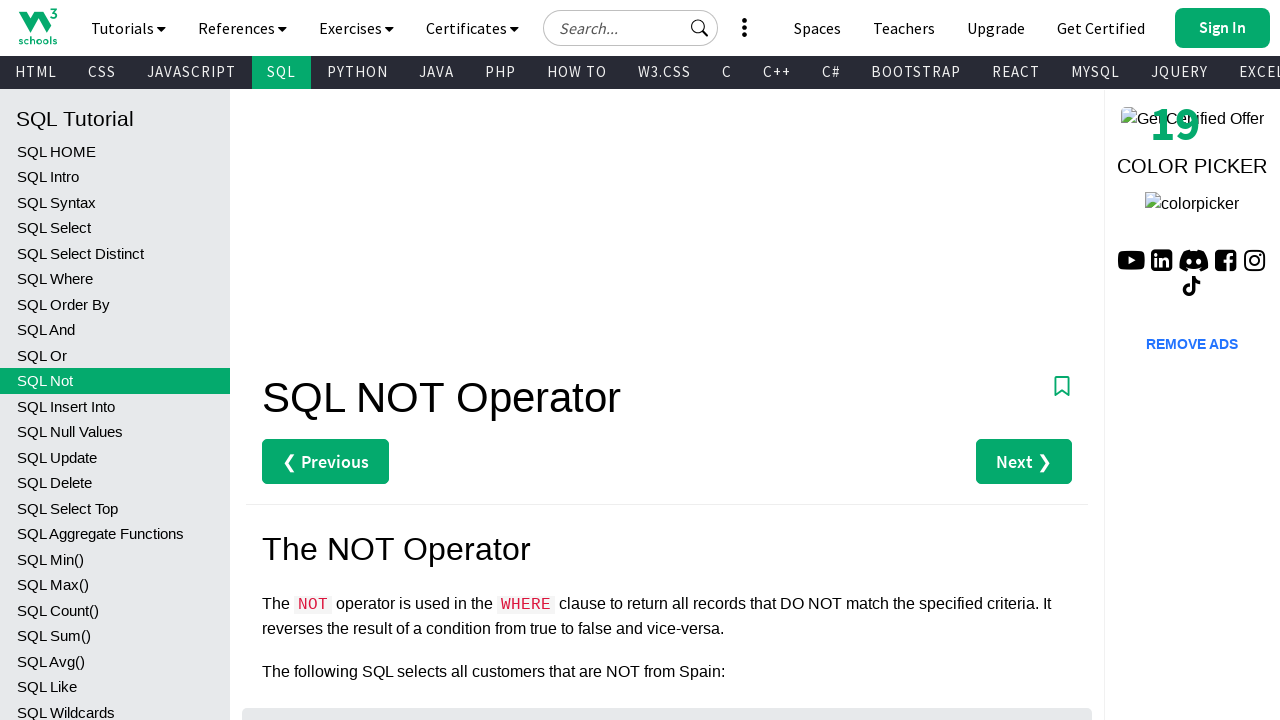

Page loaded after clicking link 9
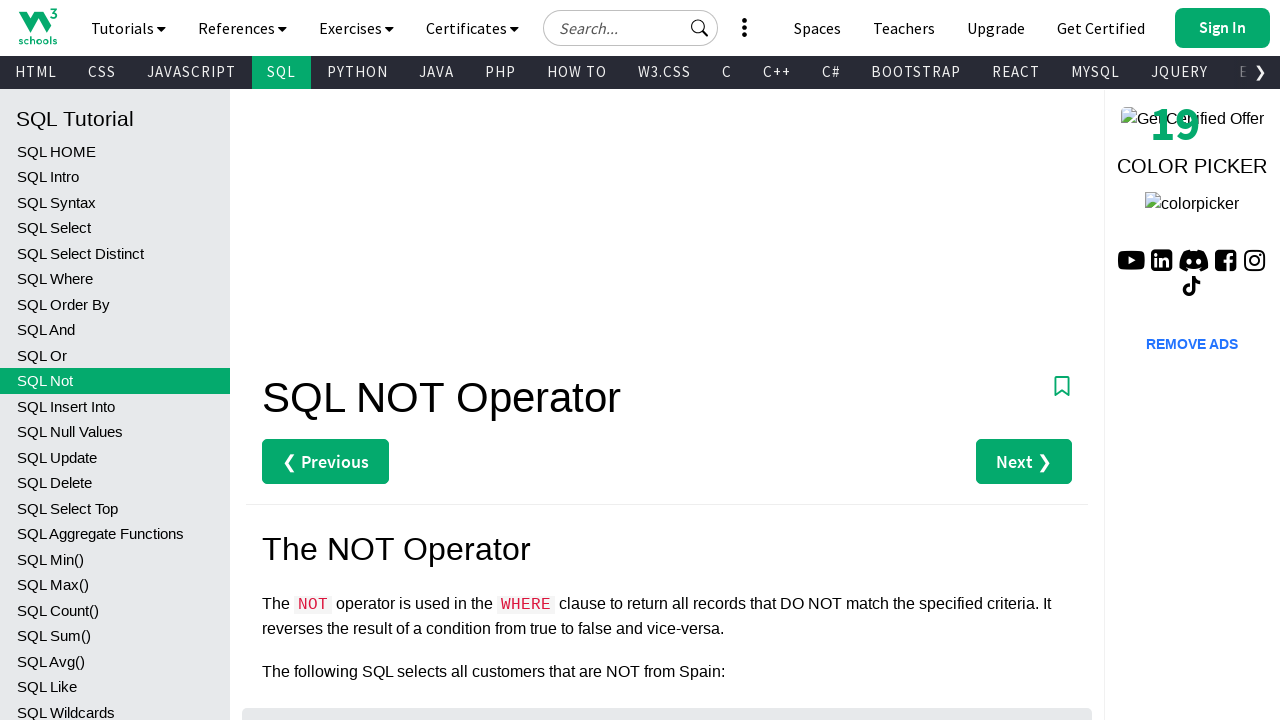

Visited new page: SQL NOT Operator
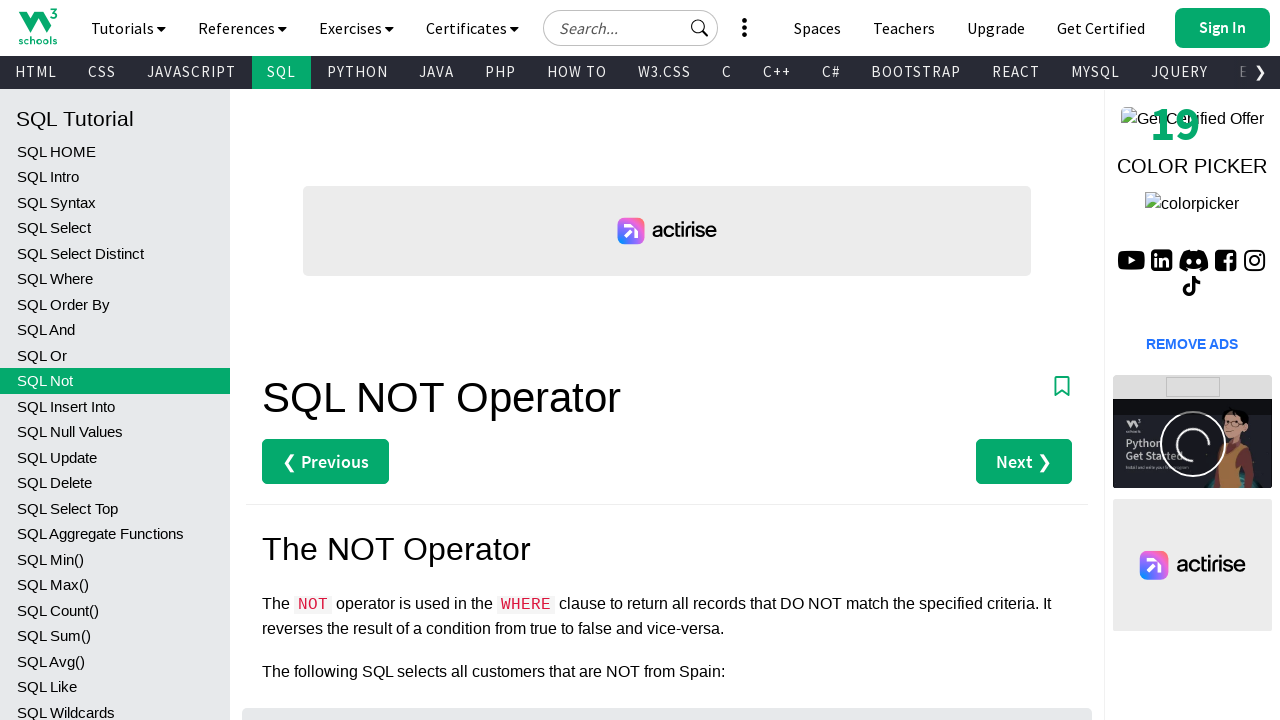

Re-queried SQL sidebar links (iteration 10)
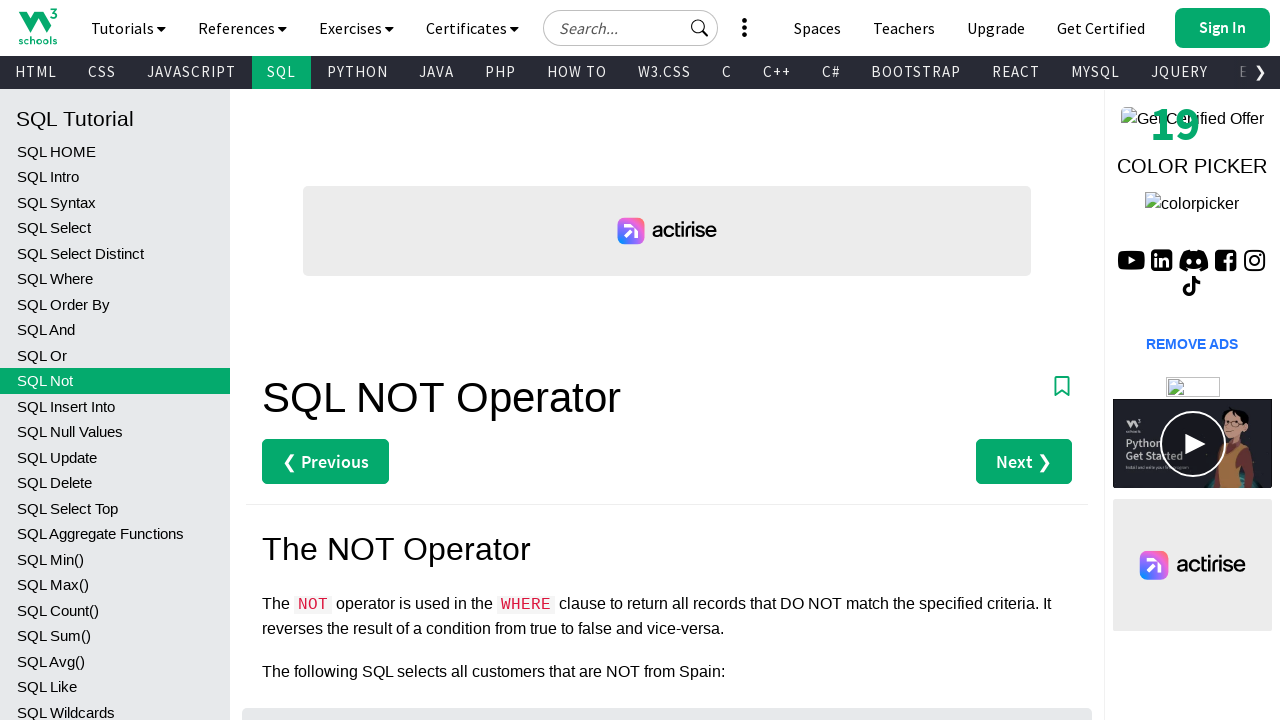

Clicked SQL tutorial link 10 at (115, 406) on .w3-sidebar a:has-text('SQL') >> nth=10
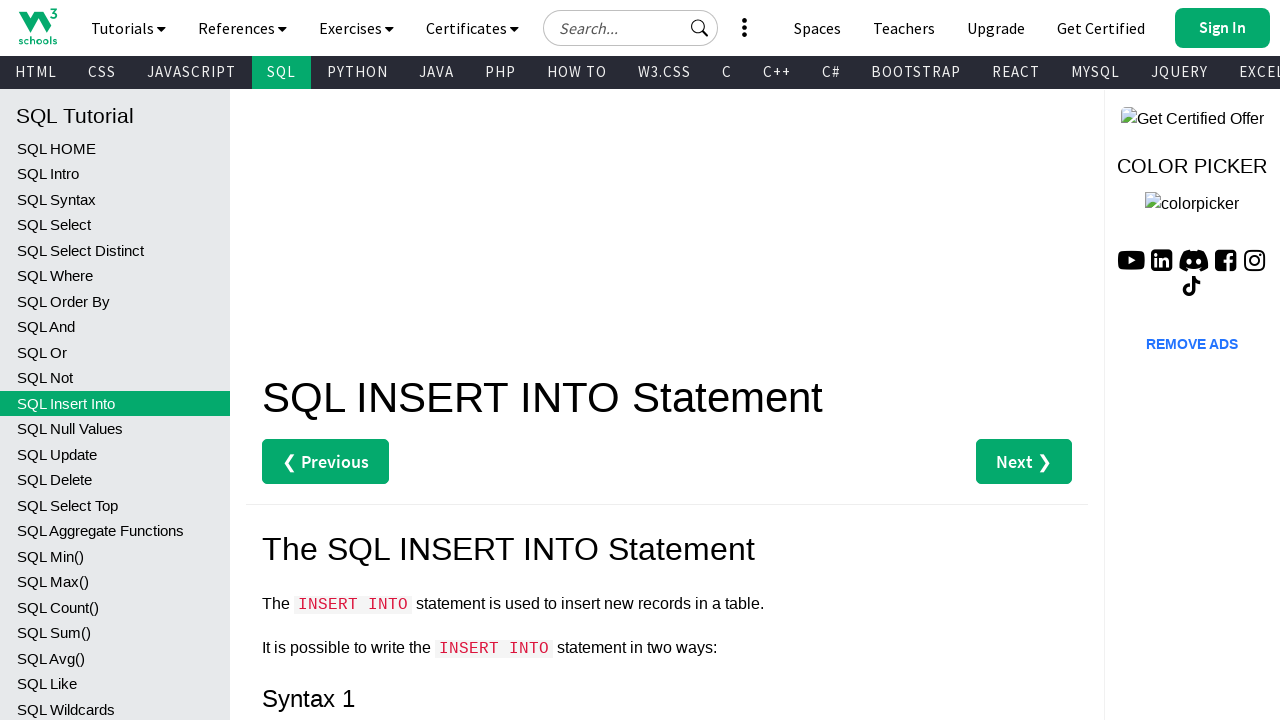

Page loaded after clicking link 10
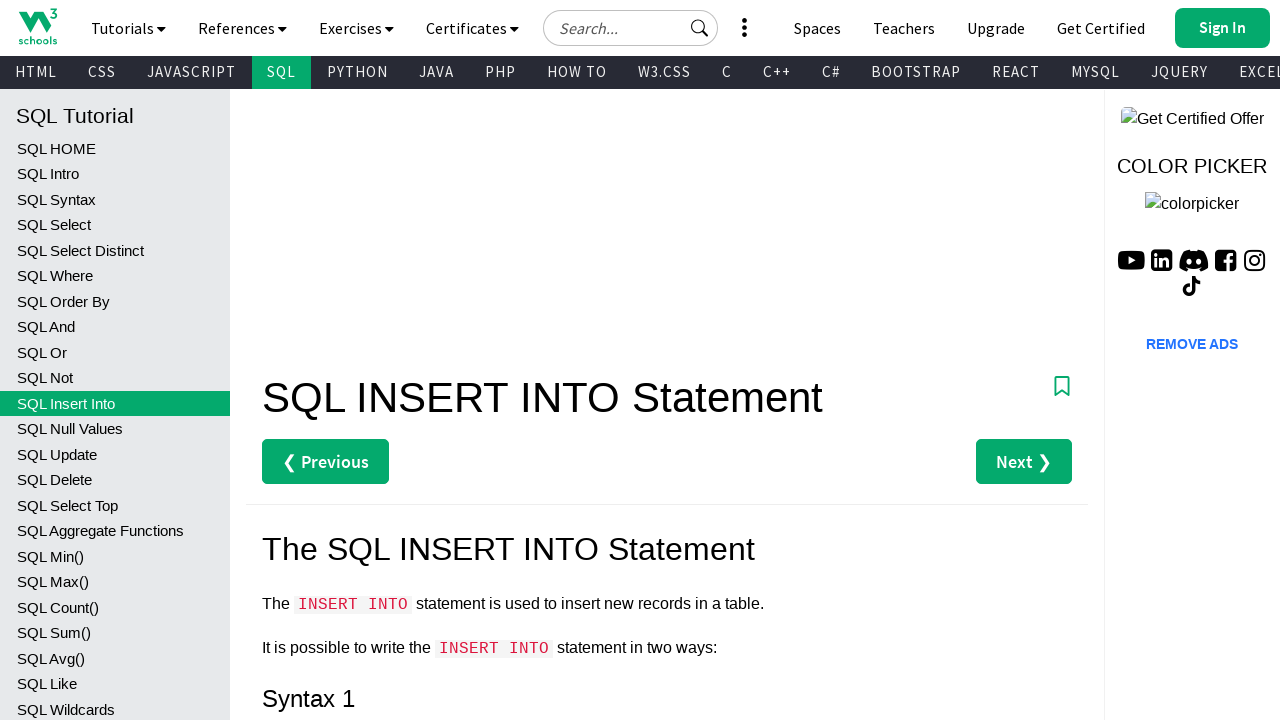

Visited new page: SQL INSERT INTO Statement
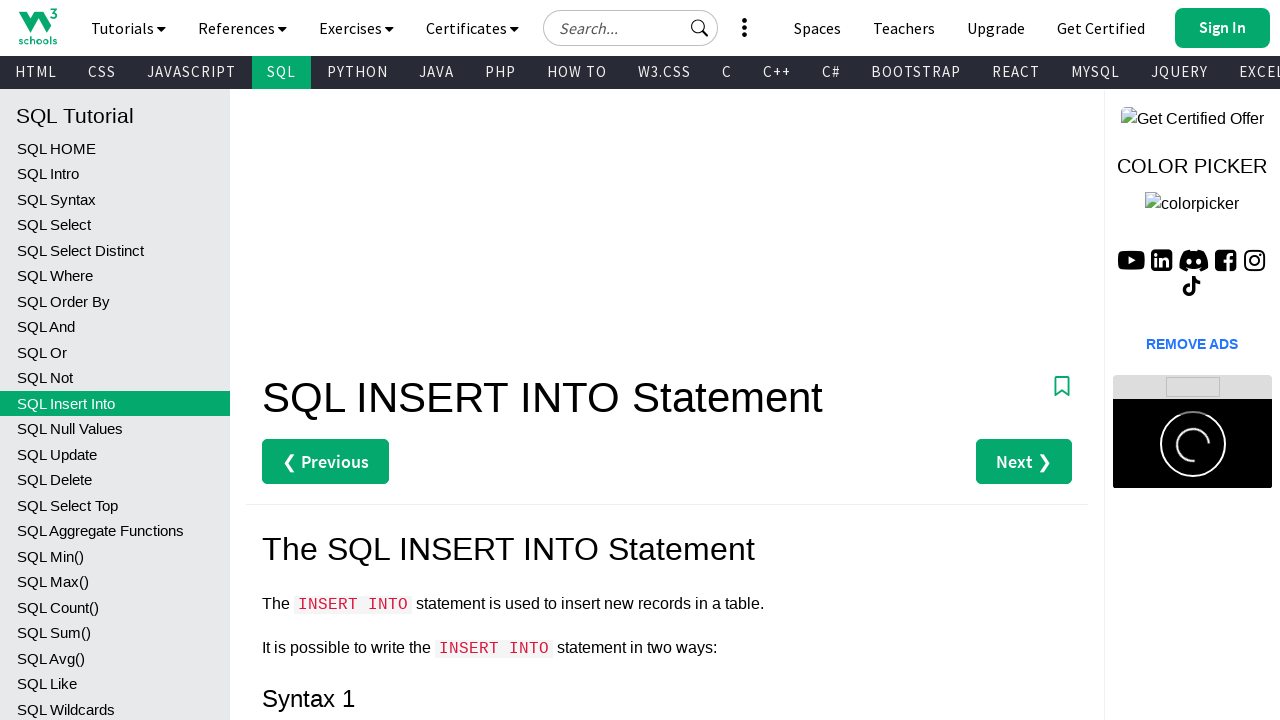

Re-queried SQL sidebar links (iteration 11)
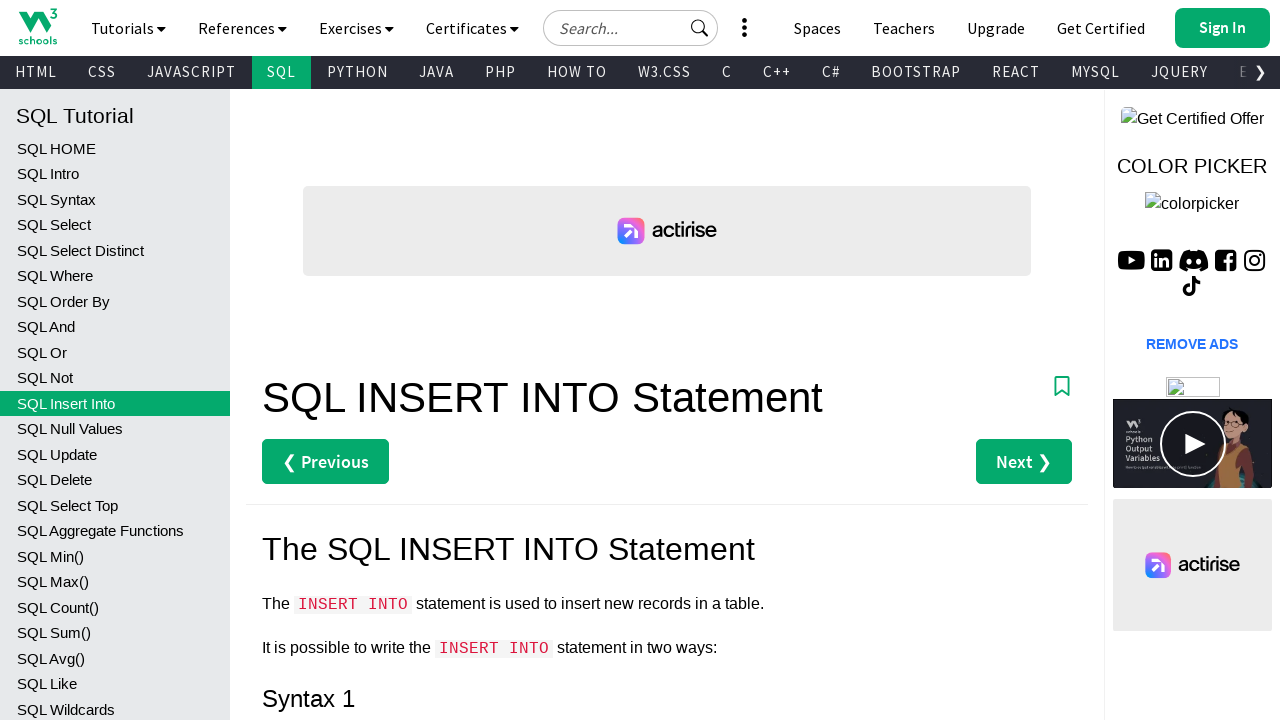

Clicked SQL tutorial link 11 at (115, 429) on .w3-sidebar a:has-text('SQL') >> nth=11
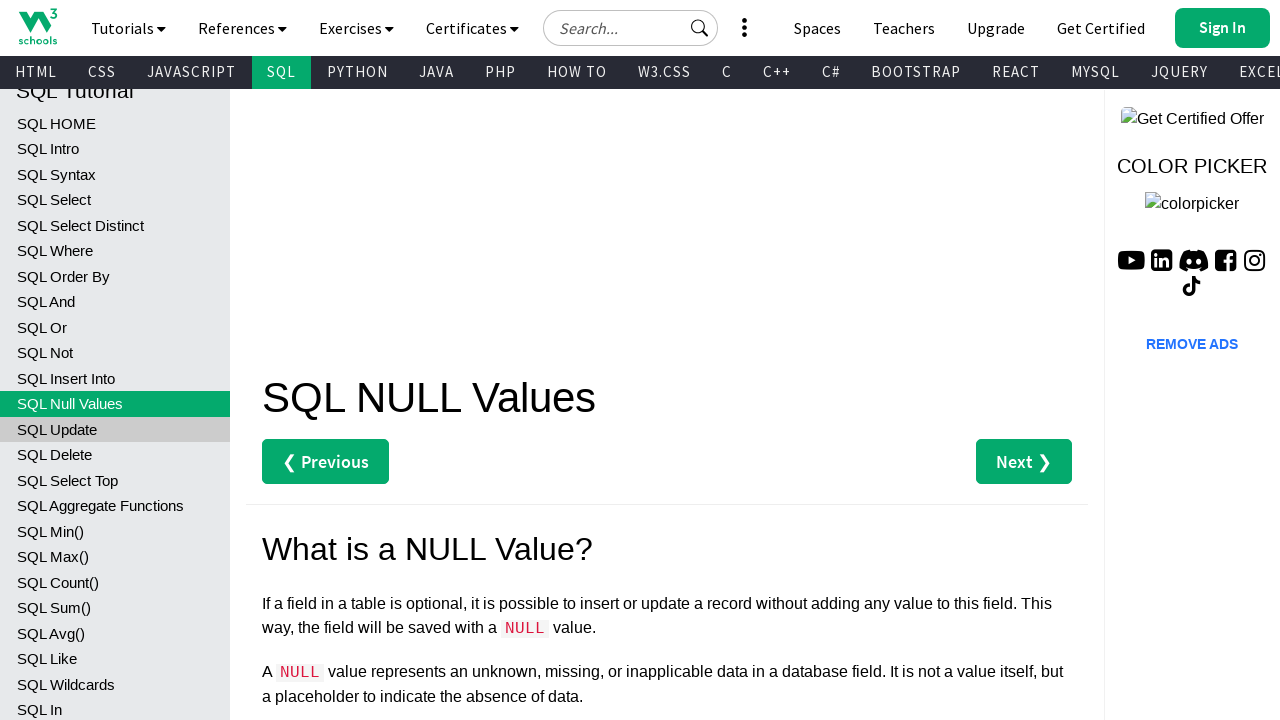

Page loaded after clicking link 11
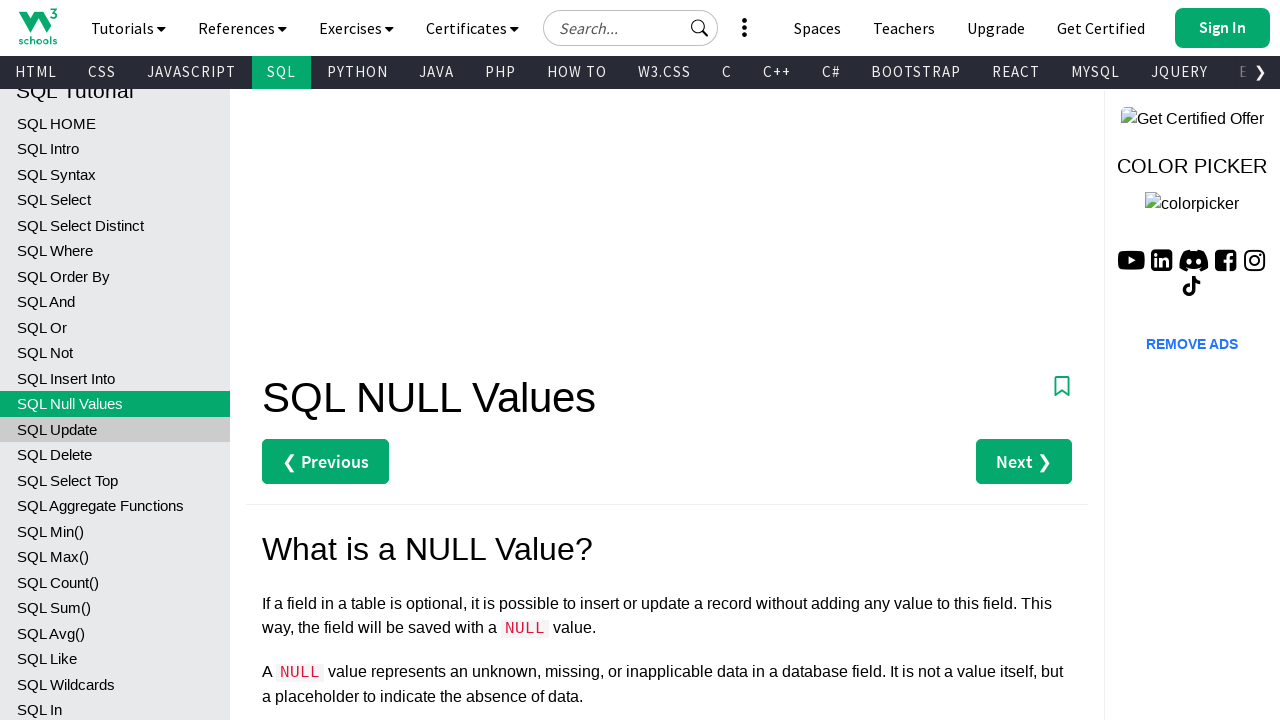

Visited new page: SQL NULL Values - IS NULL and IS NOT NULL
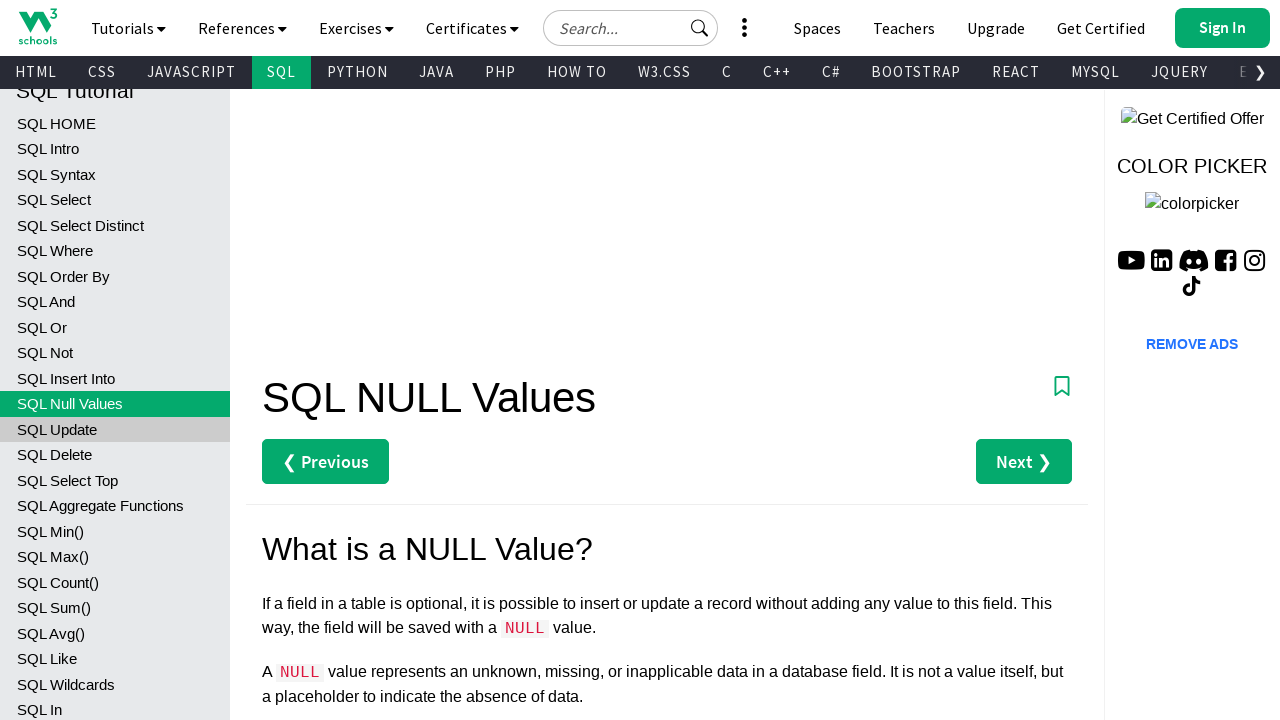

Re-queried SQL sidebar links (iteration 12)
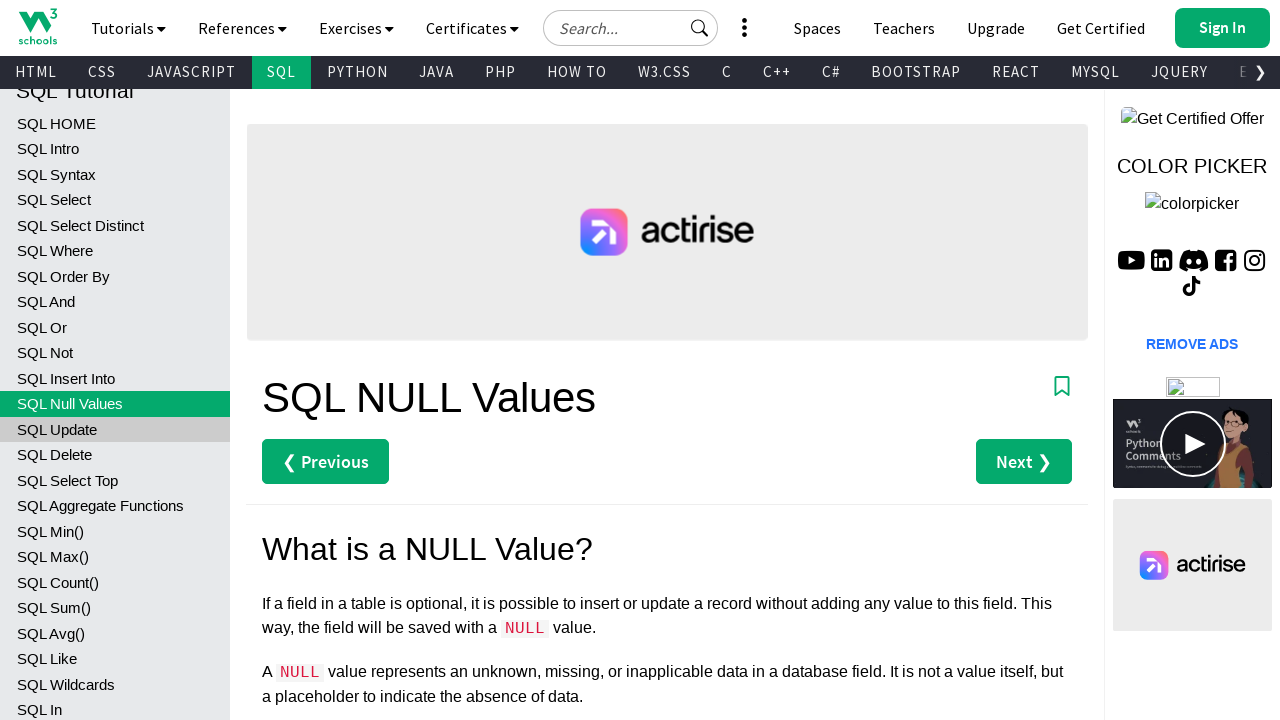

Clicked SQL tutorial link 12 at (115, 429) on .w3-sidebar a:has-text('SQL') >> nth=12
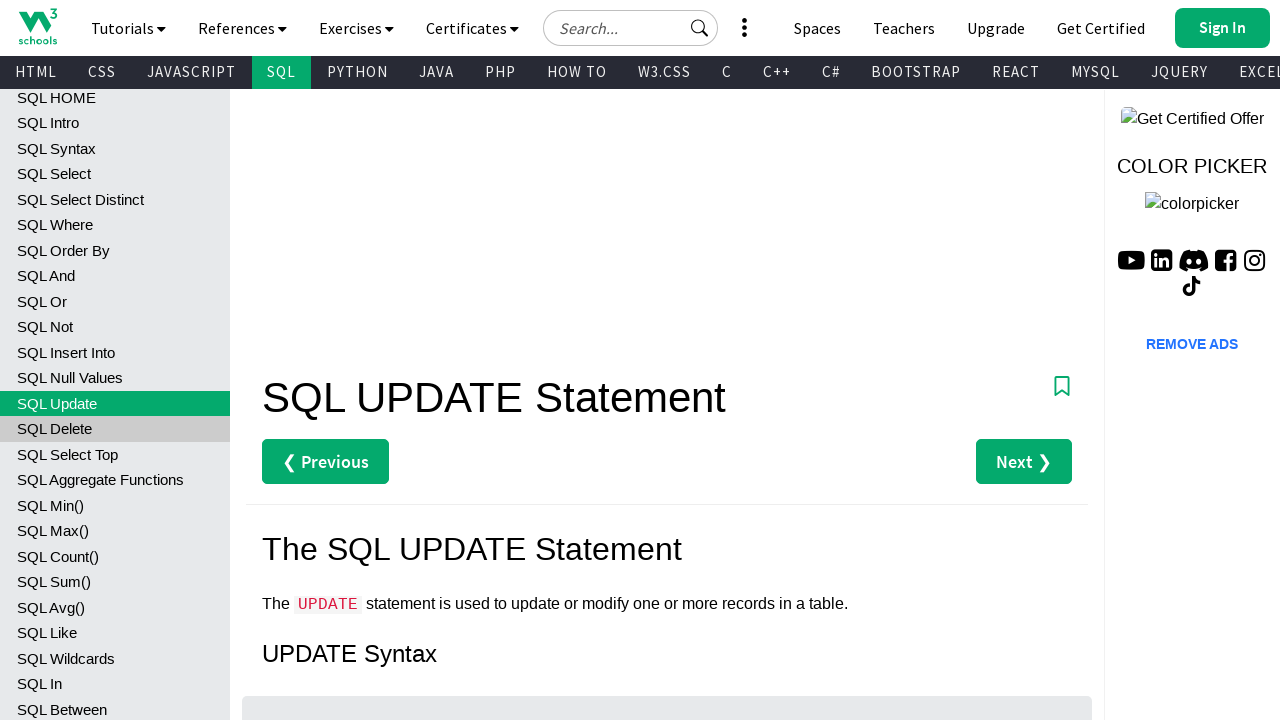

Page loaded after clicking link 12
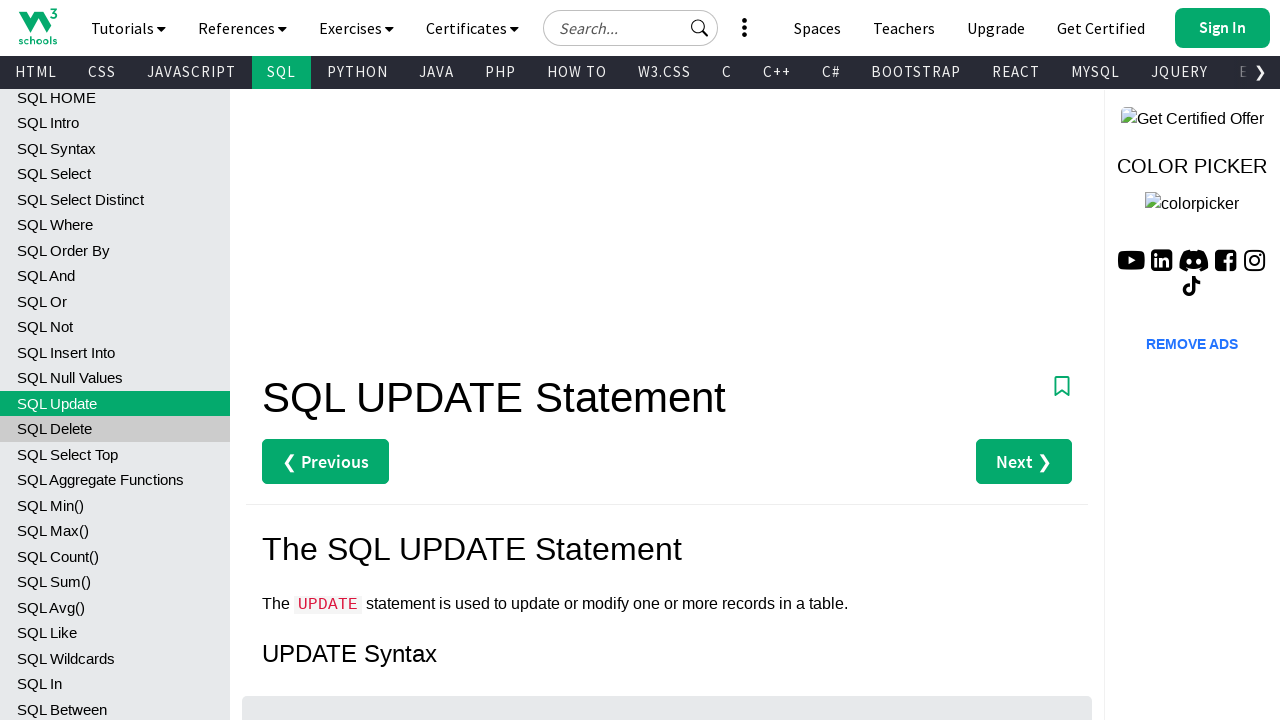

Visited new page: SQL UPDATE Statement
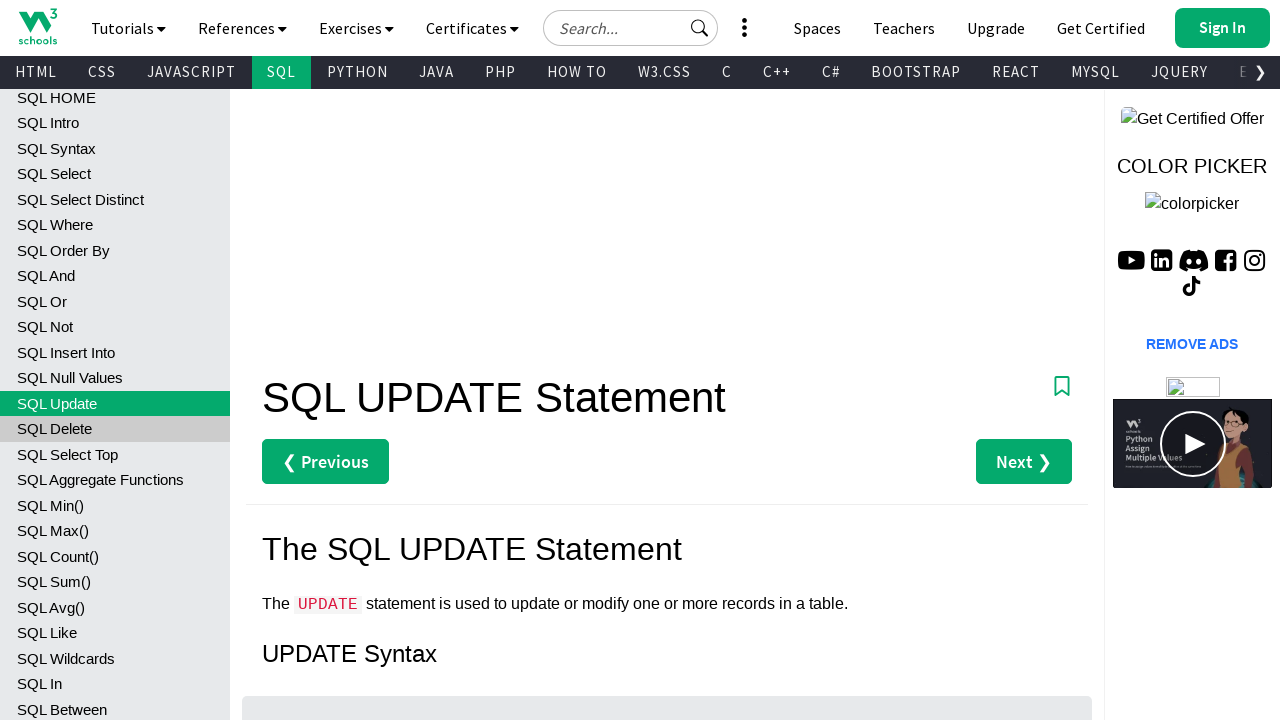

Re-queried SQL sidebar links (iteration 13)
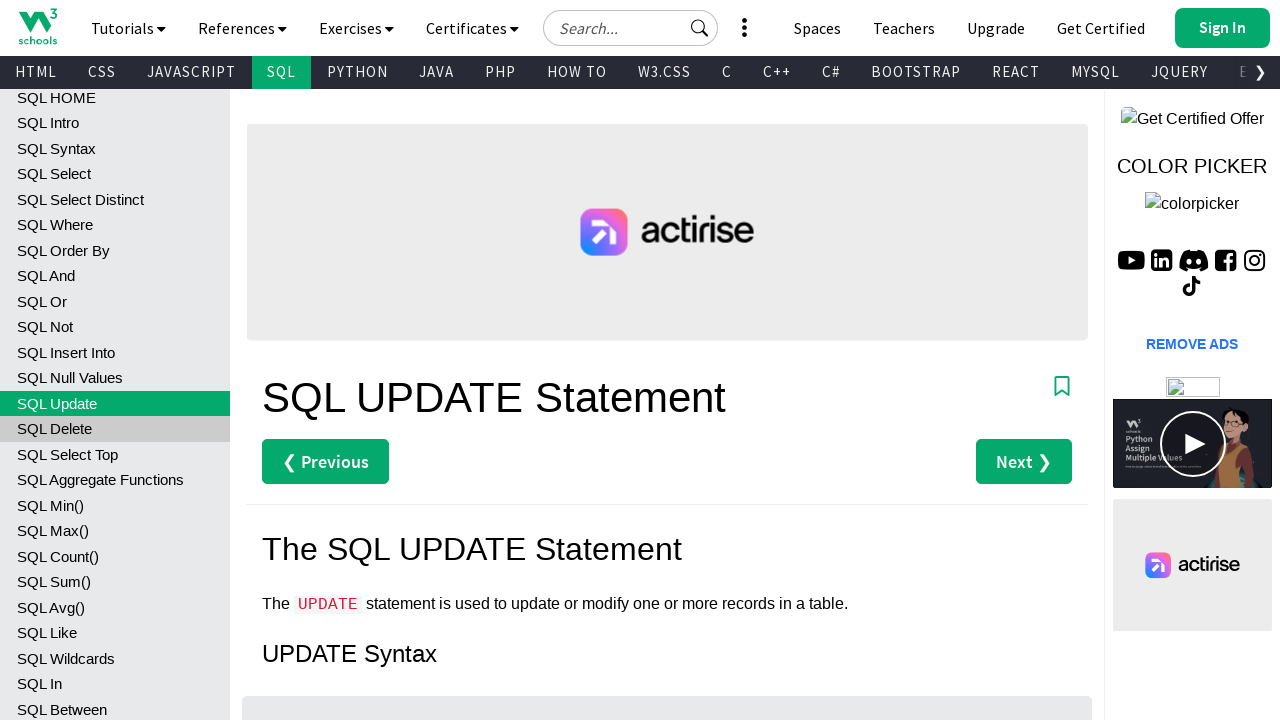

Clicked SQL tutorial link 13 at (115, 429) on .w3-sidebar a:has-text('SQL') >> nth=13
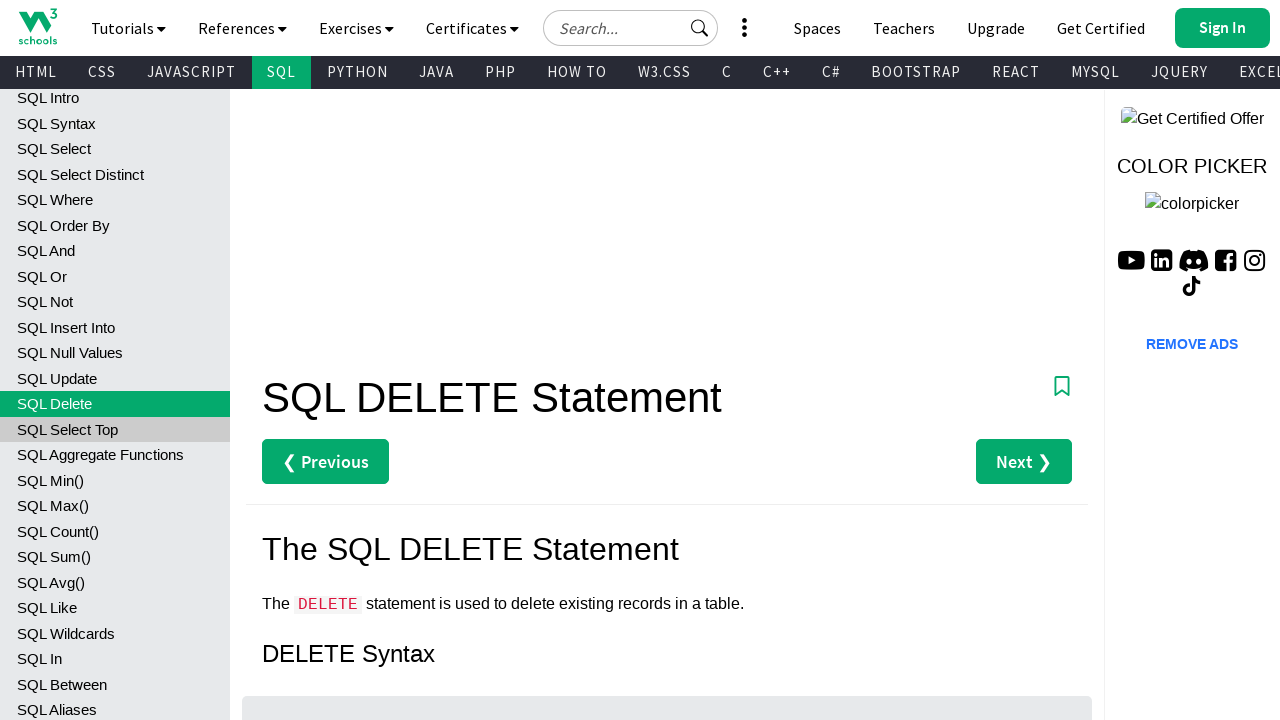

Page loaded after clicking link 13
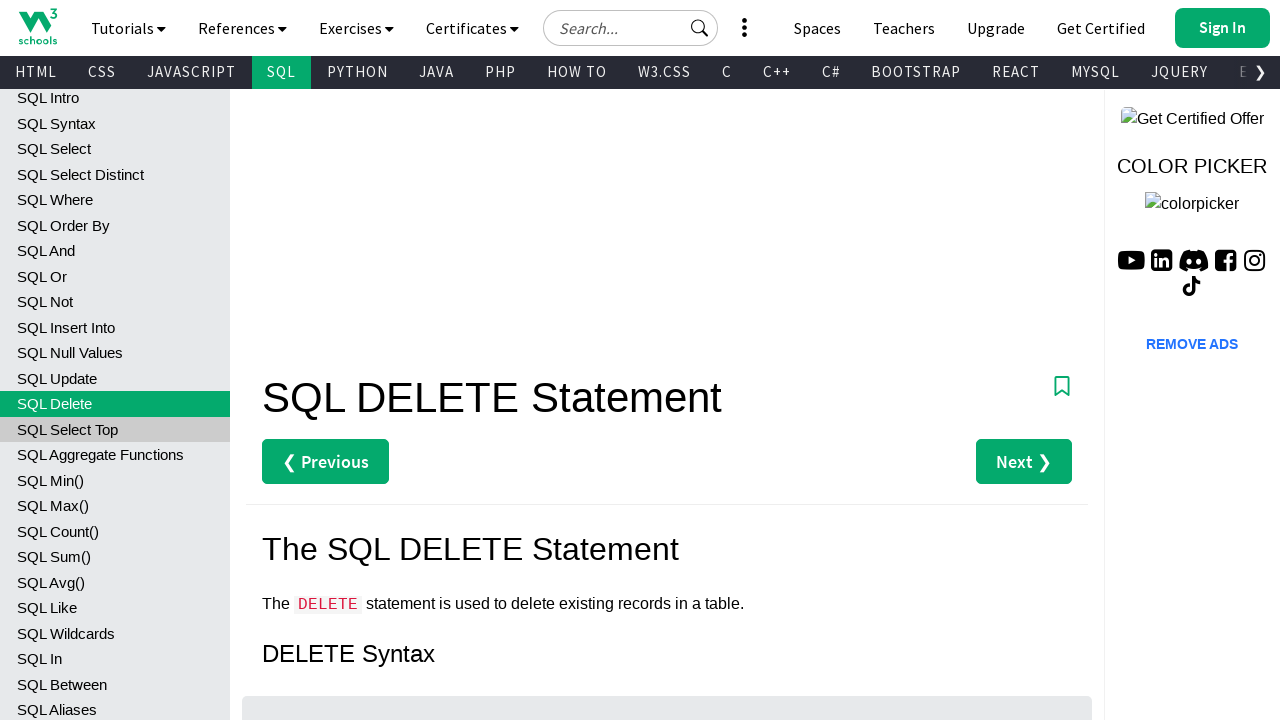

Visited new page: SQL DELETE Statement
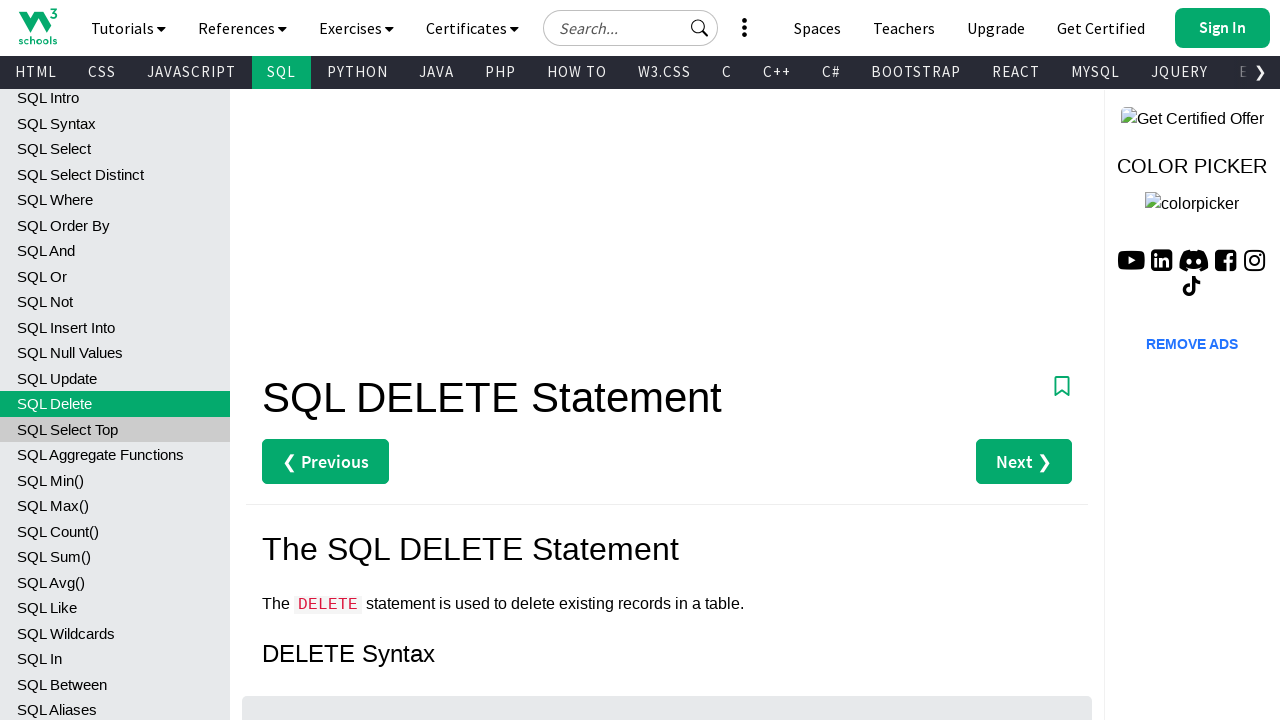

Re-queried SQL sidebar links (iteration 14)
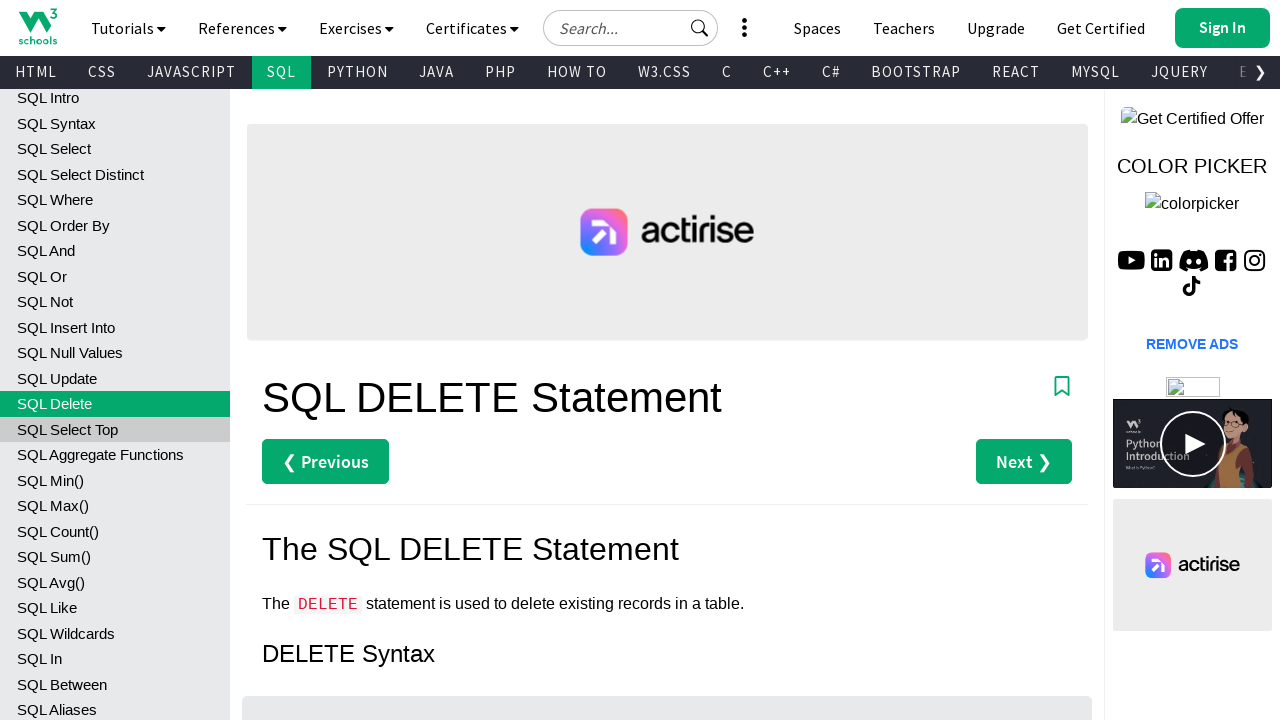

Clicked SQL tutorial link 14 at (115, 429) on .w3-sidebar a:has-text('SQL') >> nth=14
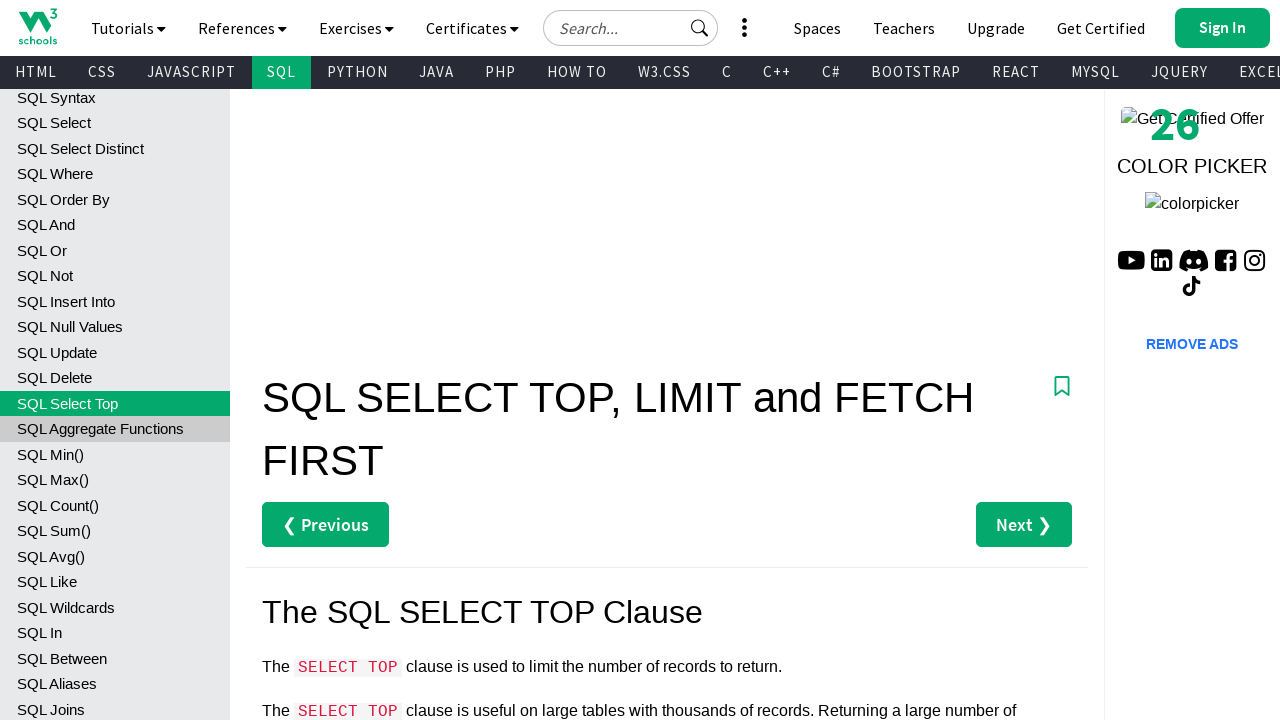

Page loaded after clicking link 14
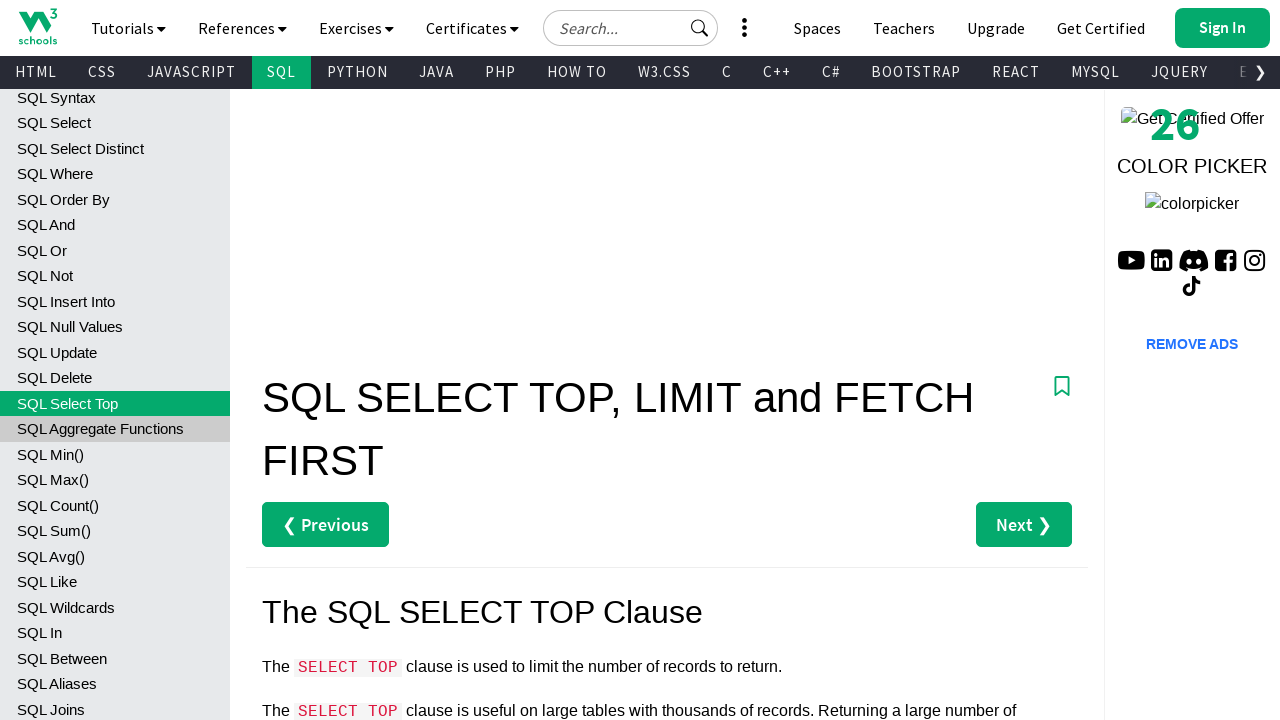

Visited new page: SQL SELECT TOP, LIMIT and FETCH FIRST
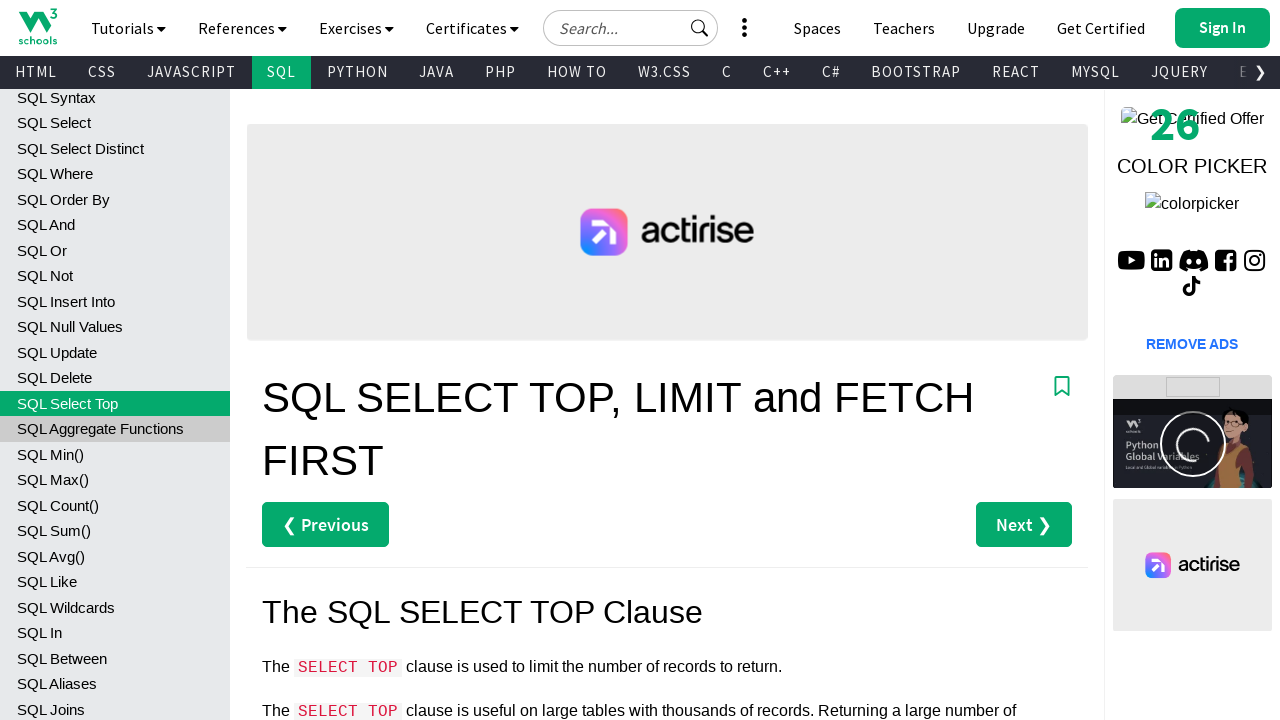

Re-queried SQL sidebar links (iteration 15)
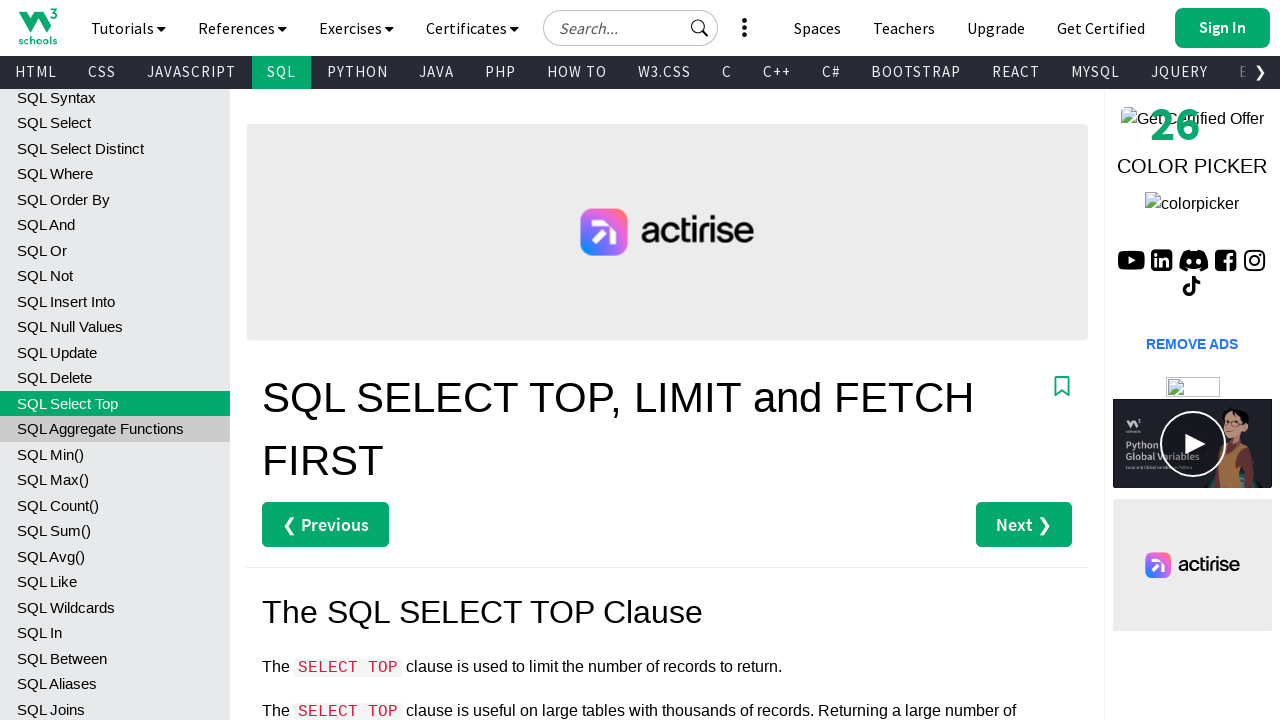

Clicked SQL tutorial link 15 at (115, 429) on .w3-sidebar a:has-text('SQL') >> nth=15
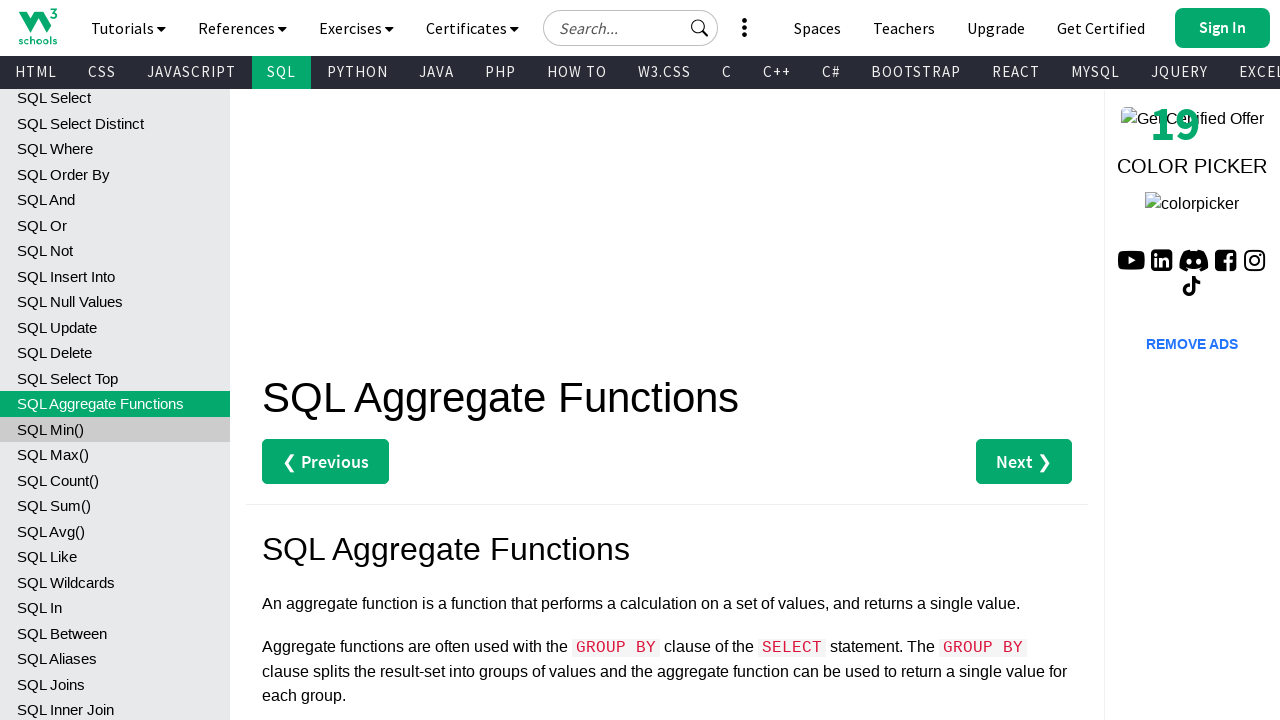

Page loaded after clicking link 15
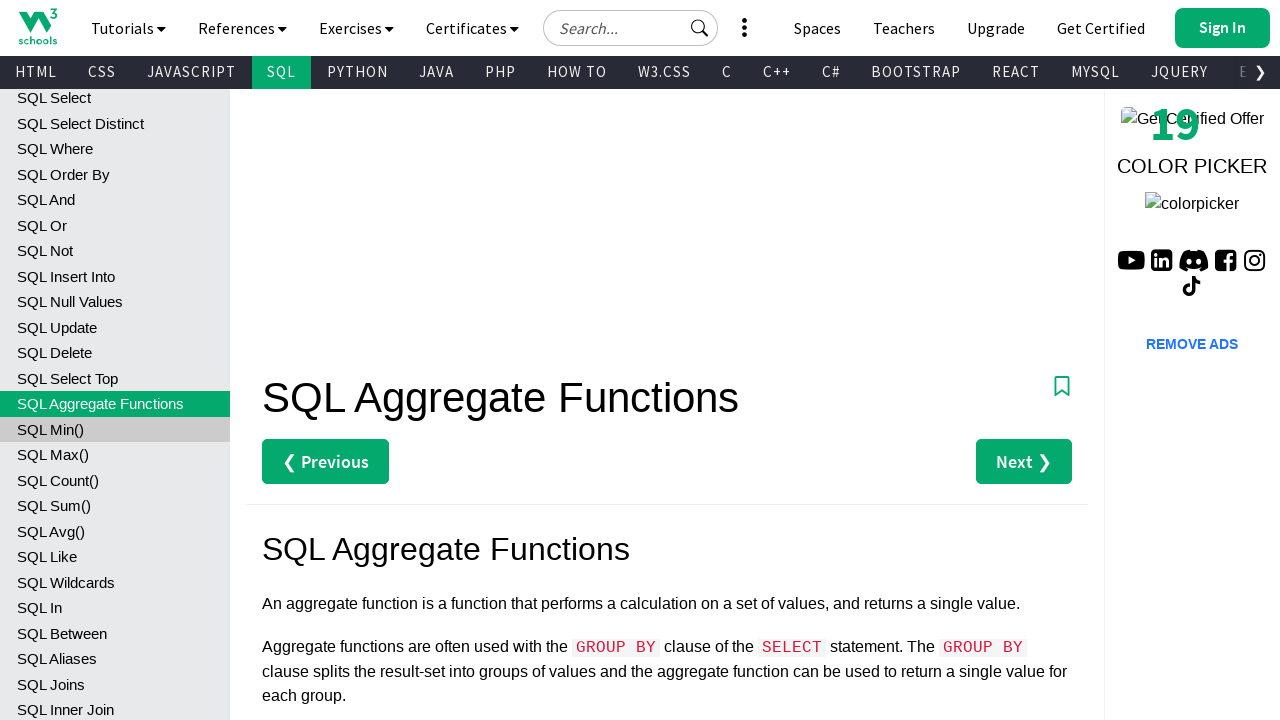

Visited new page: SQL Aggregate Functions
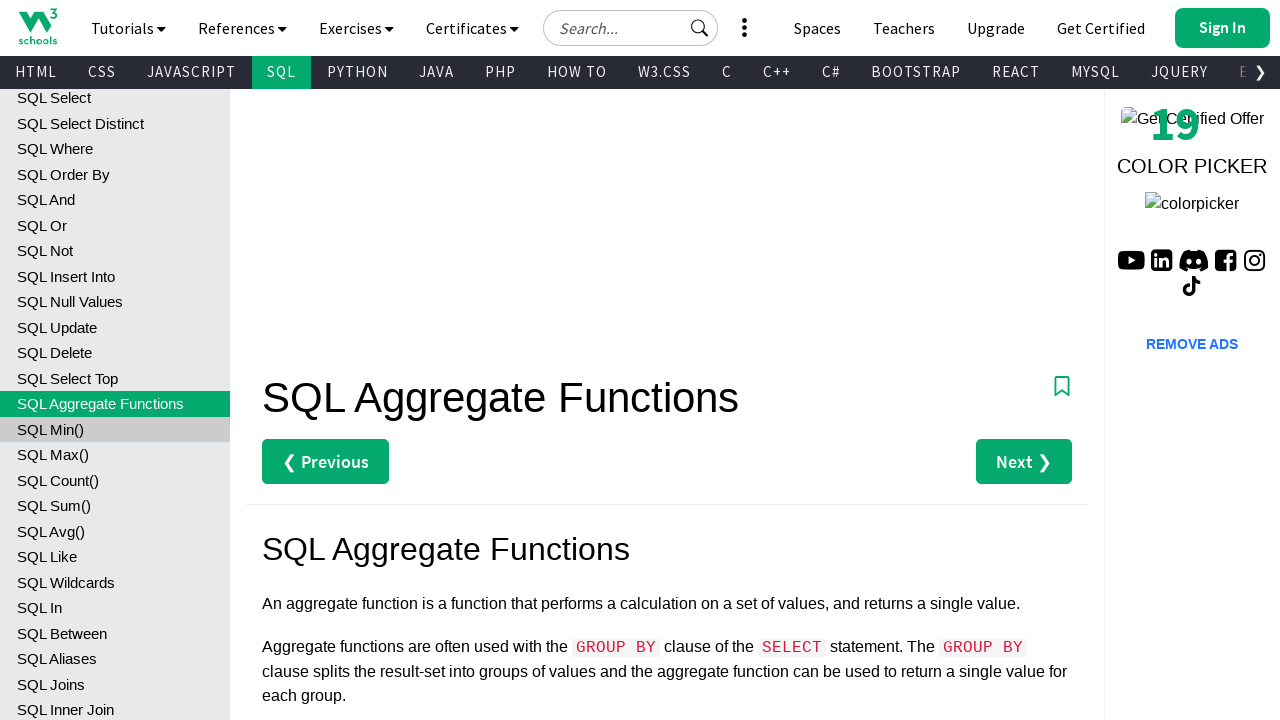

Re-queried SQL sidebar links (iteration 16)
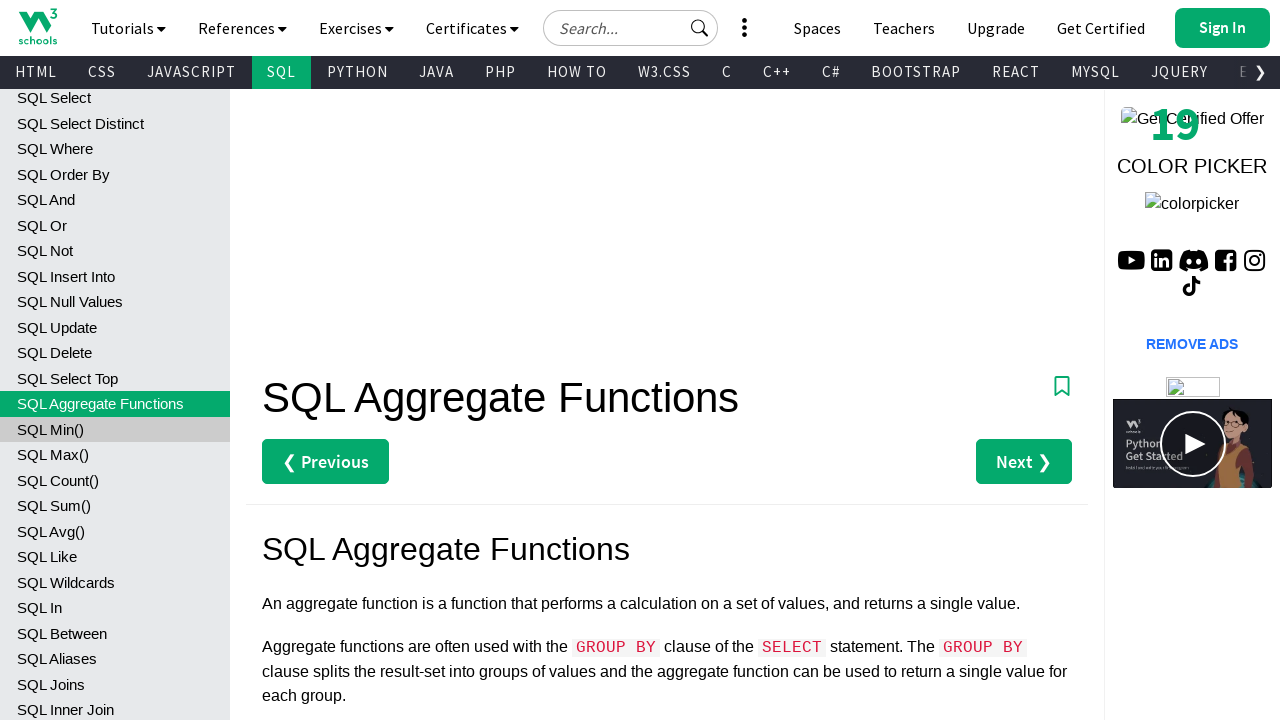

Clicked SQL tutorial link 16 at (115, 429) on .w3-sidebar a:has-text('SQL') >> nth=16
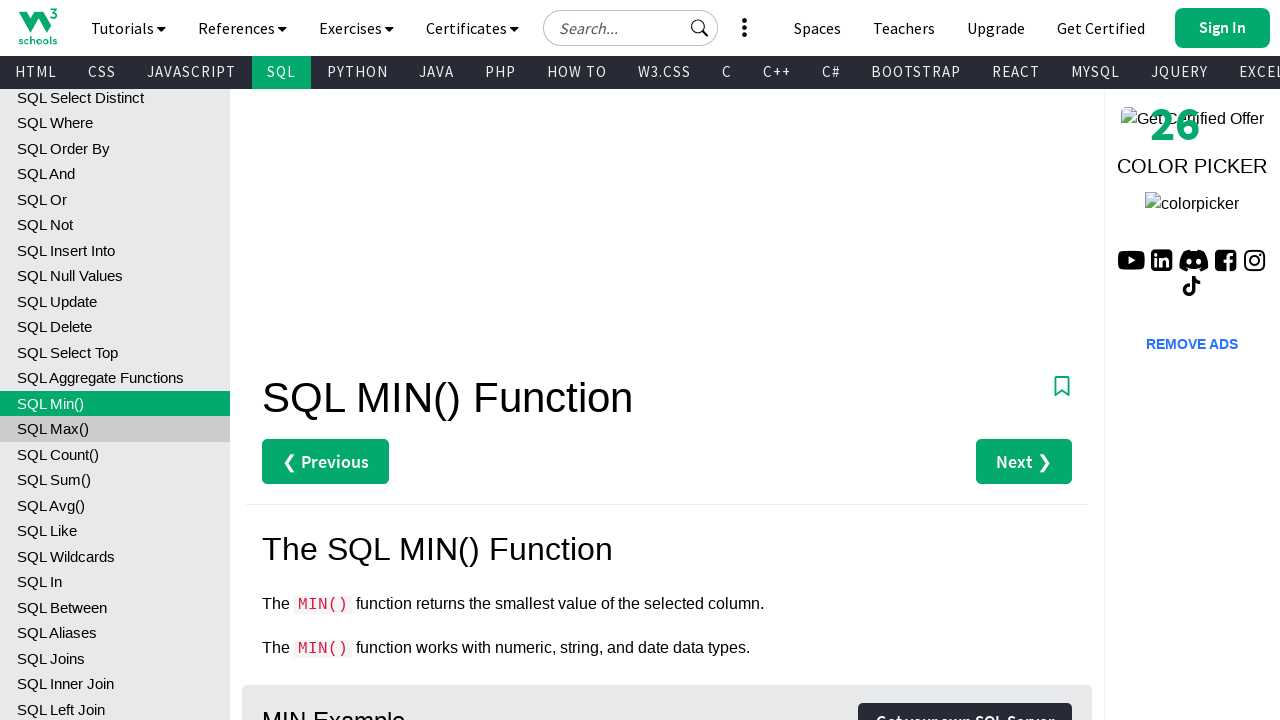

Page loaded after clicking link 16
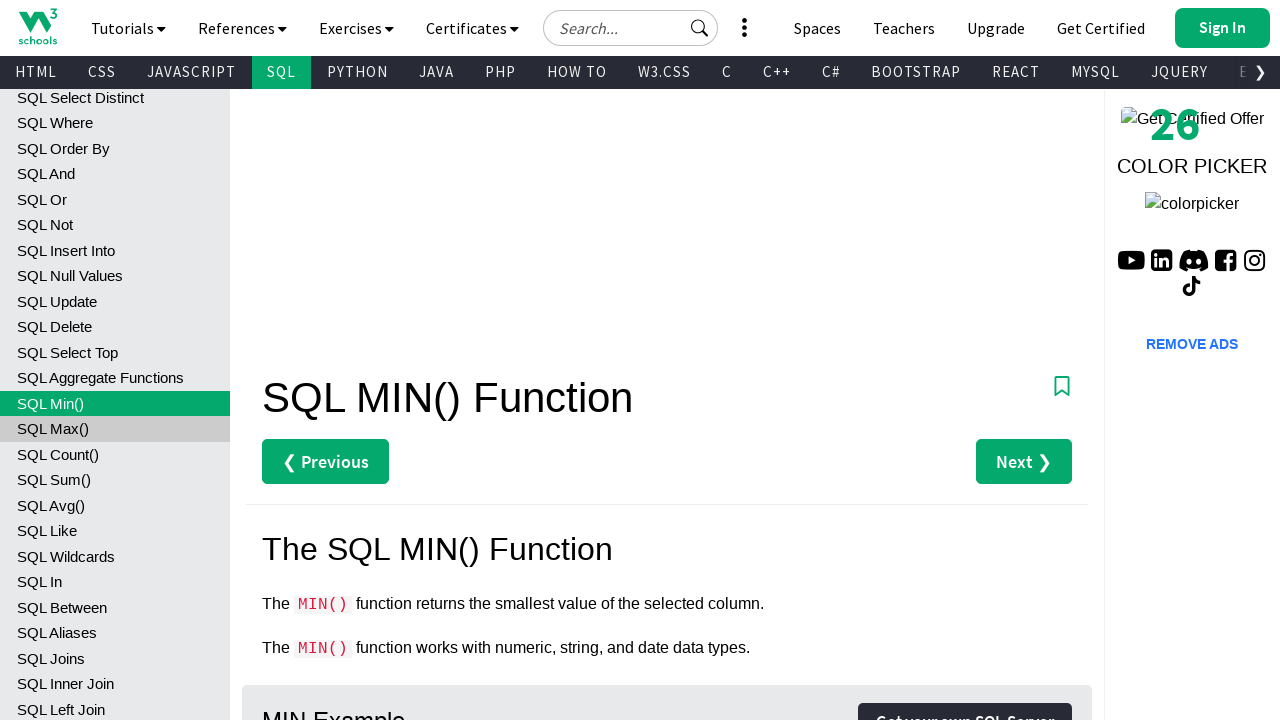

Visited new page: SQL MIN() Function
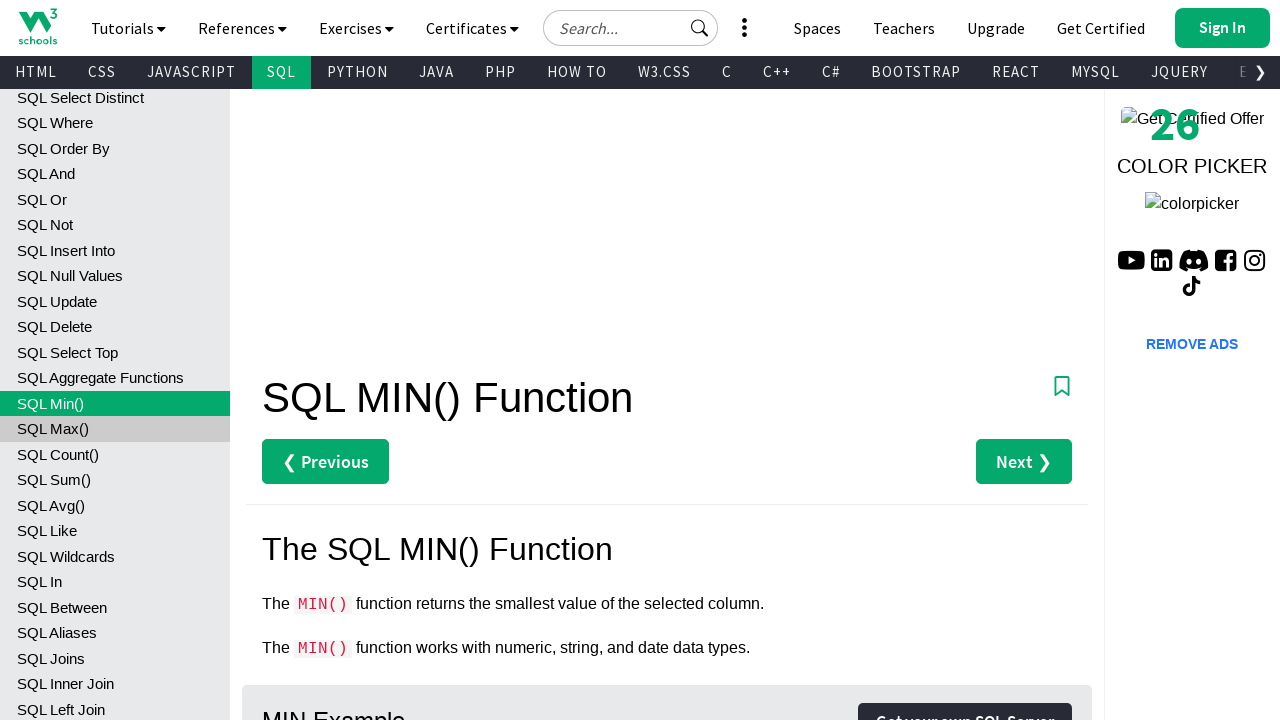

Re-queried SQL sidebar links (iteration 17)
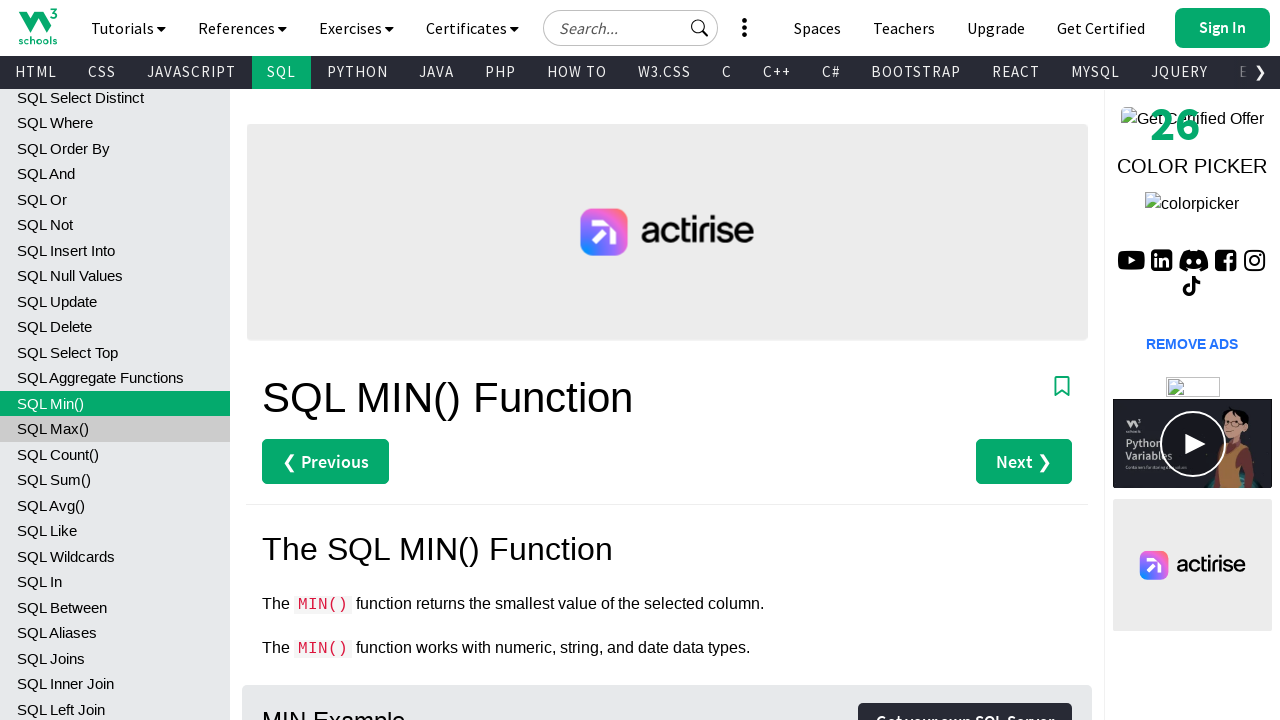

Clicked SQL tutorial link 17 at (115, 429) on .w3-sidebar a:has-text('SQL') >> nth=17
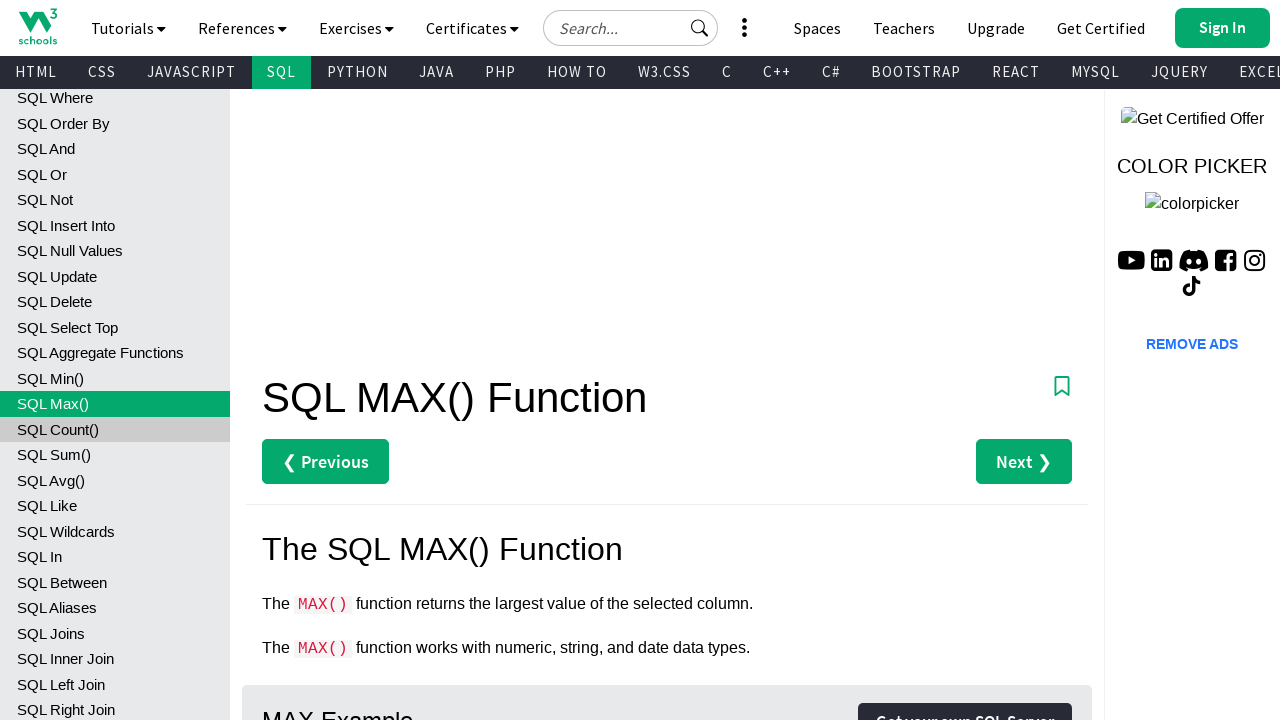

Page loaded after clicking link 17
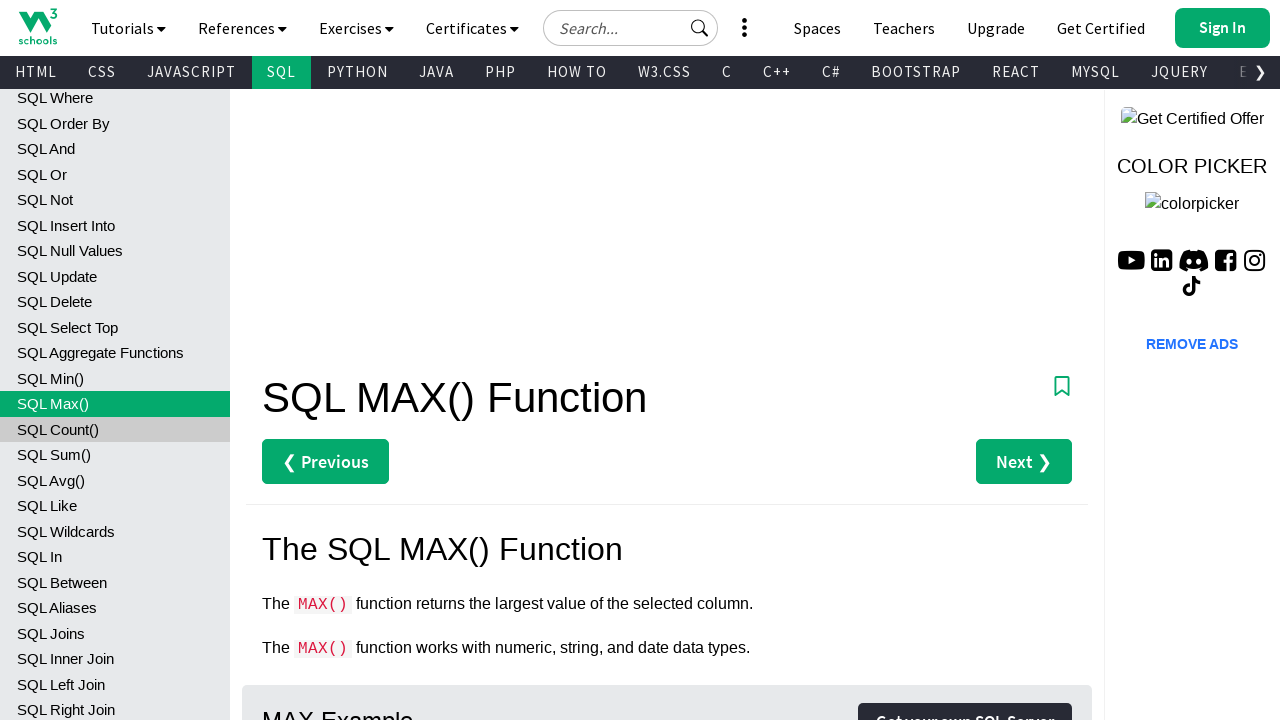

Visited new page: SQL MAX() Function
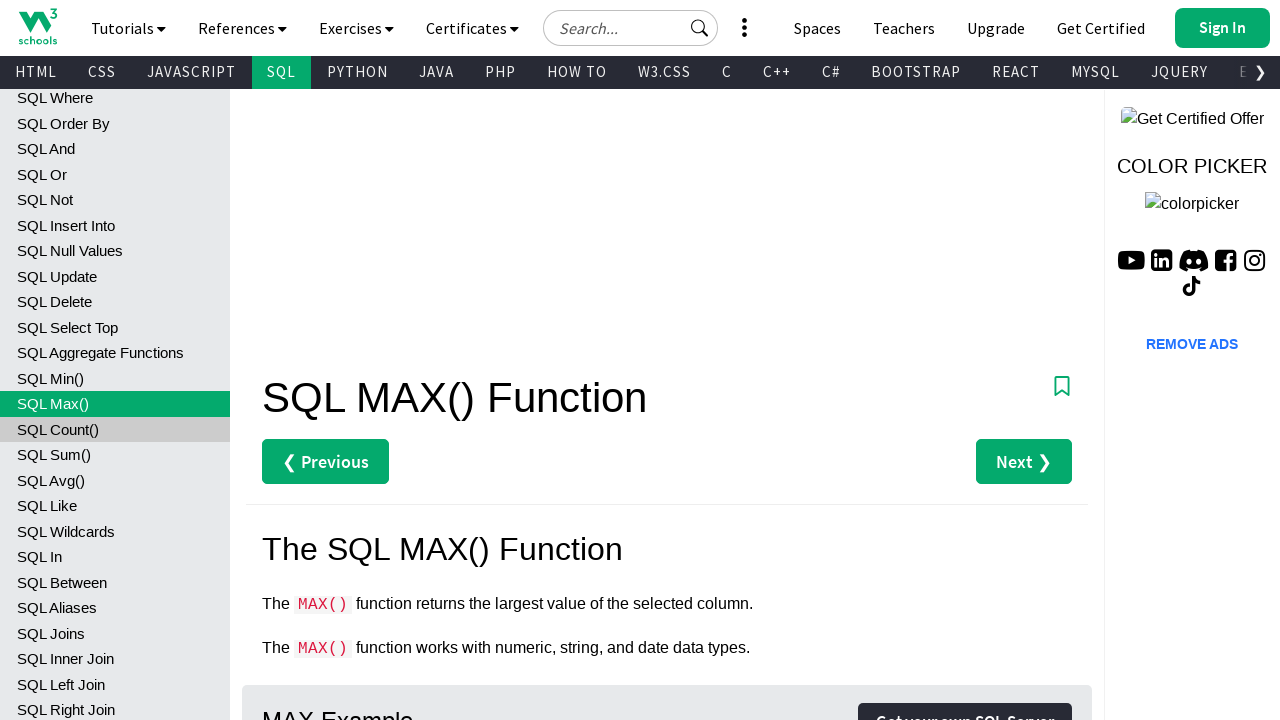

Re-queried SQL sidebar links (iteration 18)
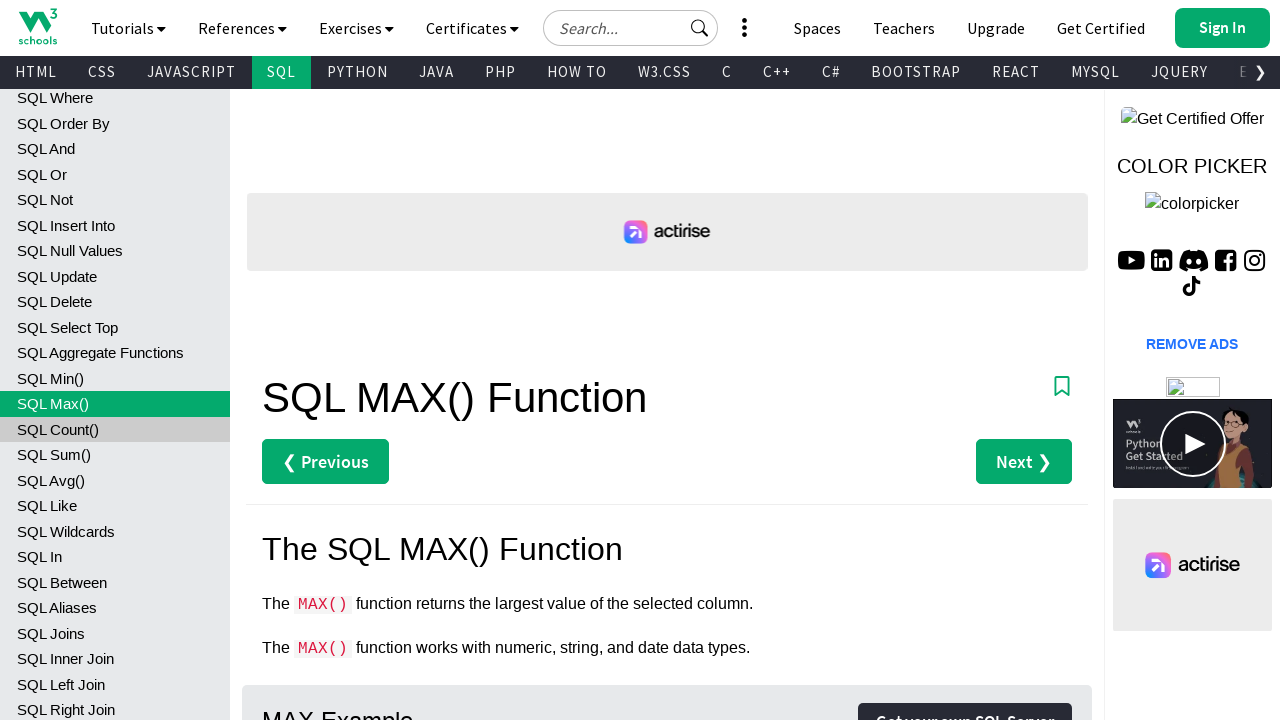

Clicked SQL tutorial link 18 at (115, 429) on .w3-sidebar a:has-text('SQL') >> nth=18
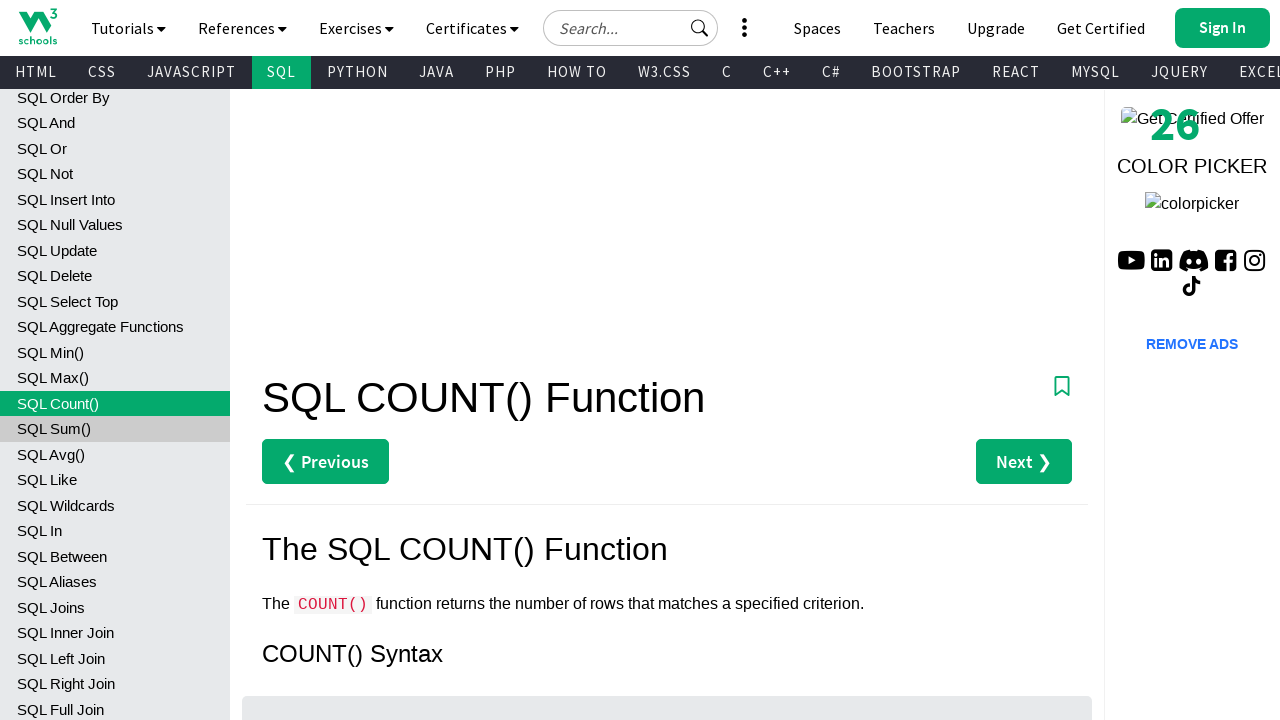

Page loaded after clicking link 18
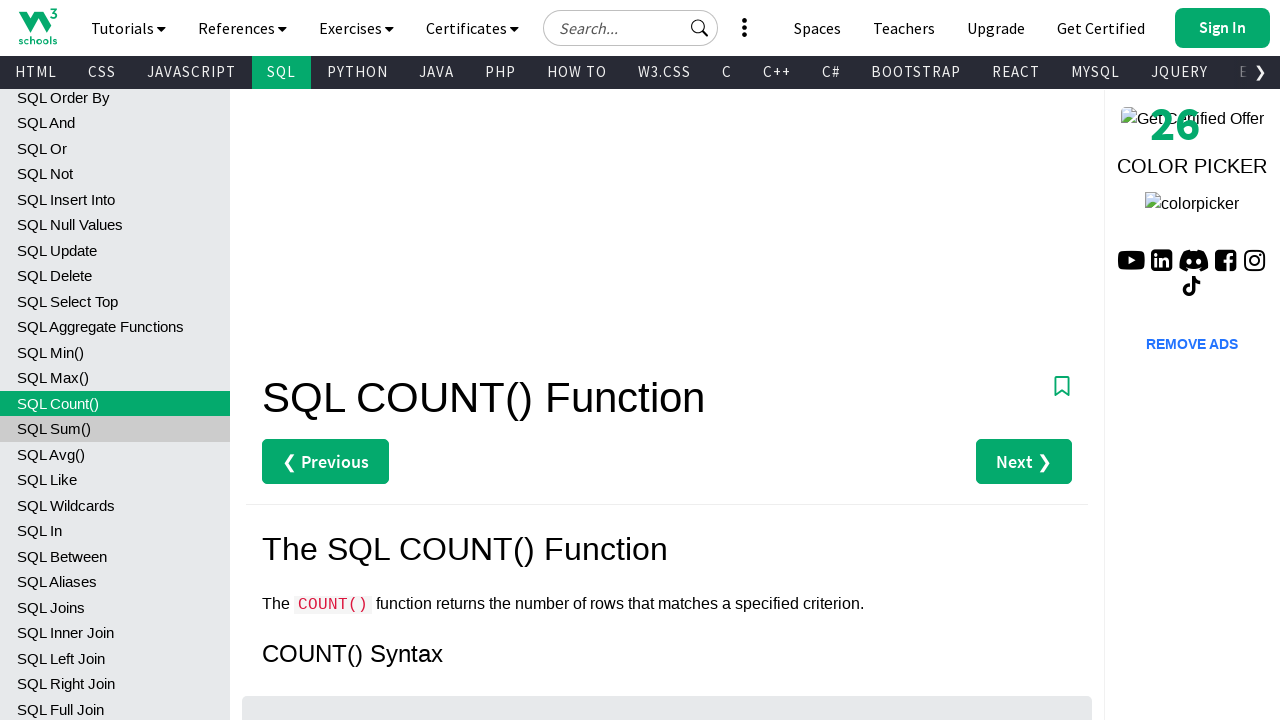

Visited new page: SQL COUNT() Function
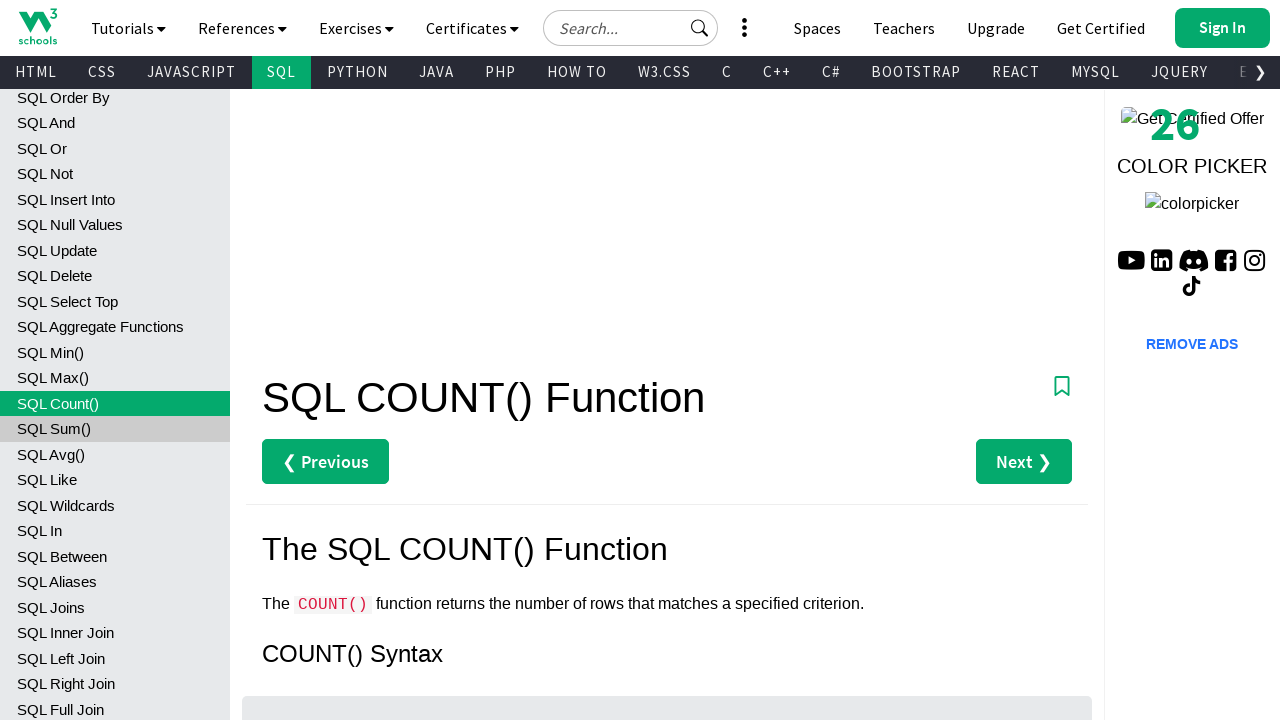

Re-queried SQL sidebar links (iteration 19)
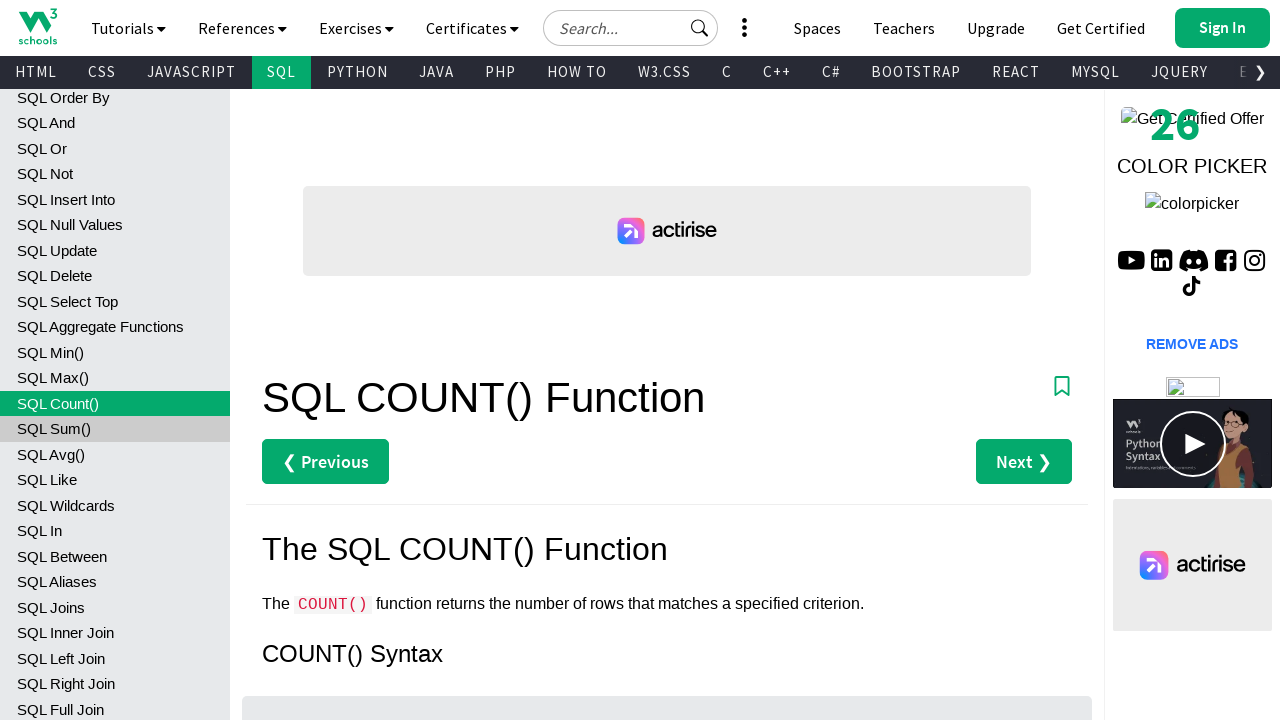

Clicked SQL tutorial link 19 at (115, 429) on .w3-sidebar a:has-text('SQL') >> nth=19
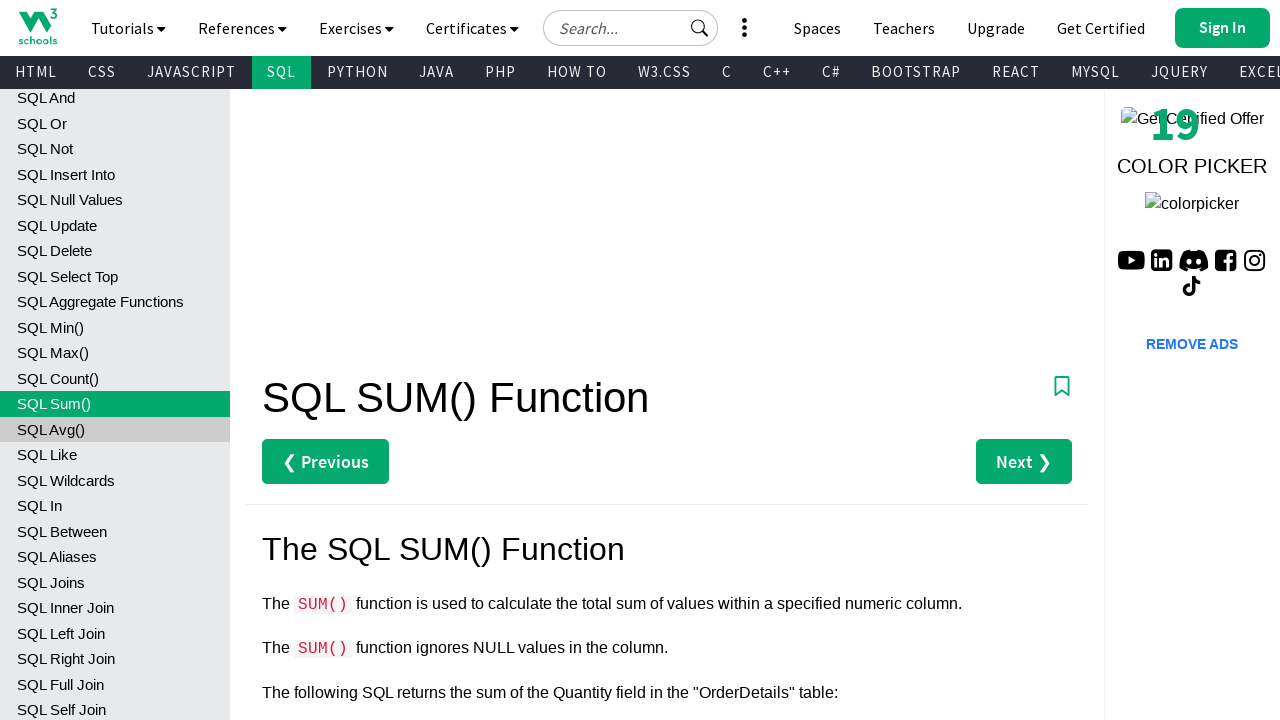

Page loaded after clicking link 19
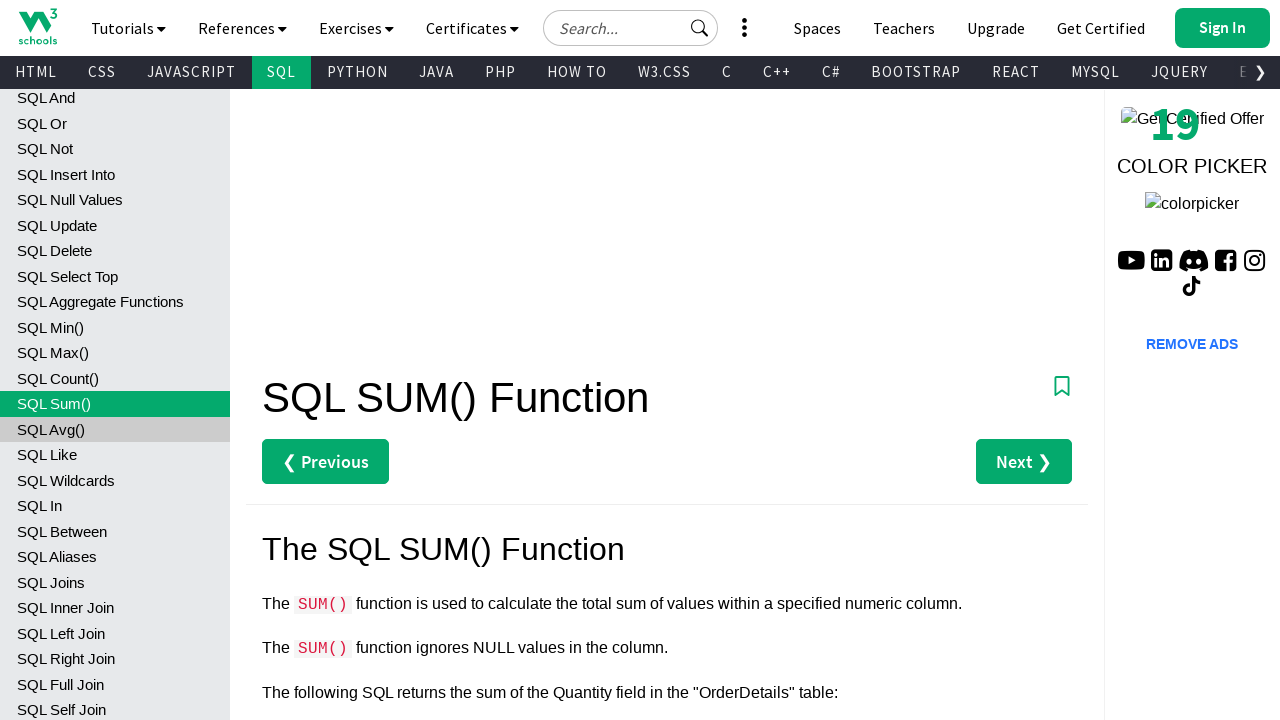

Visited new page: SQL SUM() Function
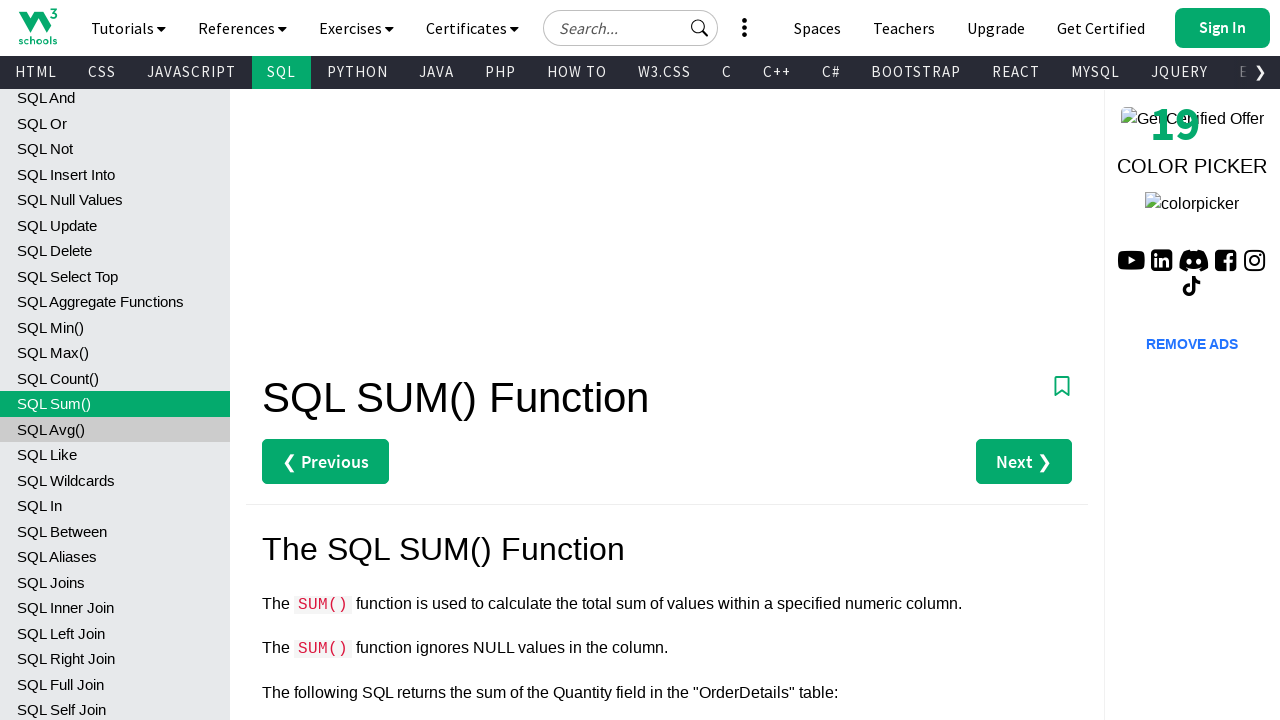

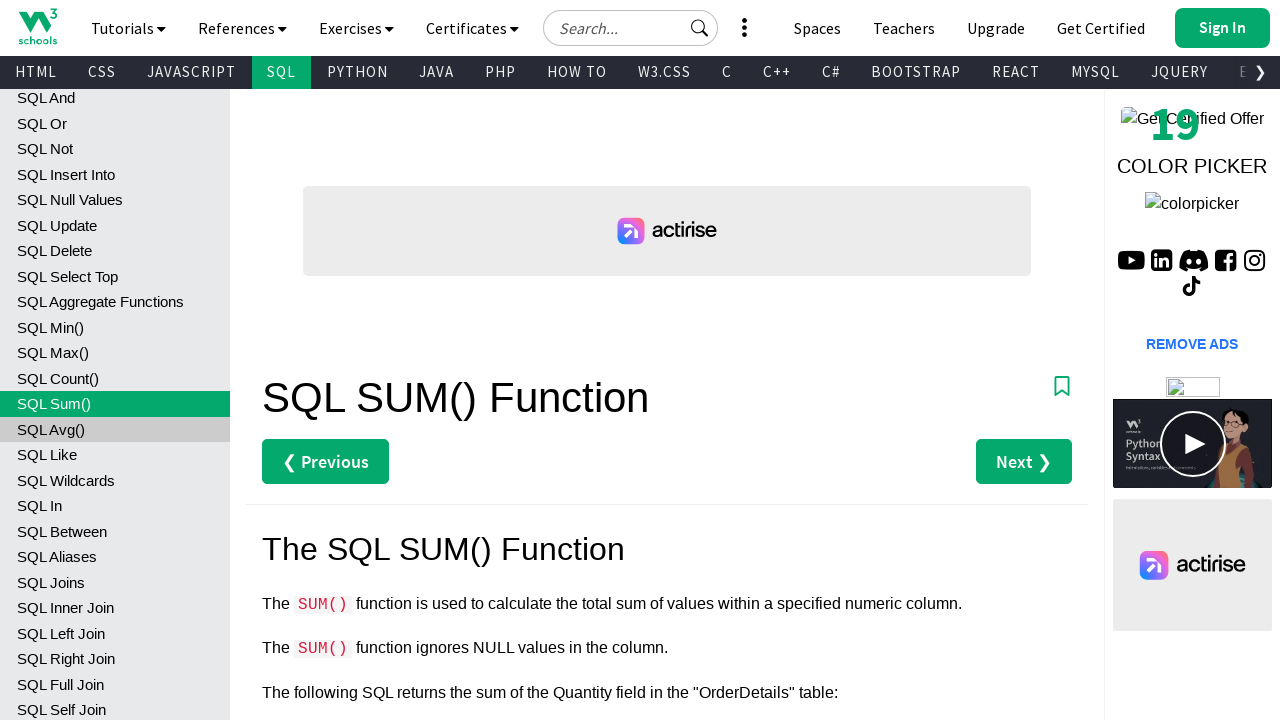